Fills all text input fields on a large form page with a test value and submits the form by clicking the submit button.

Starting URL: http://suninjuly.github.io/huge_form.html

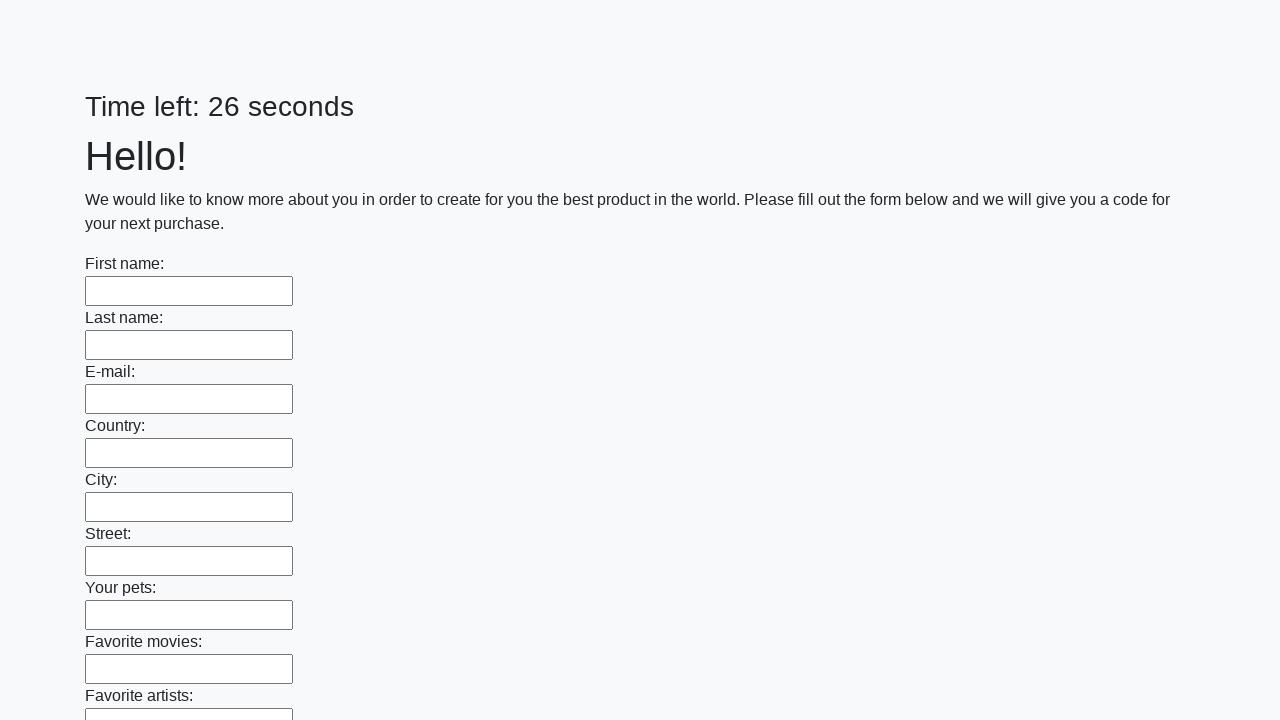

Located all text input fields on the huge form page
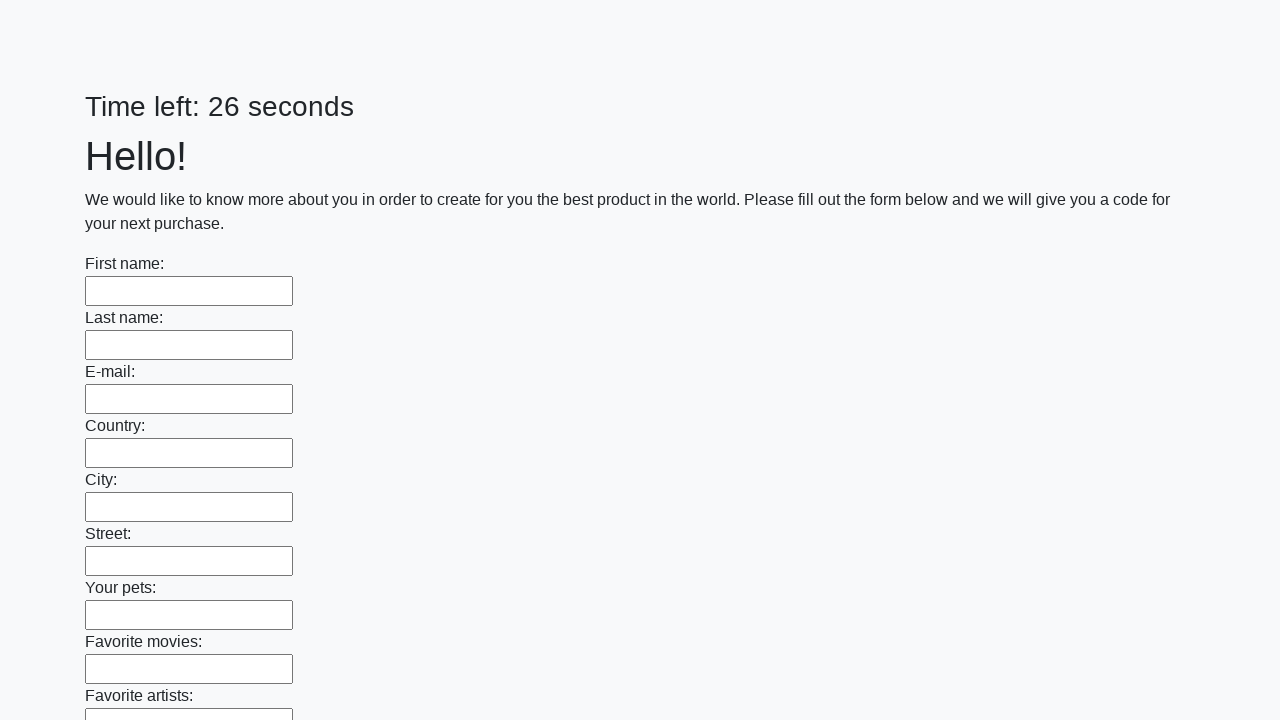

Filled text input field with 'Test Answer 123' on input[type='text'] >> nth=0
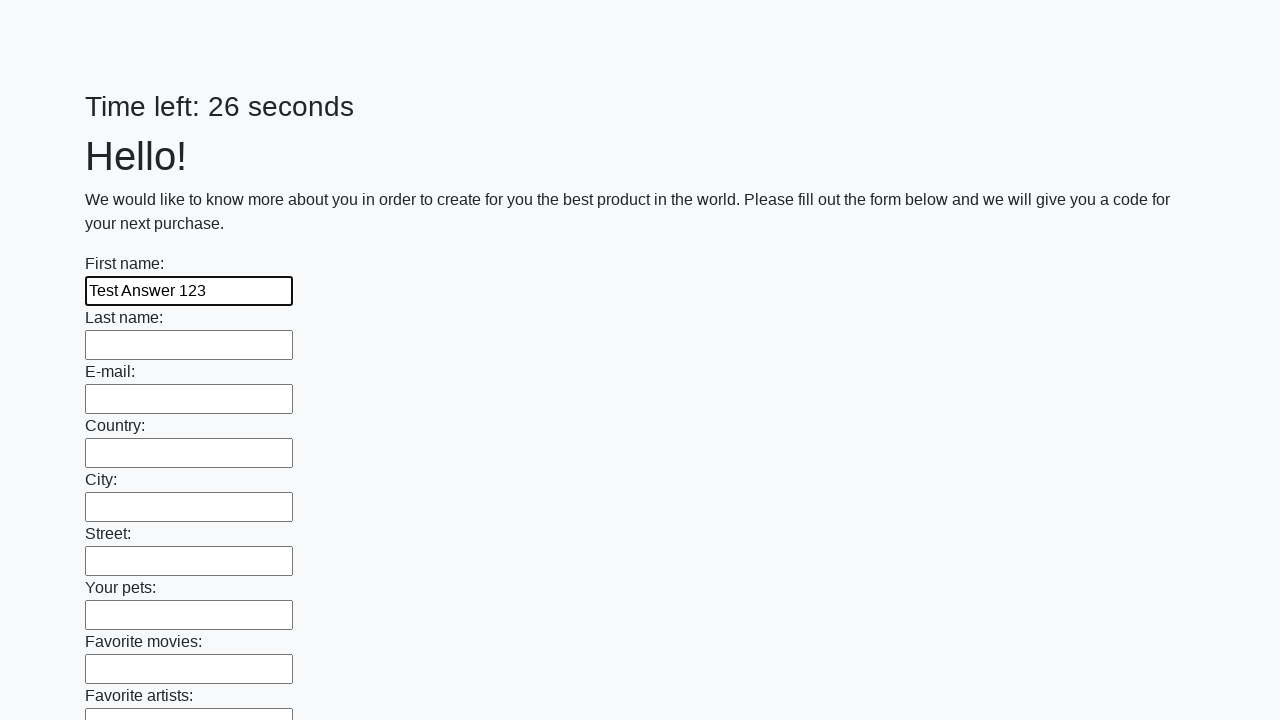

Filled text input field with 'Test Answer 123' on input[type='text'] >> nth=1
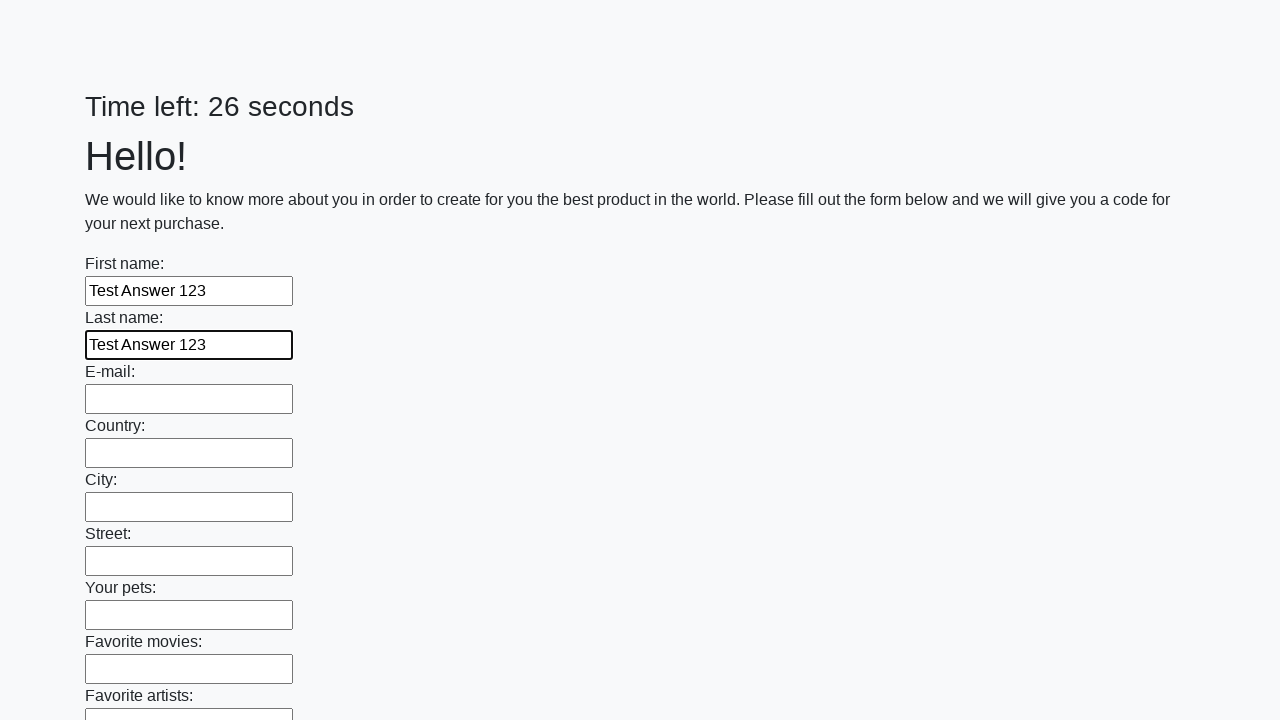

Filled text input field with 'Test Answer 123' on input[type='text'] >> nth=2
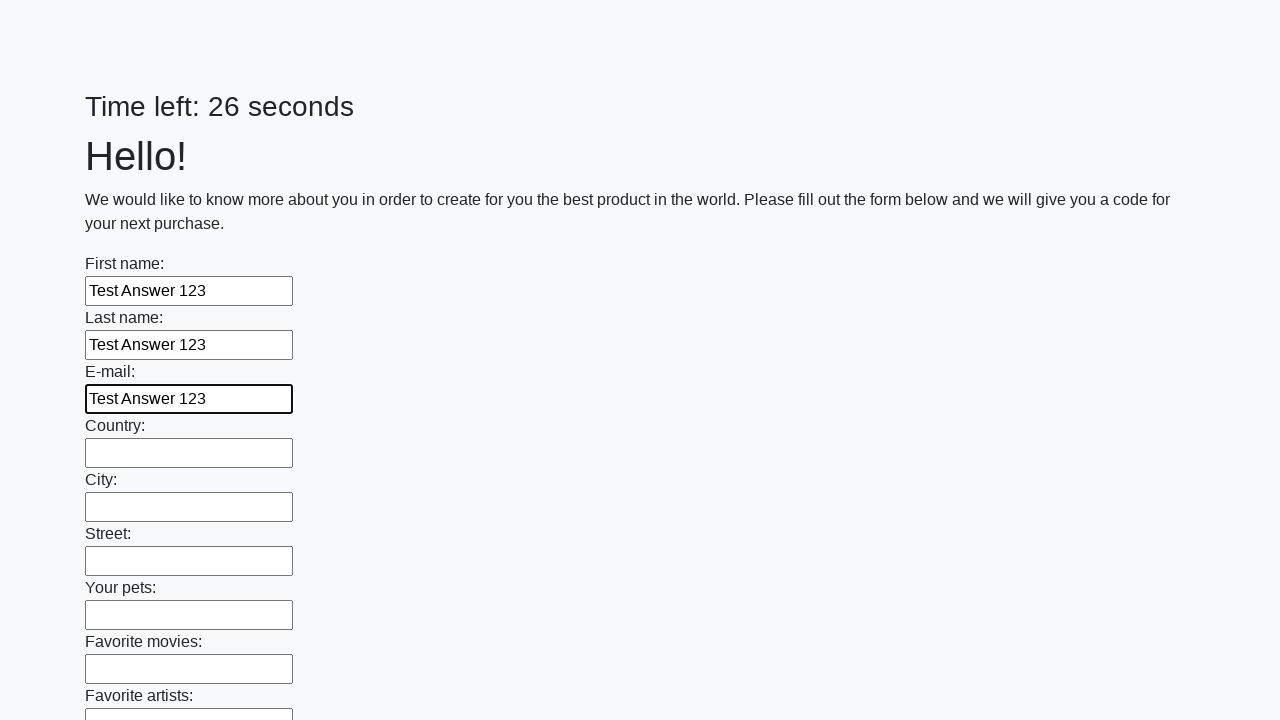

Filled text input field with 'Test Answer 123' on input[type='text'] >> nth=3
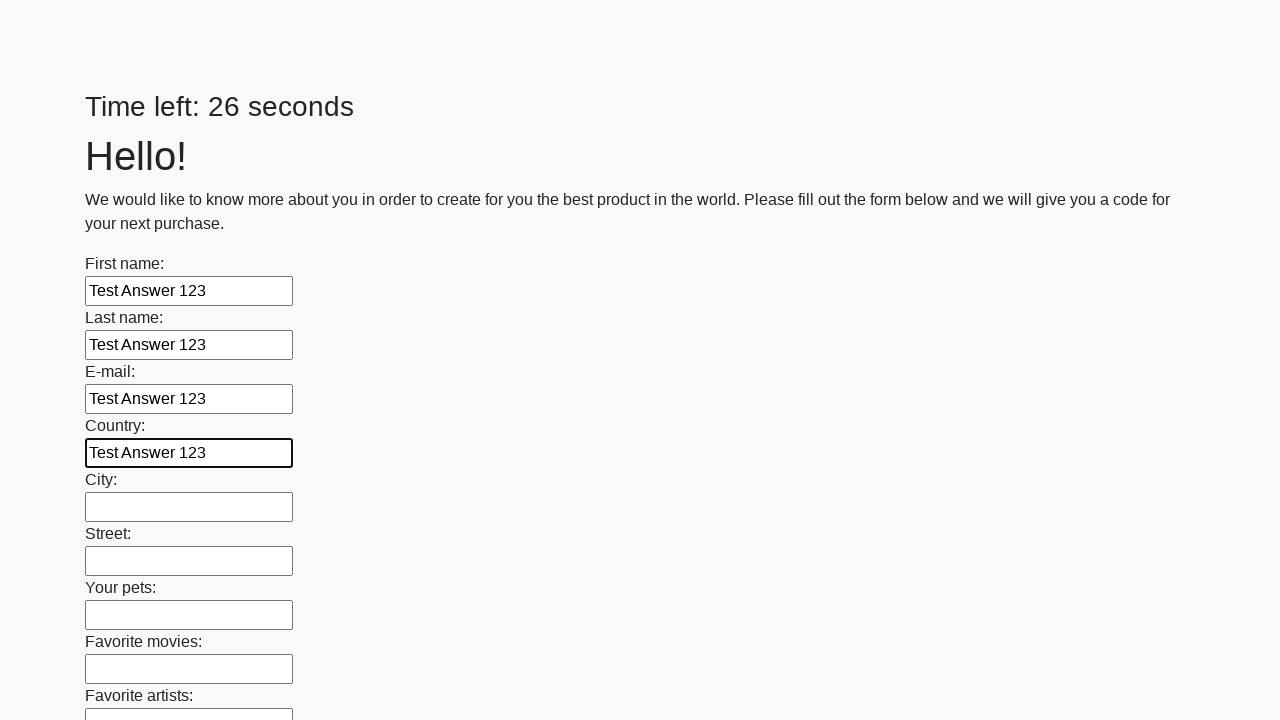

Filled text input field with 'Test Answer 123' on input[type='text'] >> nth=4
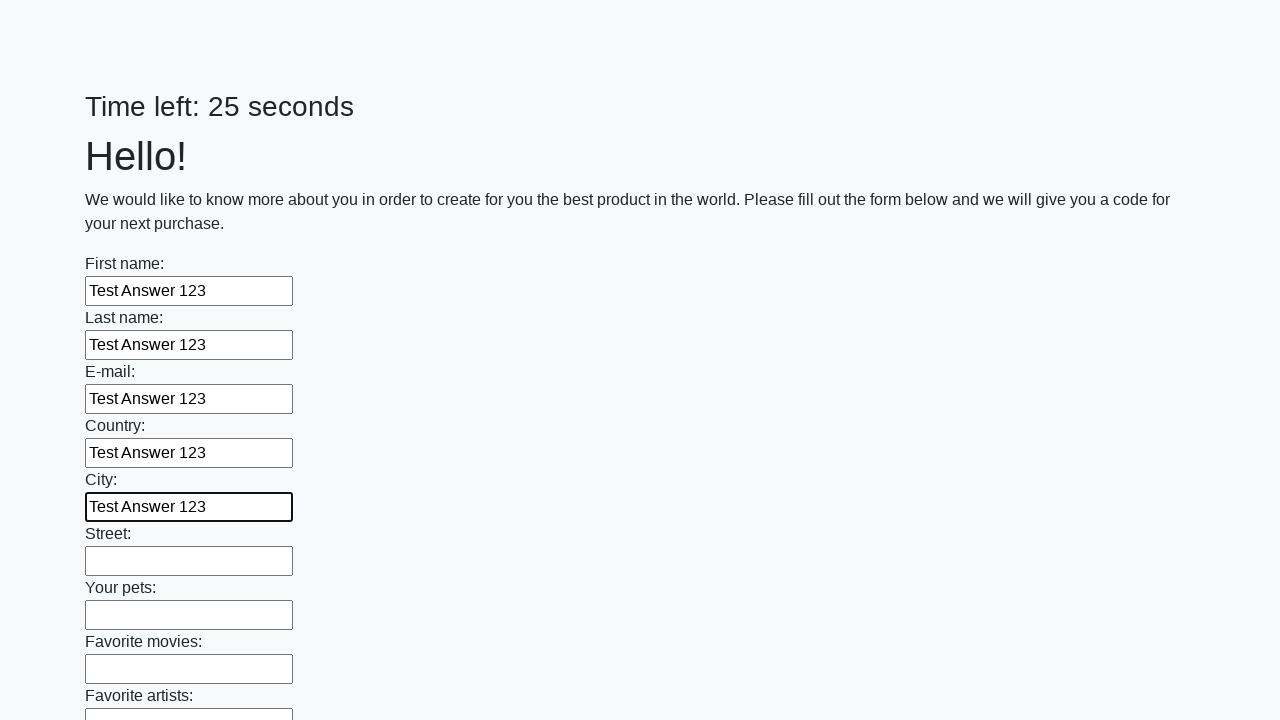

Filled text input field with 'Test Answer 123' on input[type='text'] >> nth=5
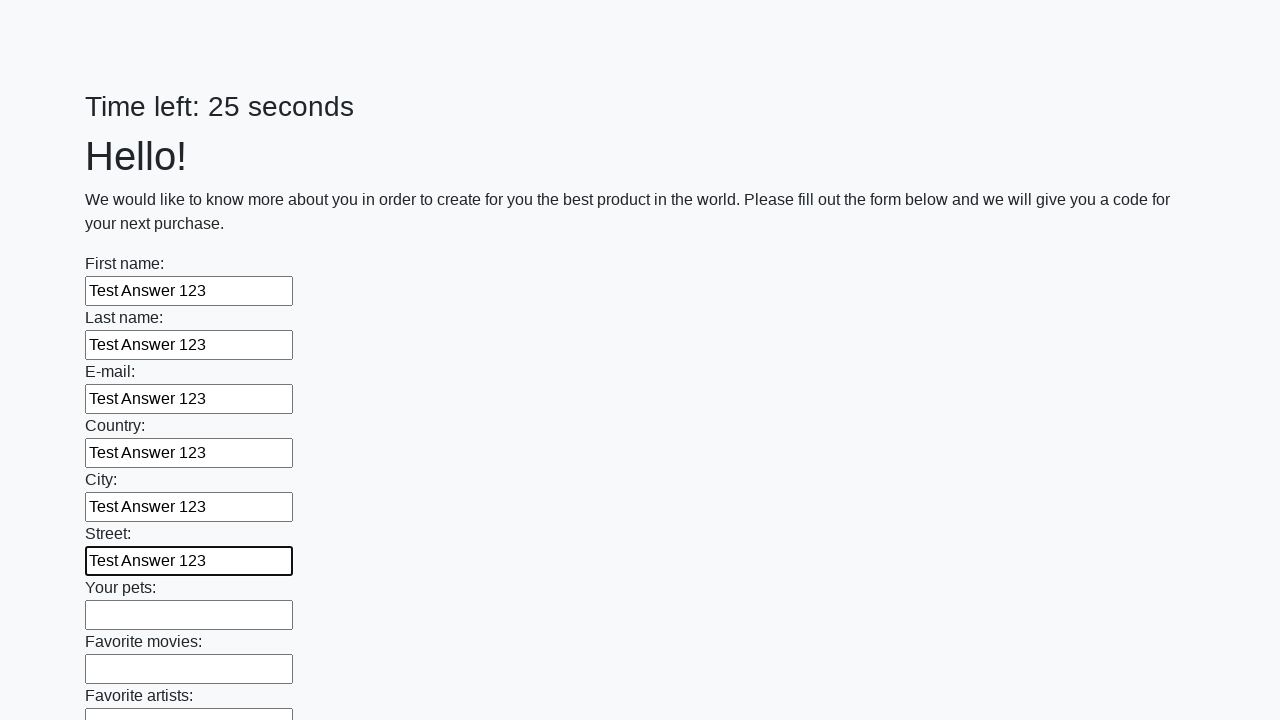

Filled text input field with 'Test Answer 123' on input[type='text'] >> nth=6
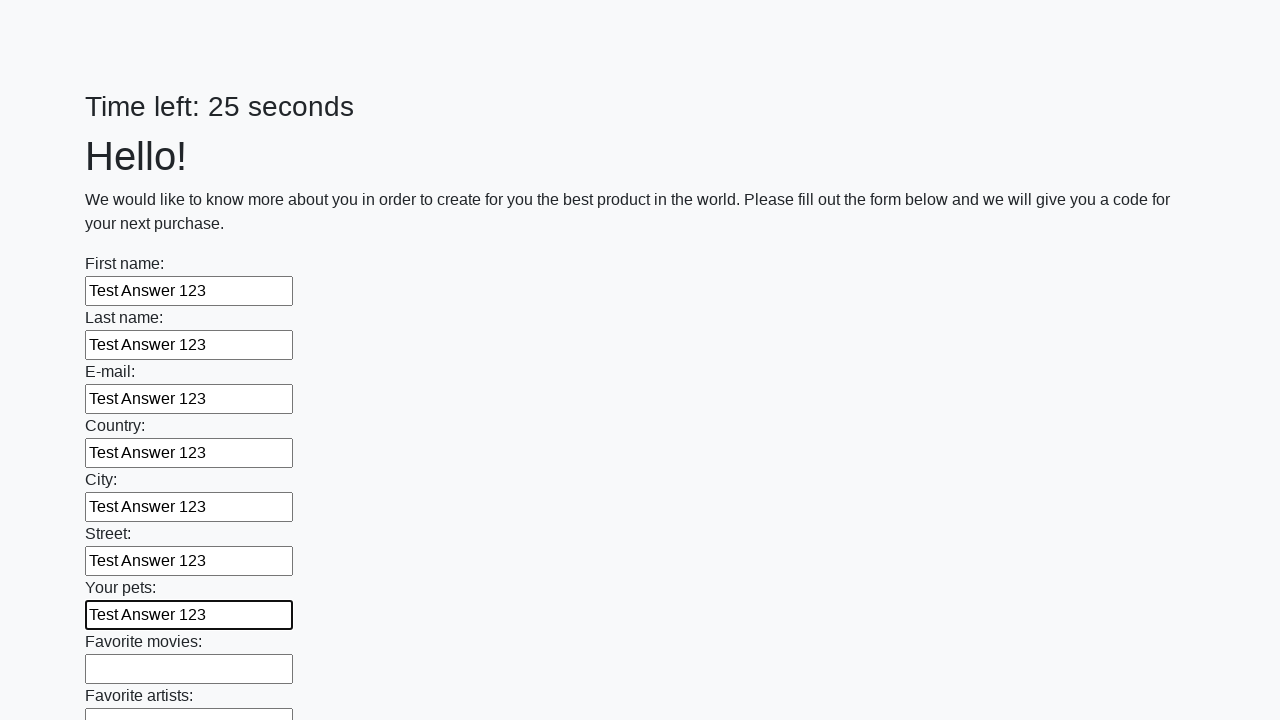

Filled text input field with 'Test Answer 123' on input[type='text'] >> nth=7
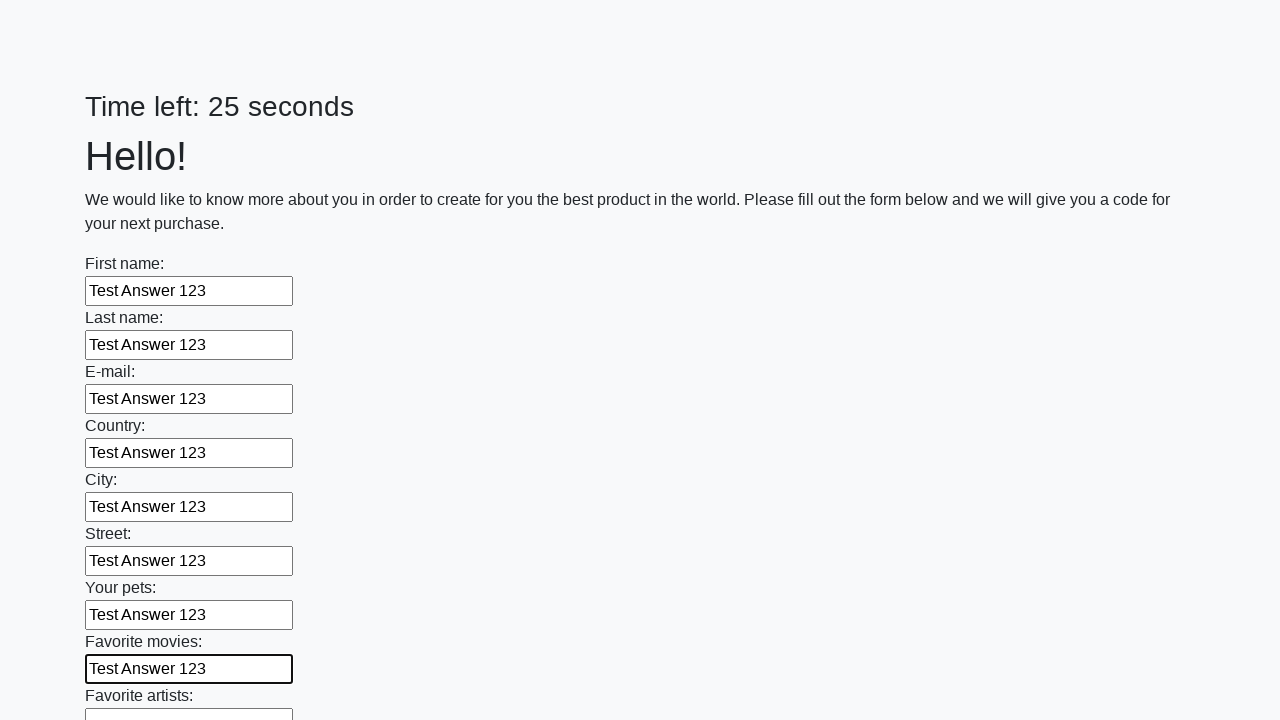

Filled text input field with 'Test Answer 123' on input[type='text'] >> nth=8
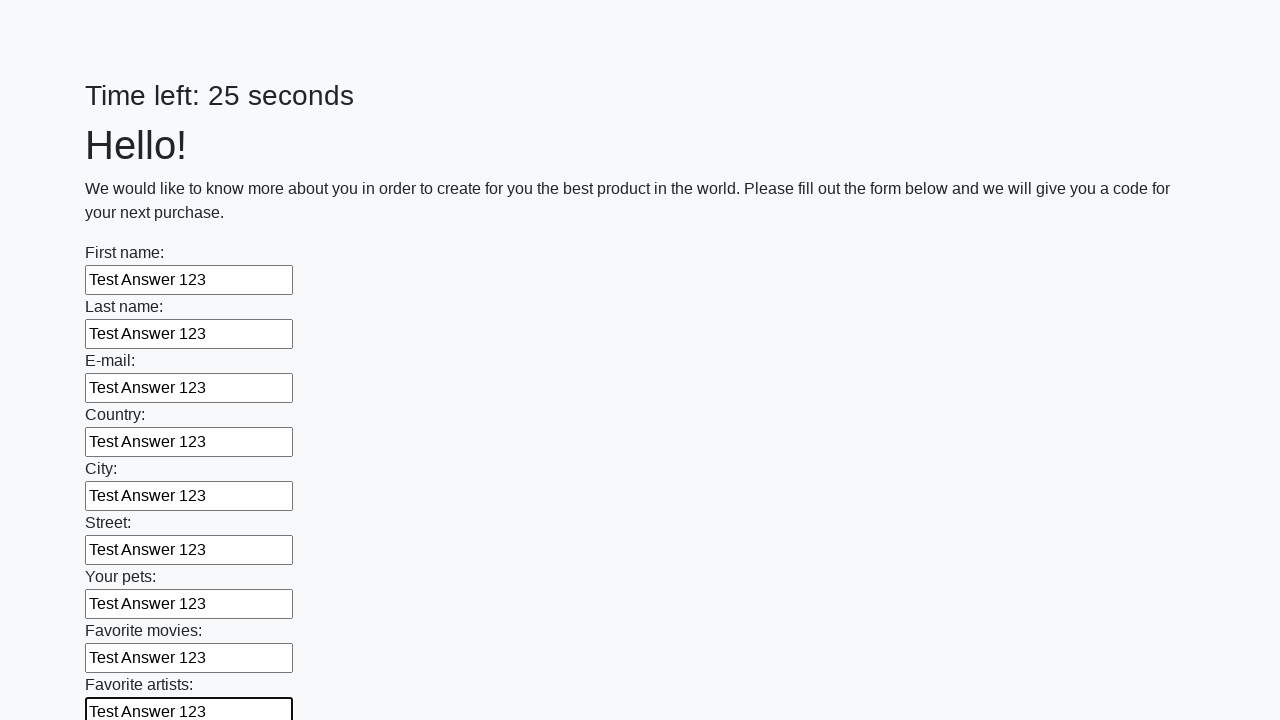

Filled text input field with 'Test Answer 123' on input[type='text'] >> nth=9
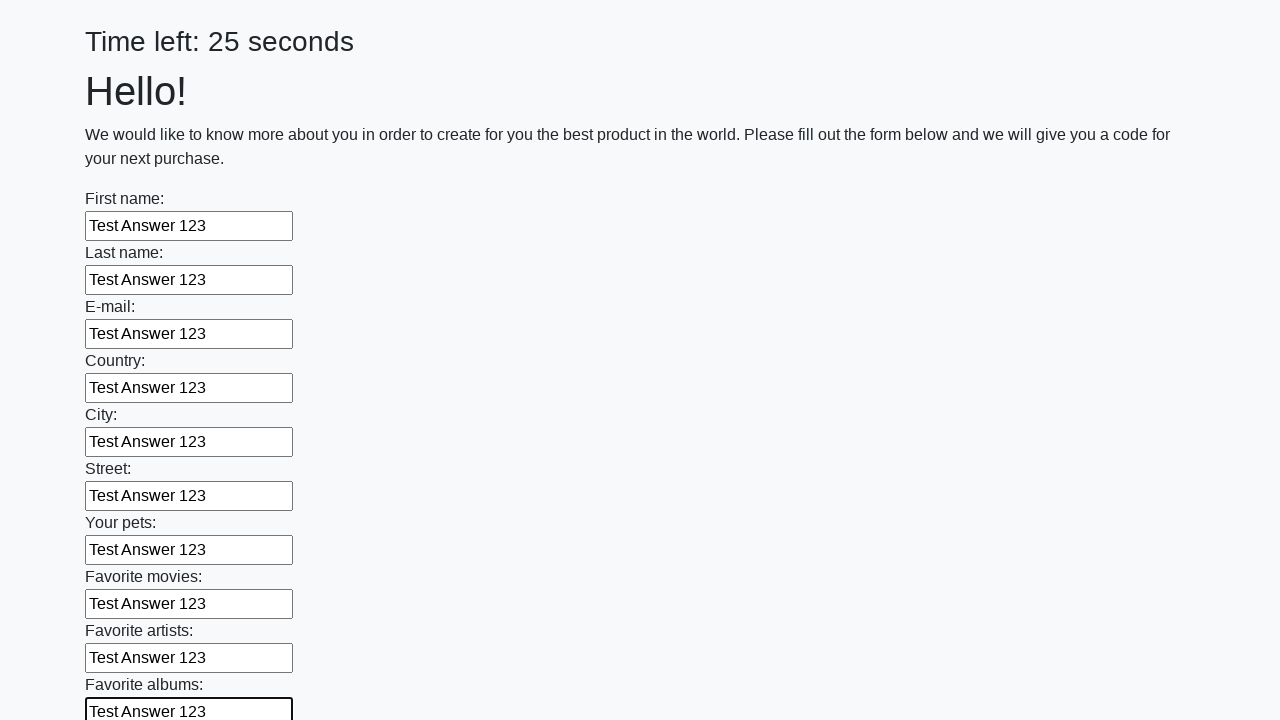

Filled text input field with 'Test Answer 123' on input[type='text'] >> nth=10
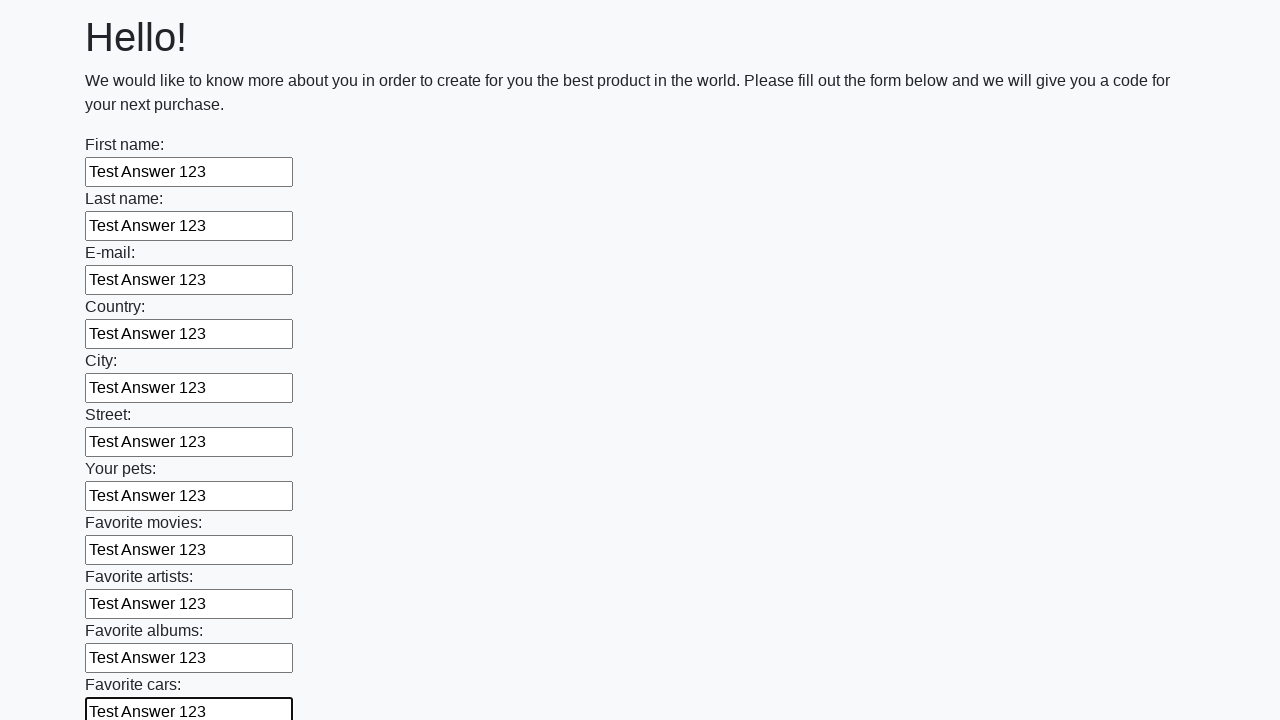

Filled text input field with 'Test Answer 123' on input[type='text'] >> nth=11
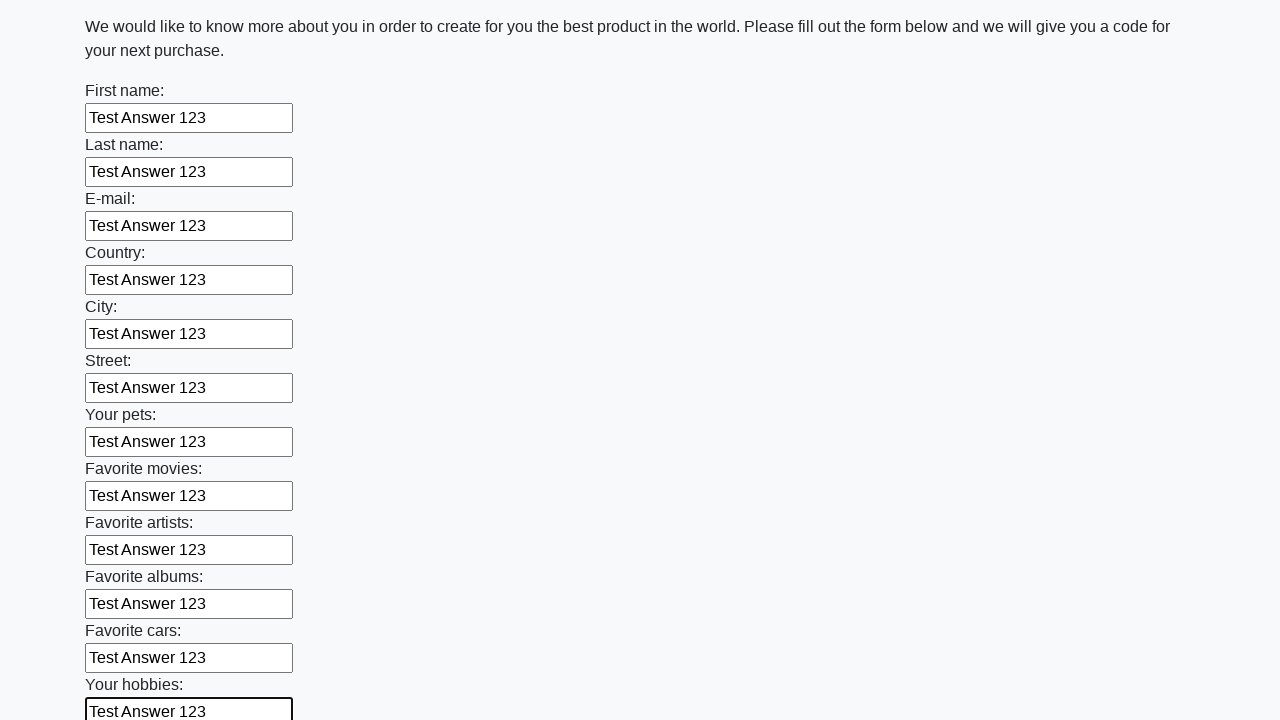

Filled text input field with 'Test Answer 123' on input[type='text'] >> nth=12
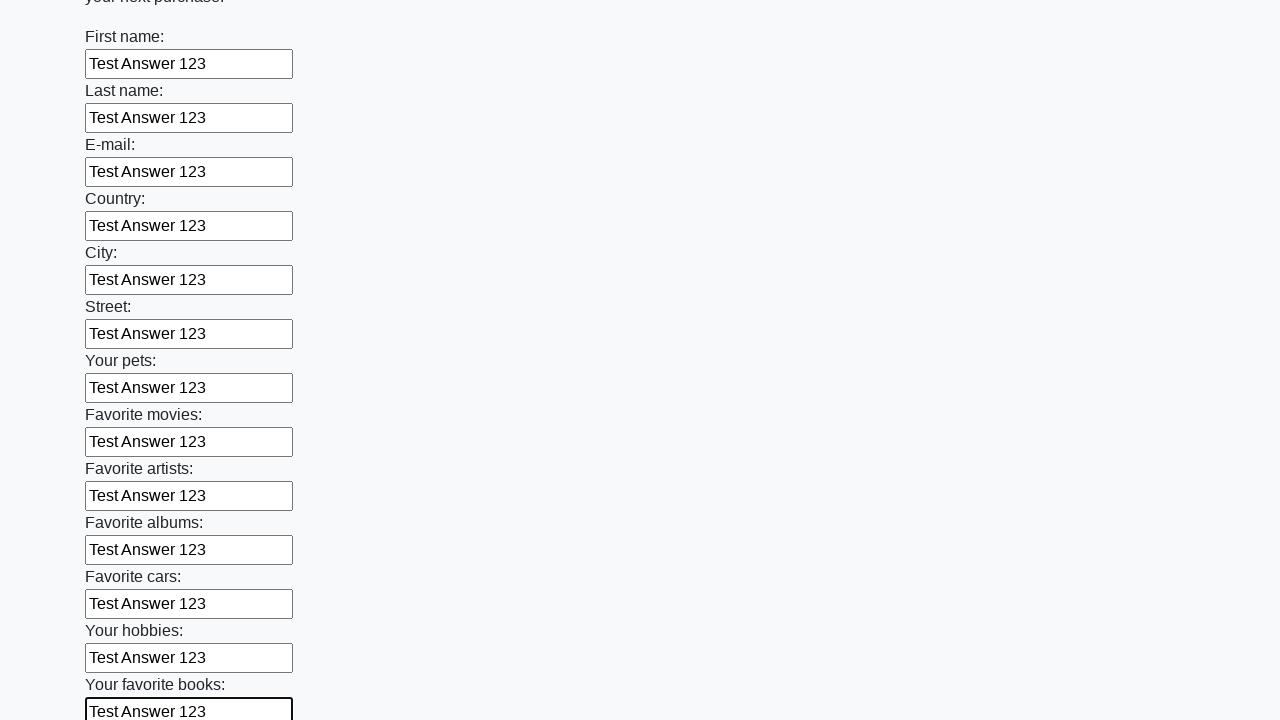

Filled text input field with 'Test Answer 123' on input[type='text'] >> nth=13
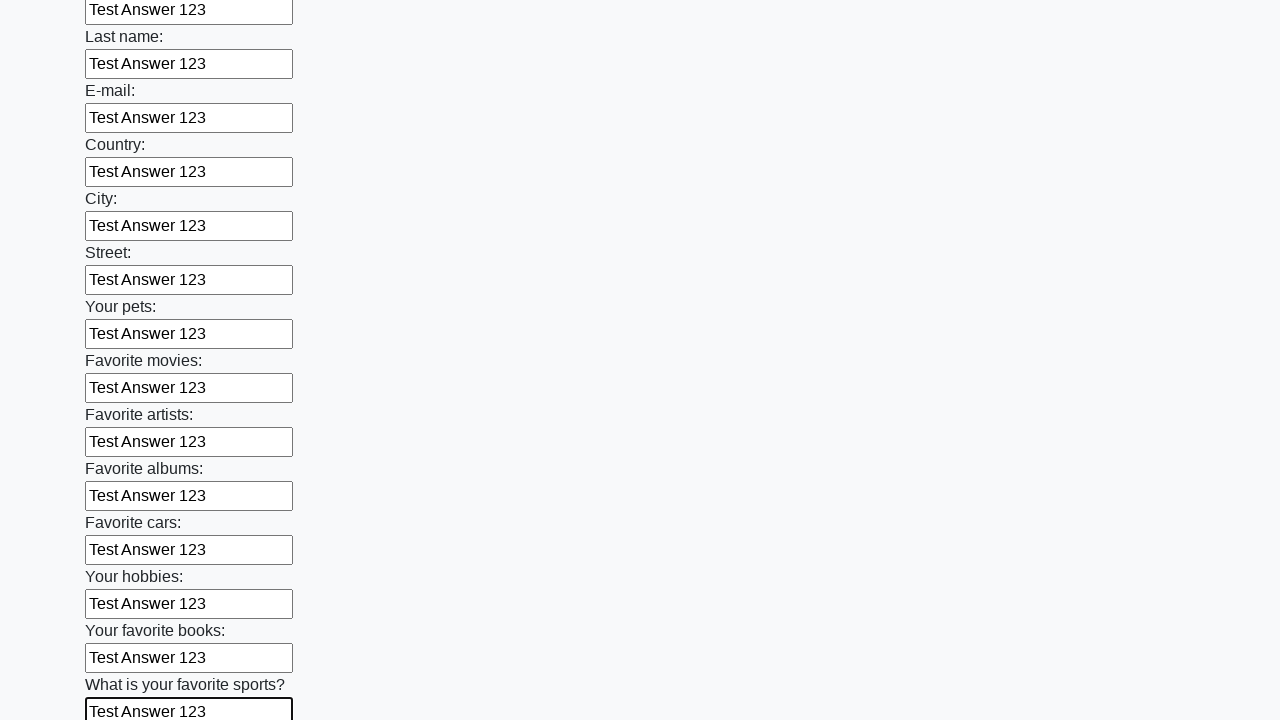

Filled text input field with 'Test Answer 123' on input[type='text'] >> nth=14
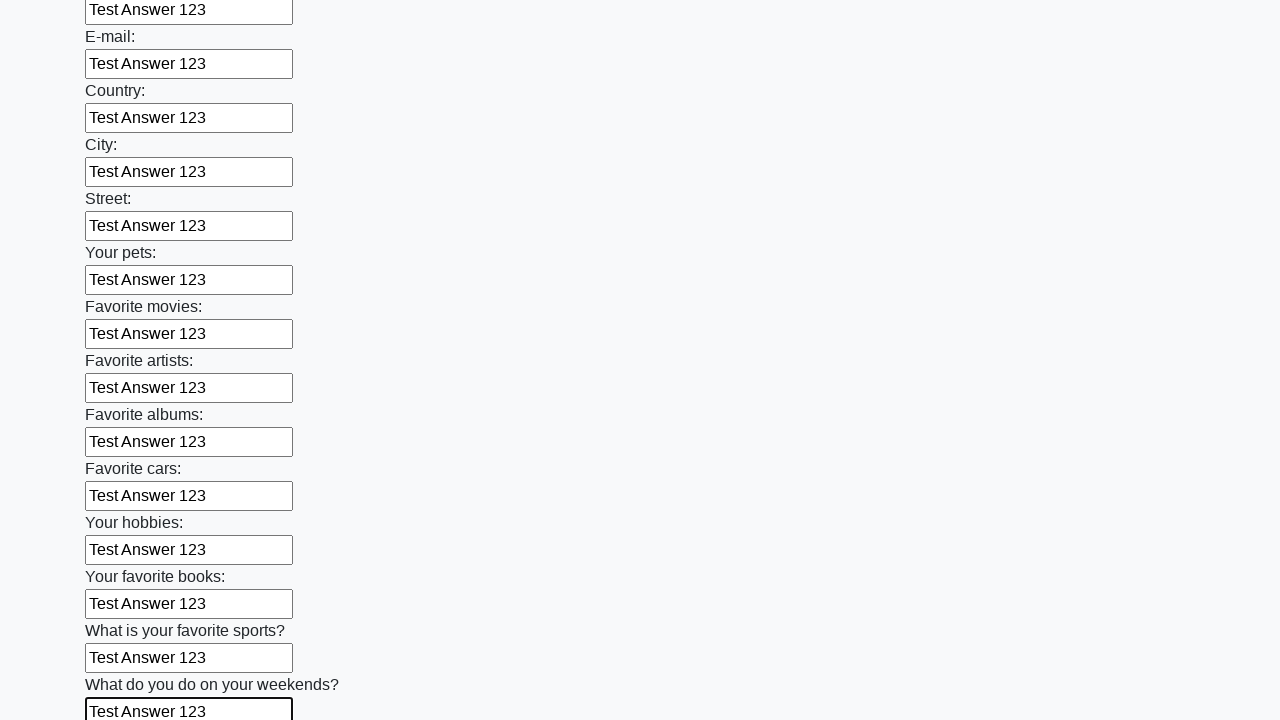

Filled text input field with 'Test Answer 123' on input[type='text'] >> nth=15
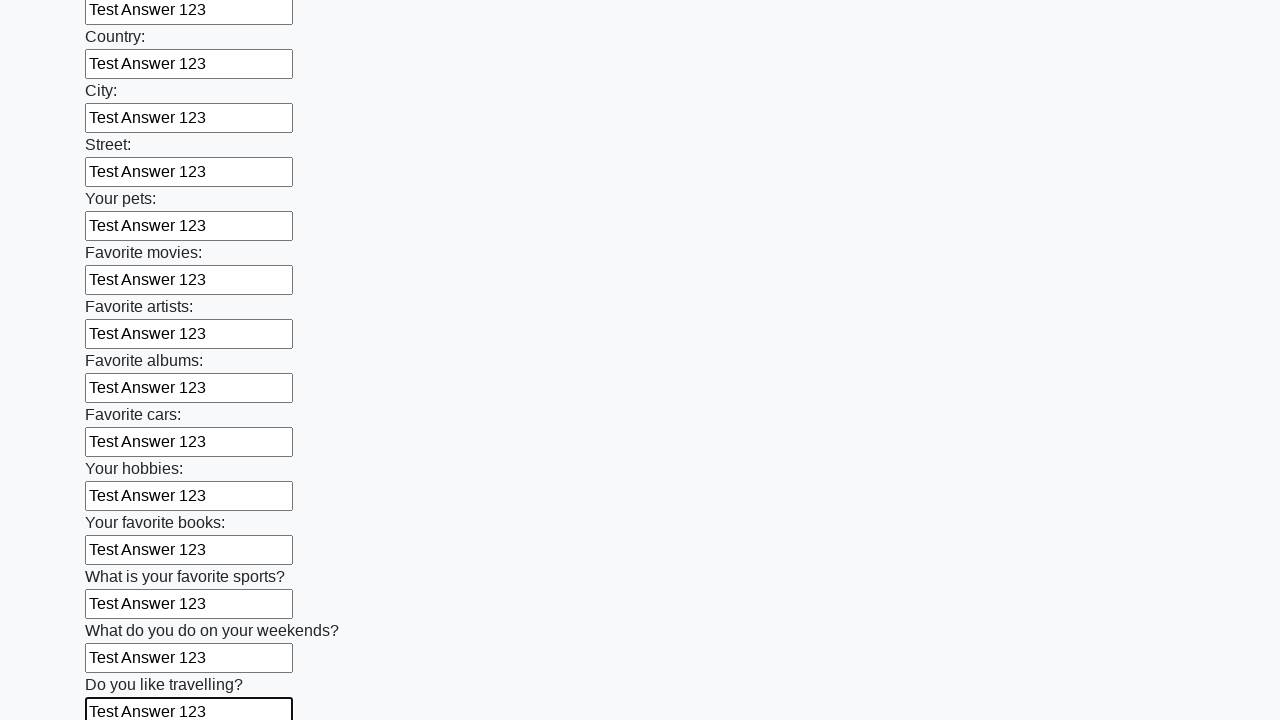

Filled text input field with 'Test Answer 123' on input[type='text'] >> nth=16
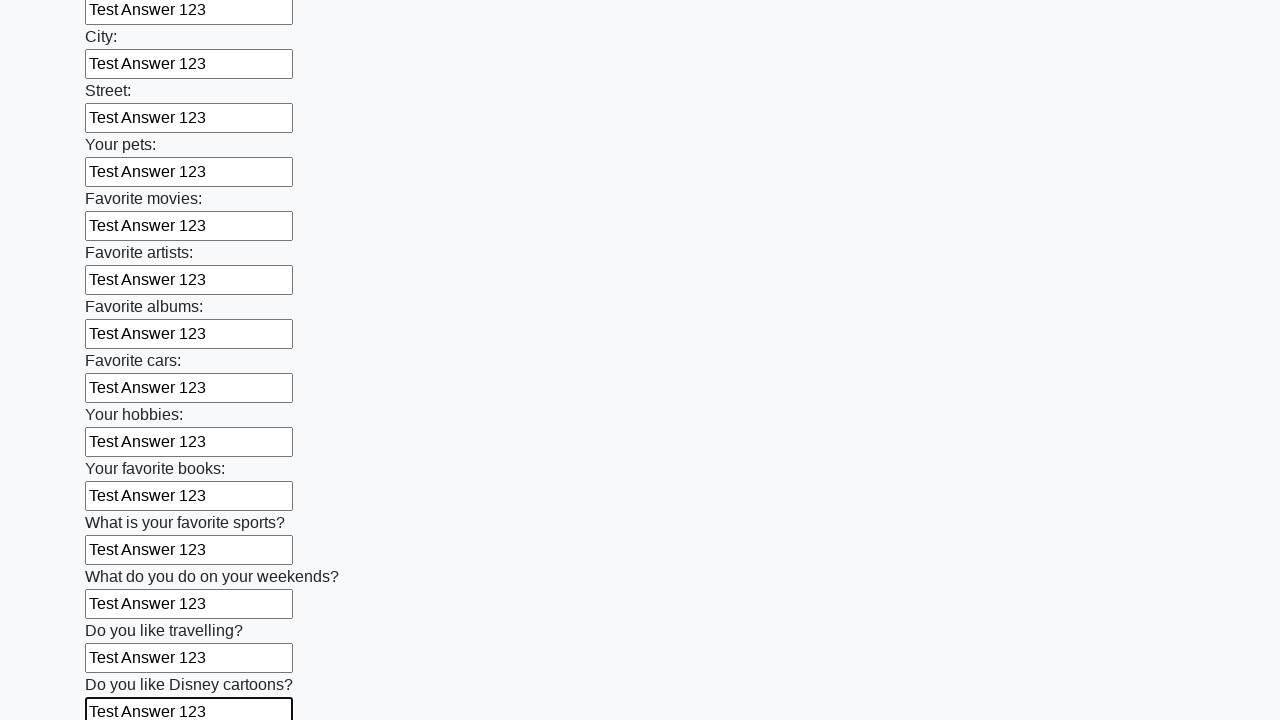

Filled text input field with 'Test Answer 123' on input[type='text'] >> nth=17
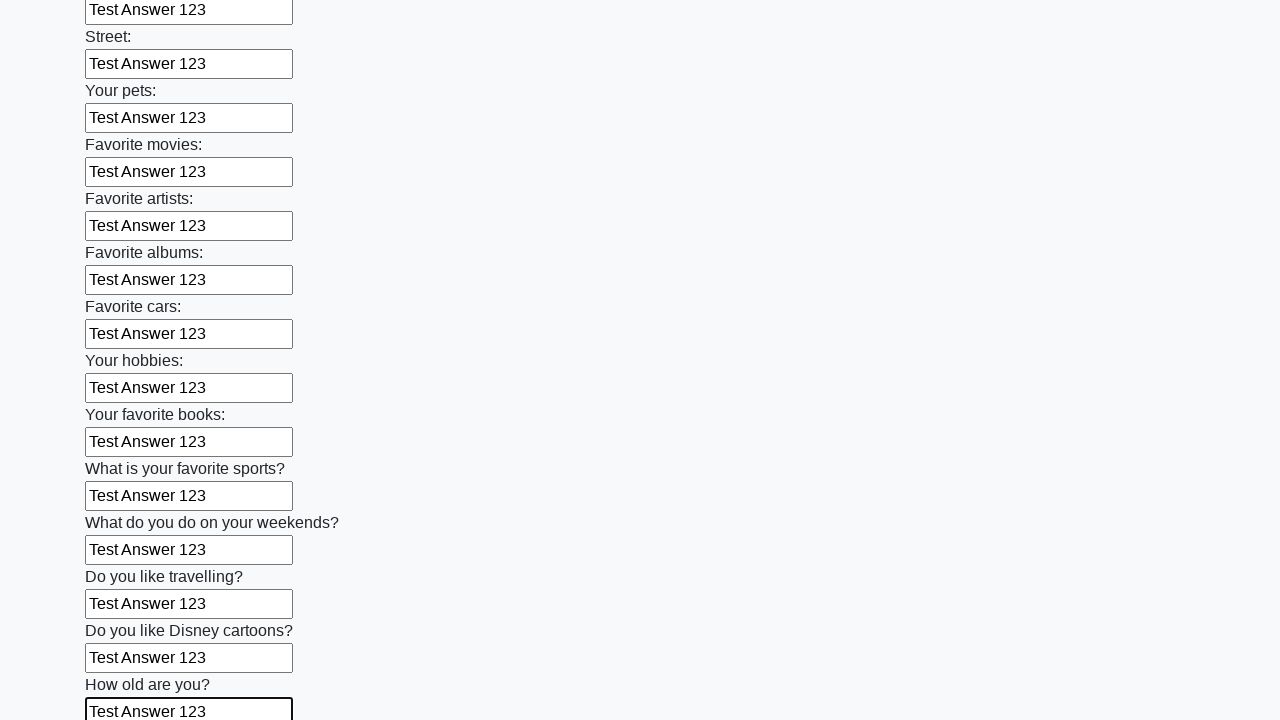

Filled text input field with 'Test Answer 123' on input[type='text'] >> nth=18
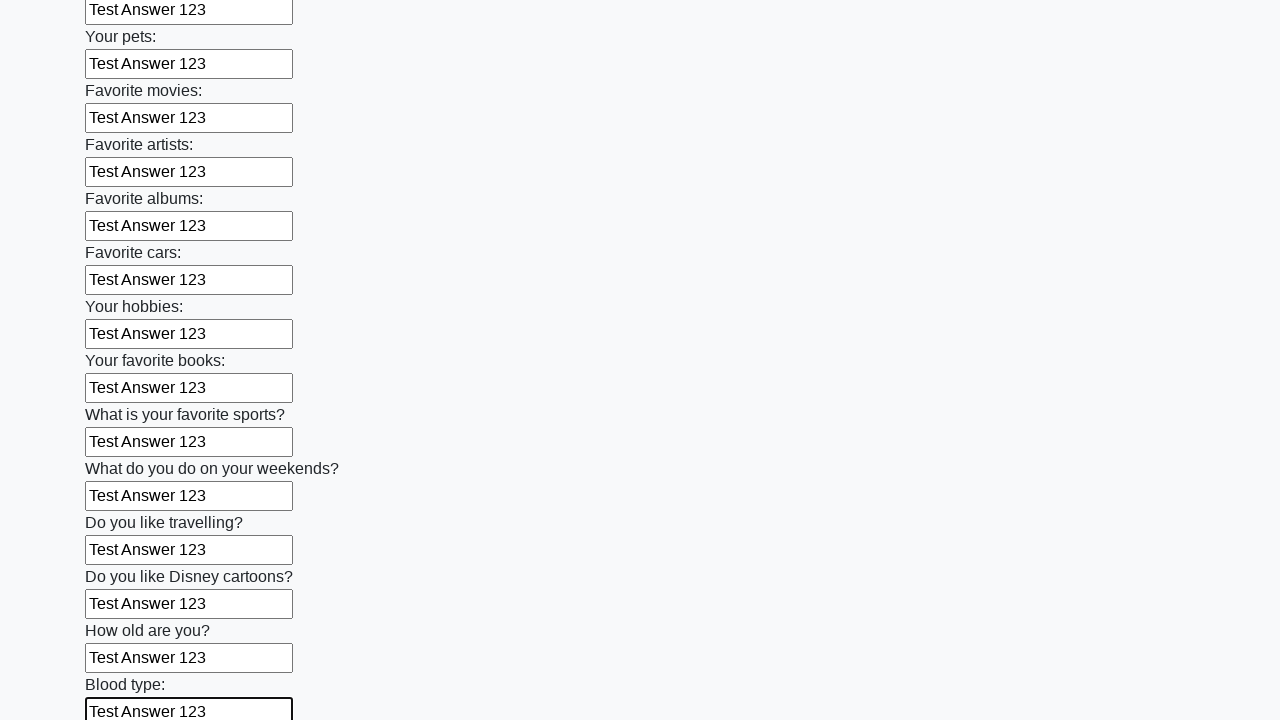

Filled text input field with 'Test Answer 123' on input[type='text'] >> nth=19
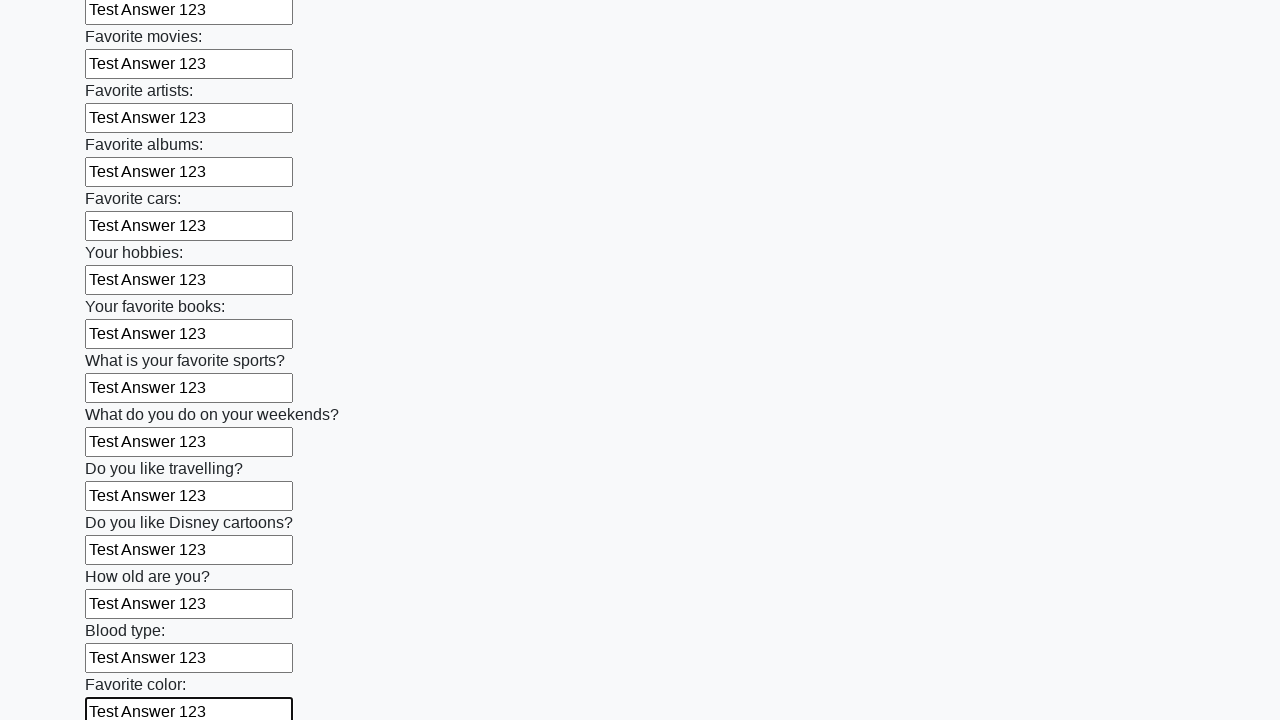

Filled text input field with 'Test Answer 123' on input[type='text'] >> nth=20
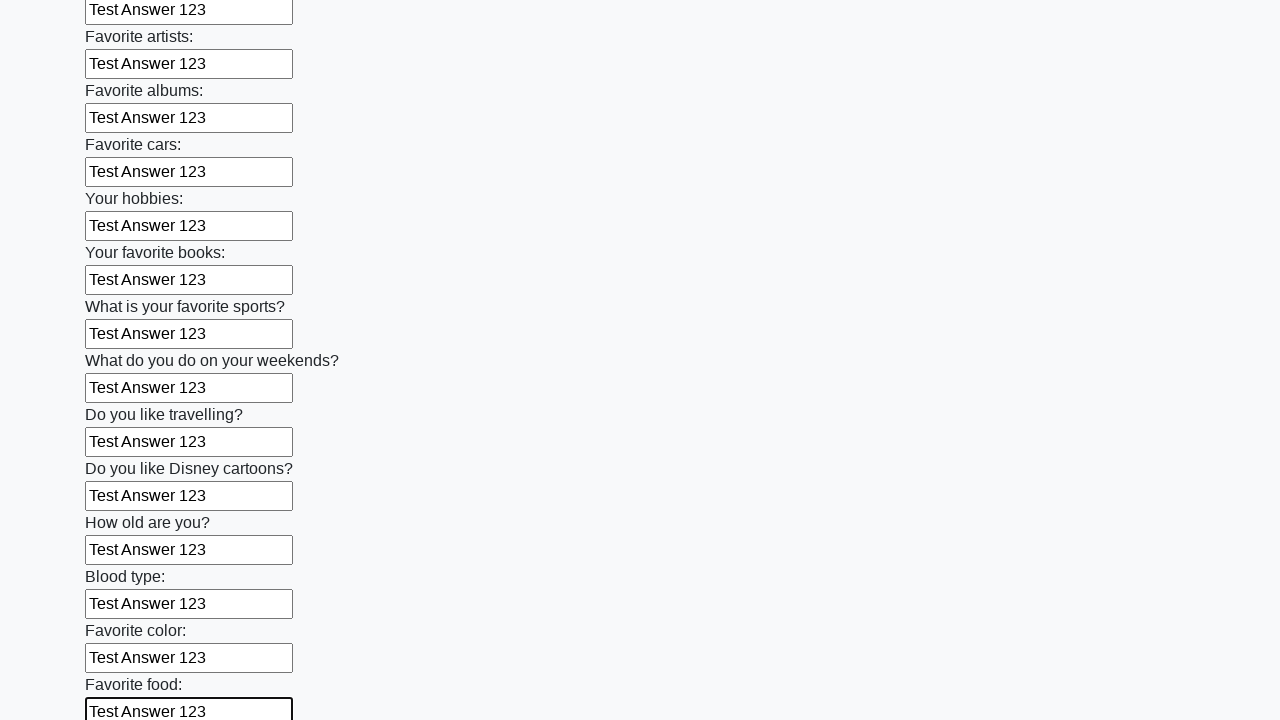

Filled text input field with 'Test Answer 123' on input[type='text'] >> nth=21
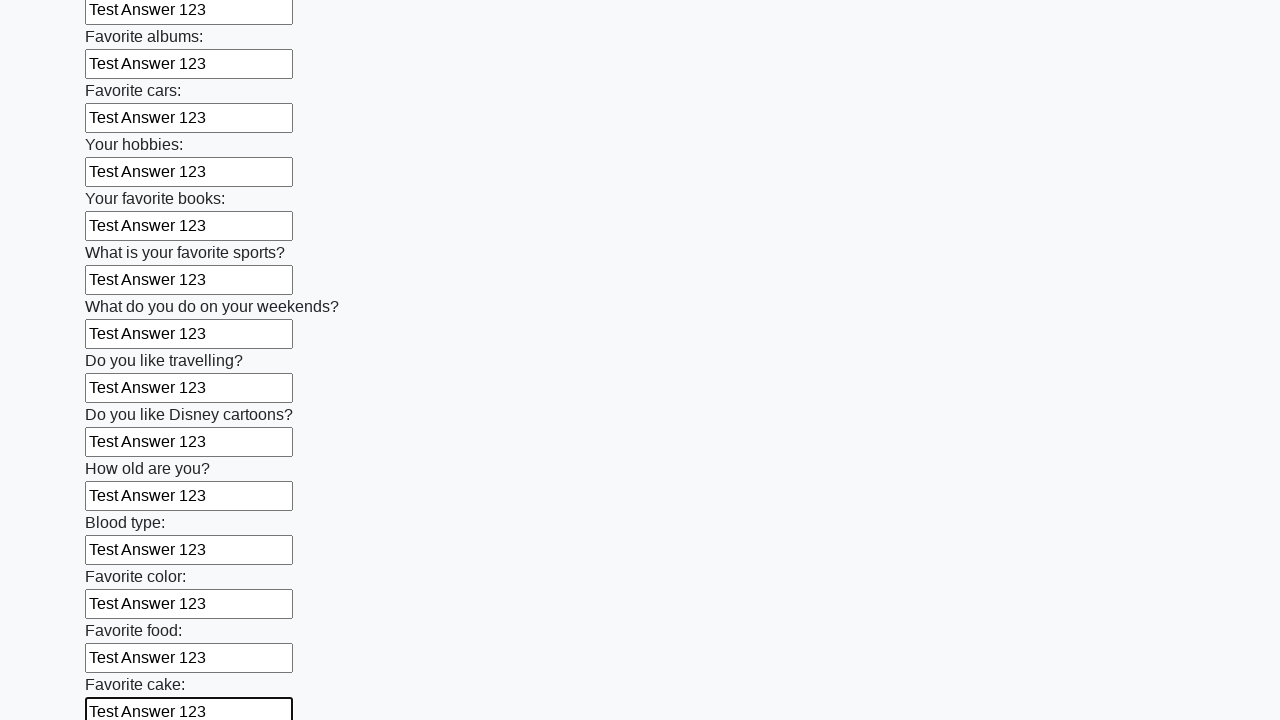

Filled text input field with 'Test Answer 123' on input[type='text'] >> nth=22
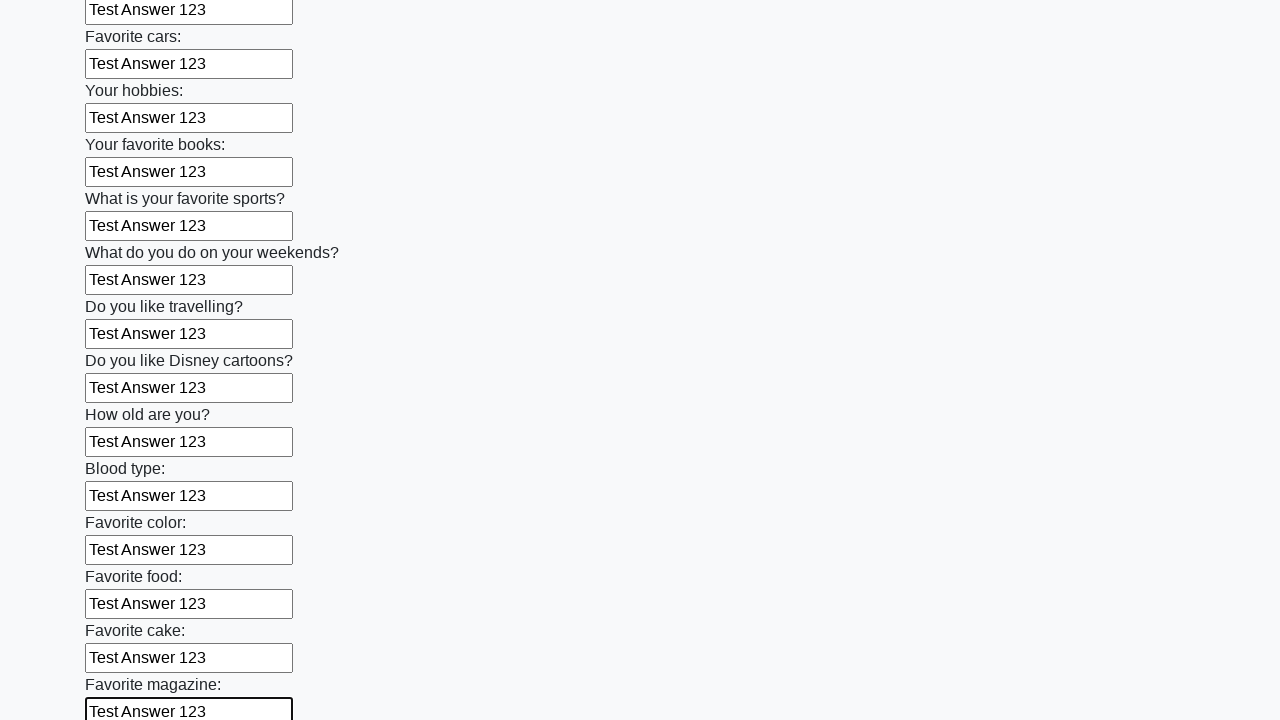

Filled text input field with 'Test Answer 123' on input[type='text'] >> nth=23
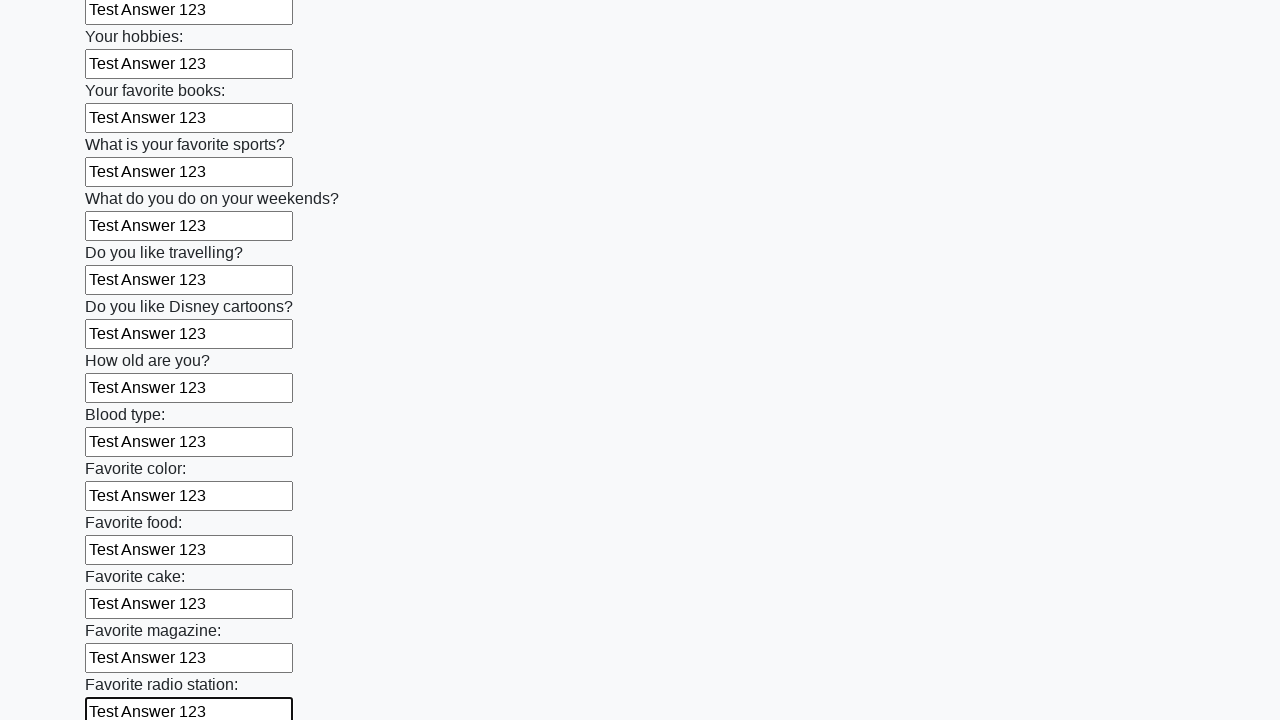

Filled text input field with 'Test Answer 123' on input[type='text'] >> nth=24
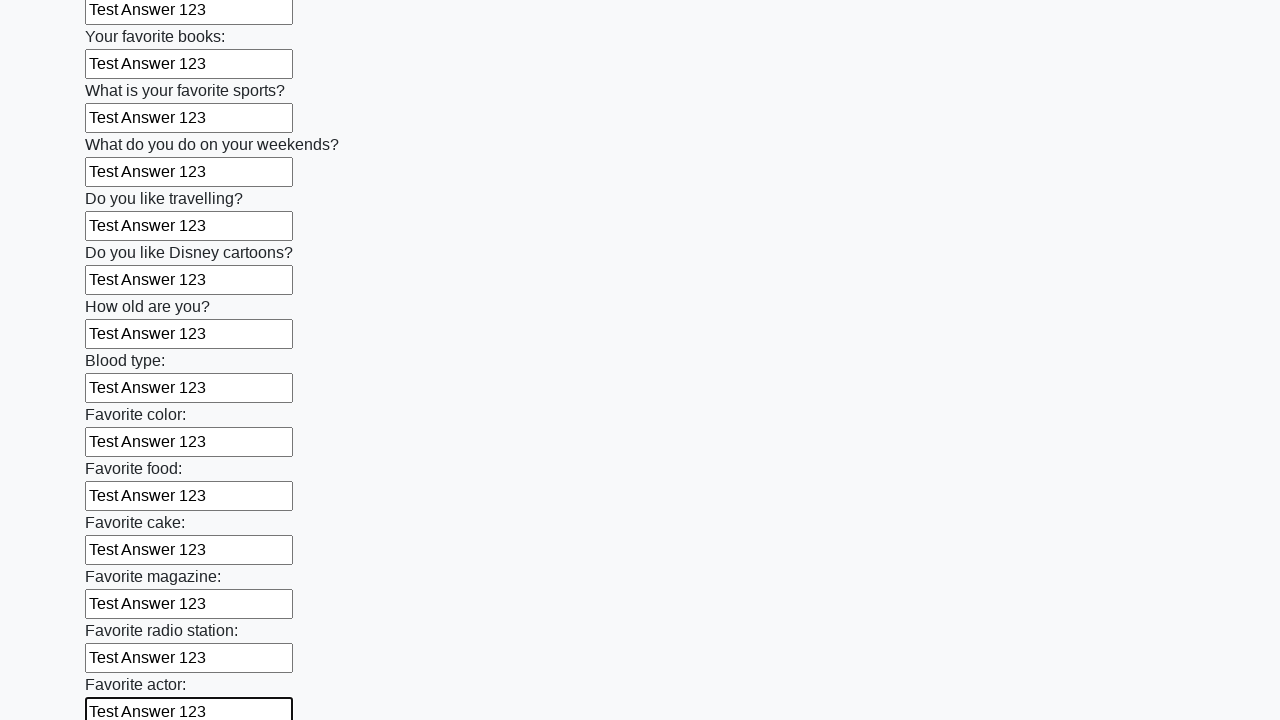

Filled text input field with 'Test Answer 123' on input[type='text'] >> nth=25
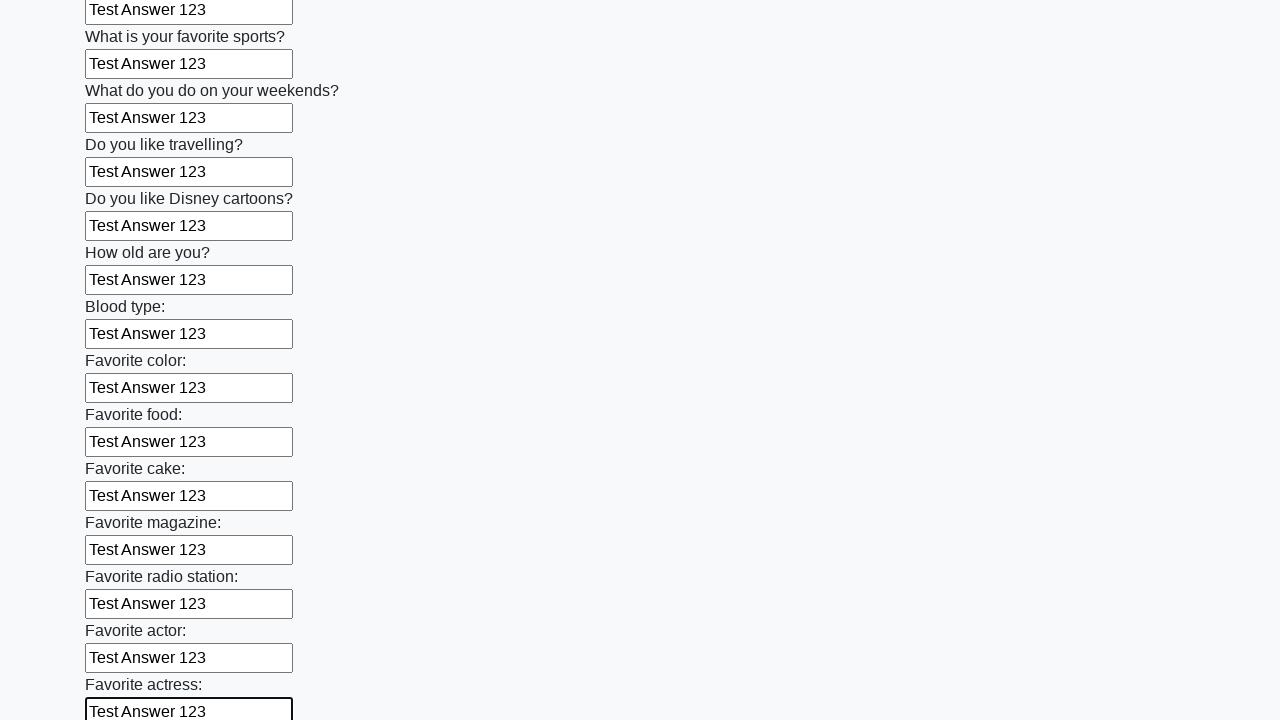

Filled text input field with 'Test Answer 123' on input[type='text'] >> nth=26
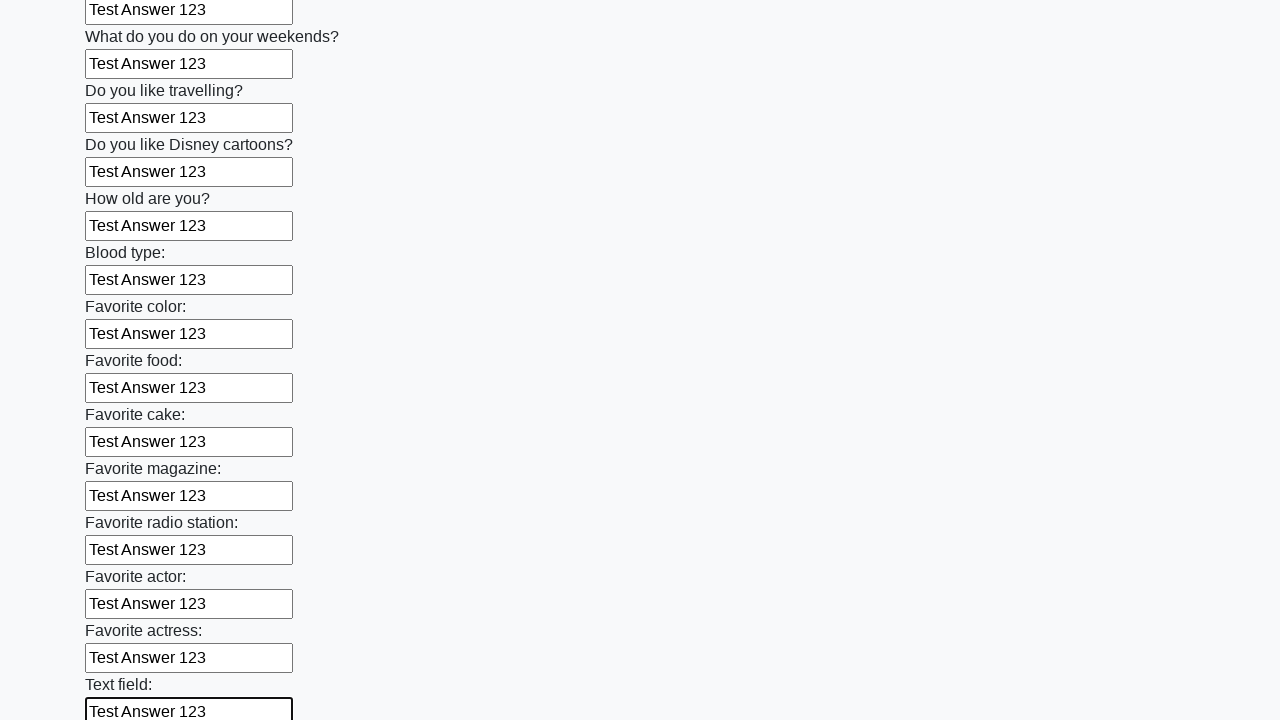

Filled text input field with 'Test Answer 123' on input[type='text'] >> nth=27
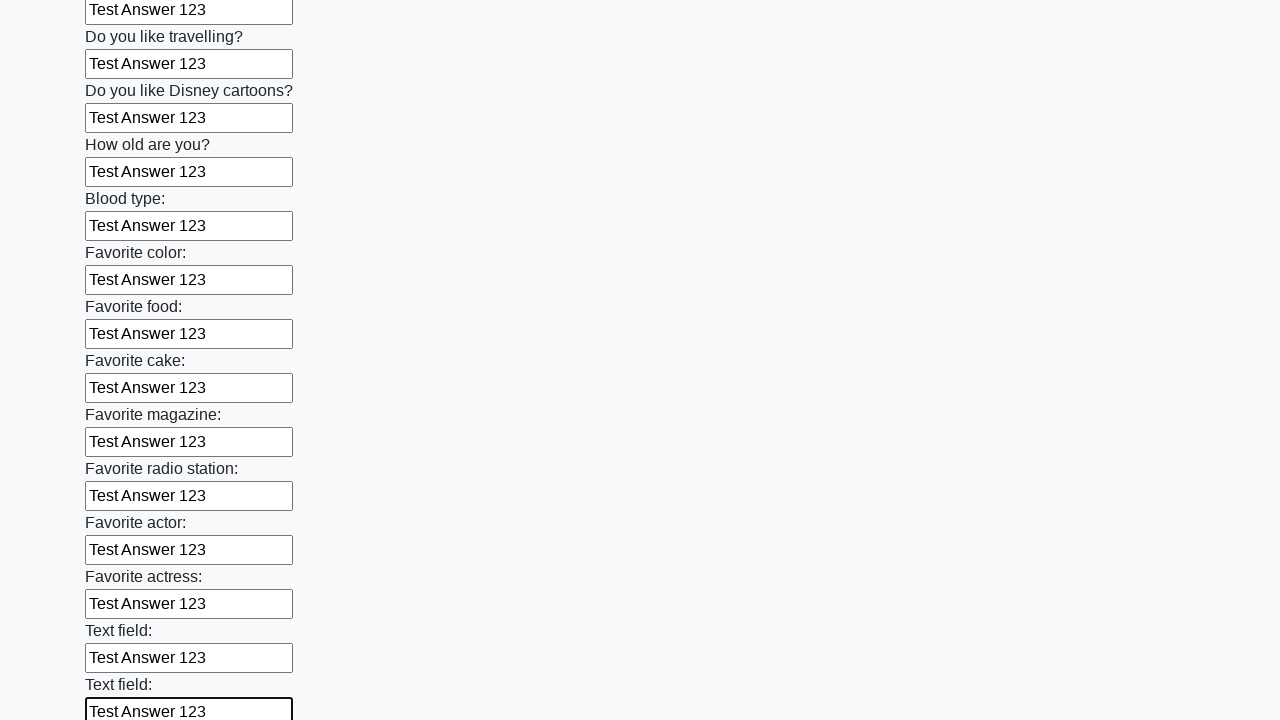

Filled text input field with 'Test Answer 123' on input[type='text'] >> nth=28
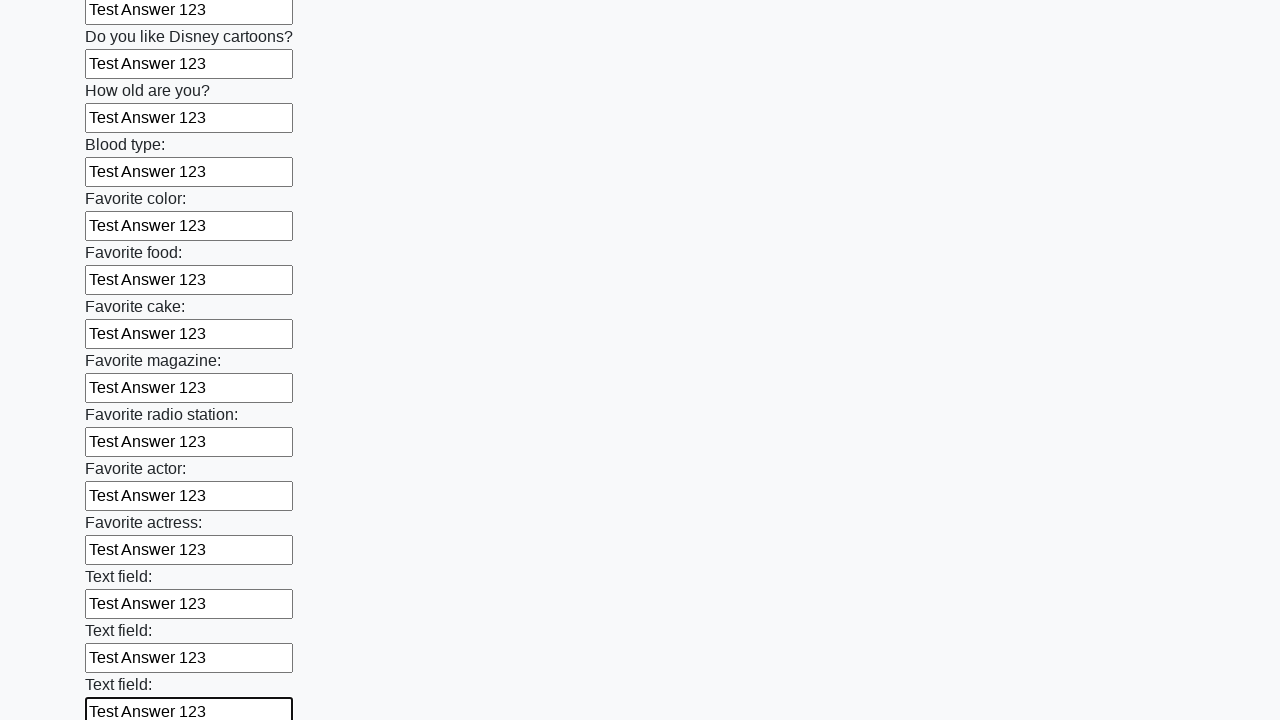

Filled text input field with 'Test Answer 123' on input[type='text'] >> nth=29
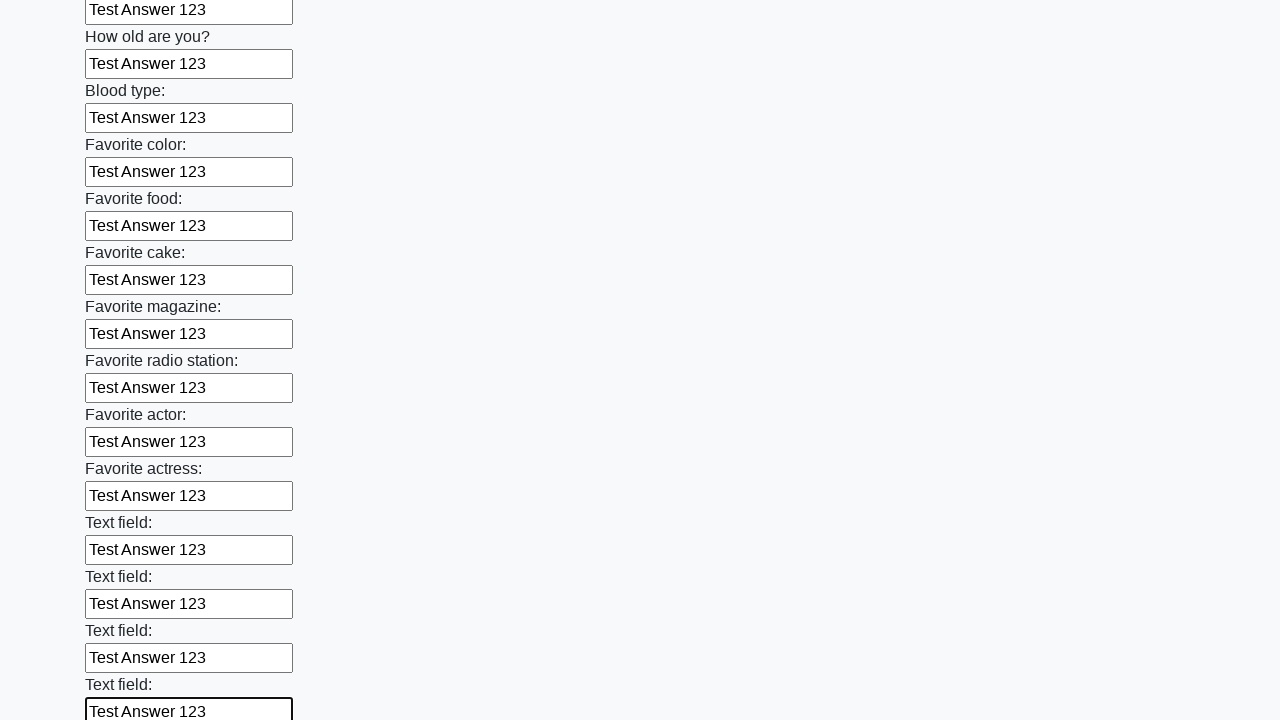

Filled text input field with 'Test Answer 123' on input[type='text'] >> nth=30
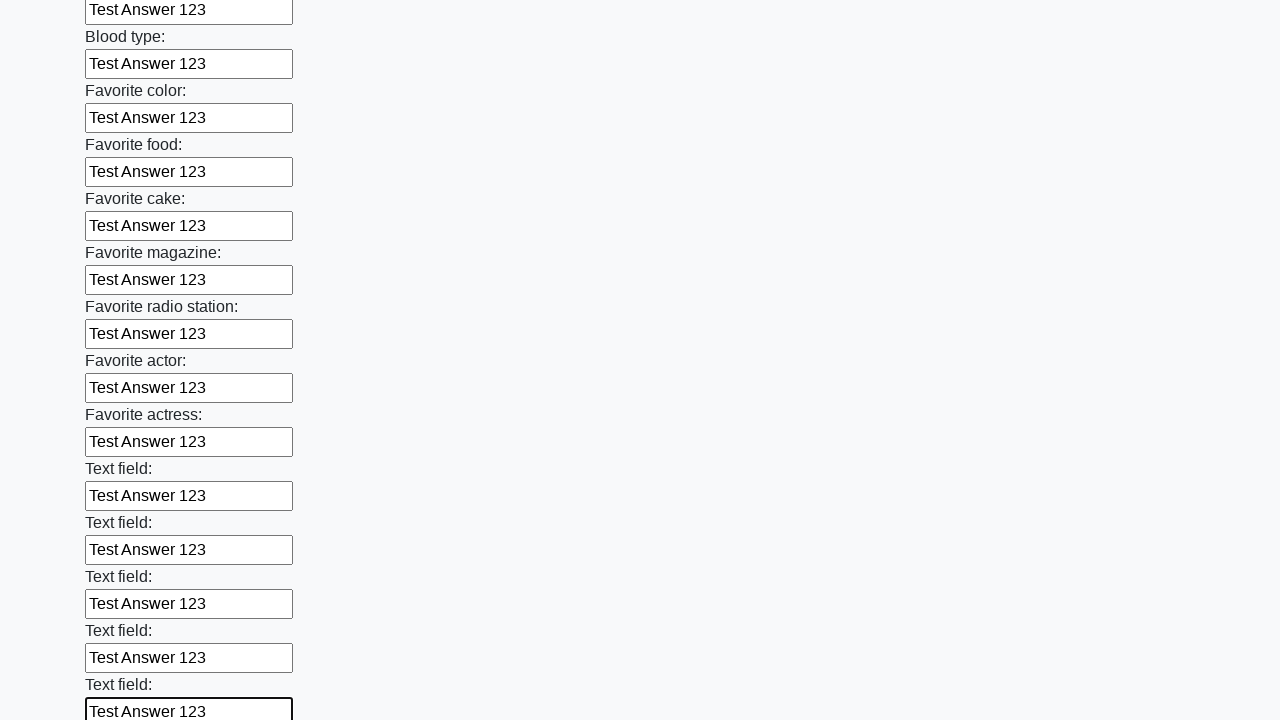

Filled text input field with 'Test Answer 123' on input[type='text'] >> nth=31
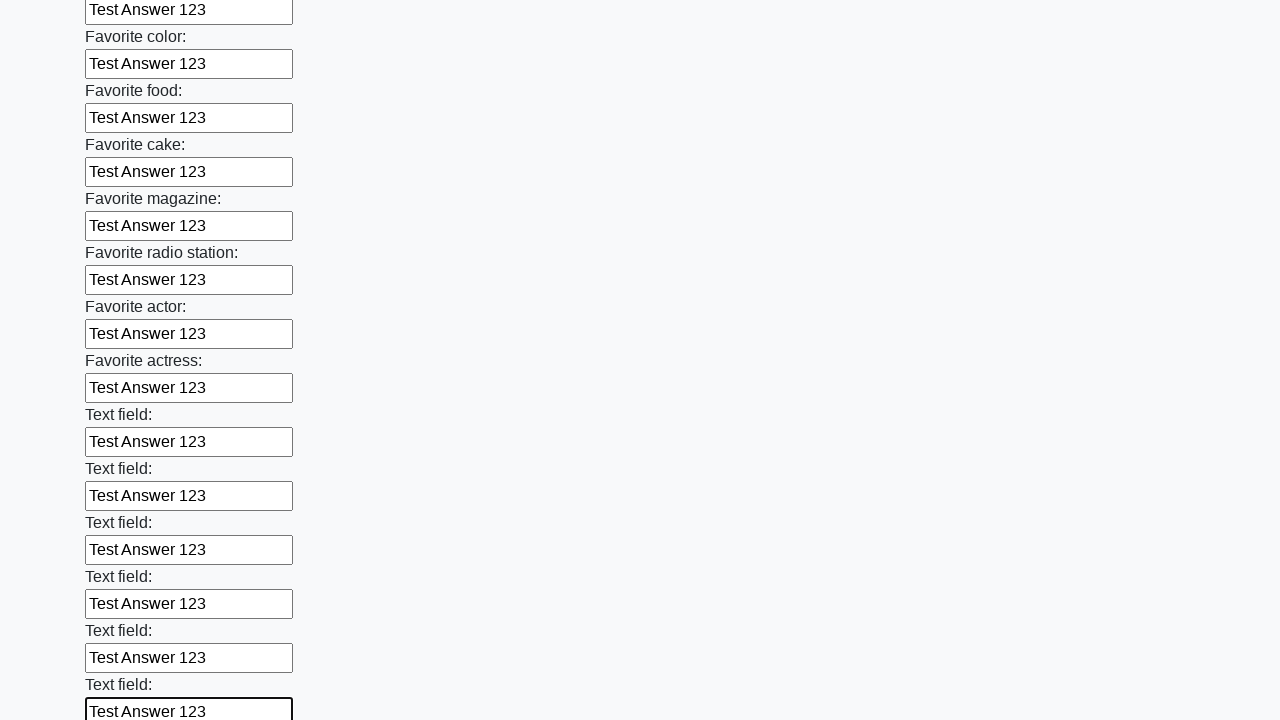

Filled text input field with 'Test Answer 123' on input[type='text'] >> nth=32
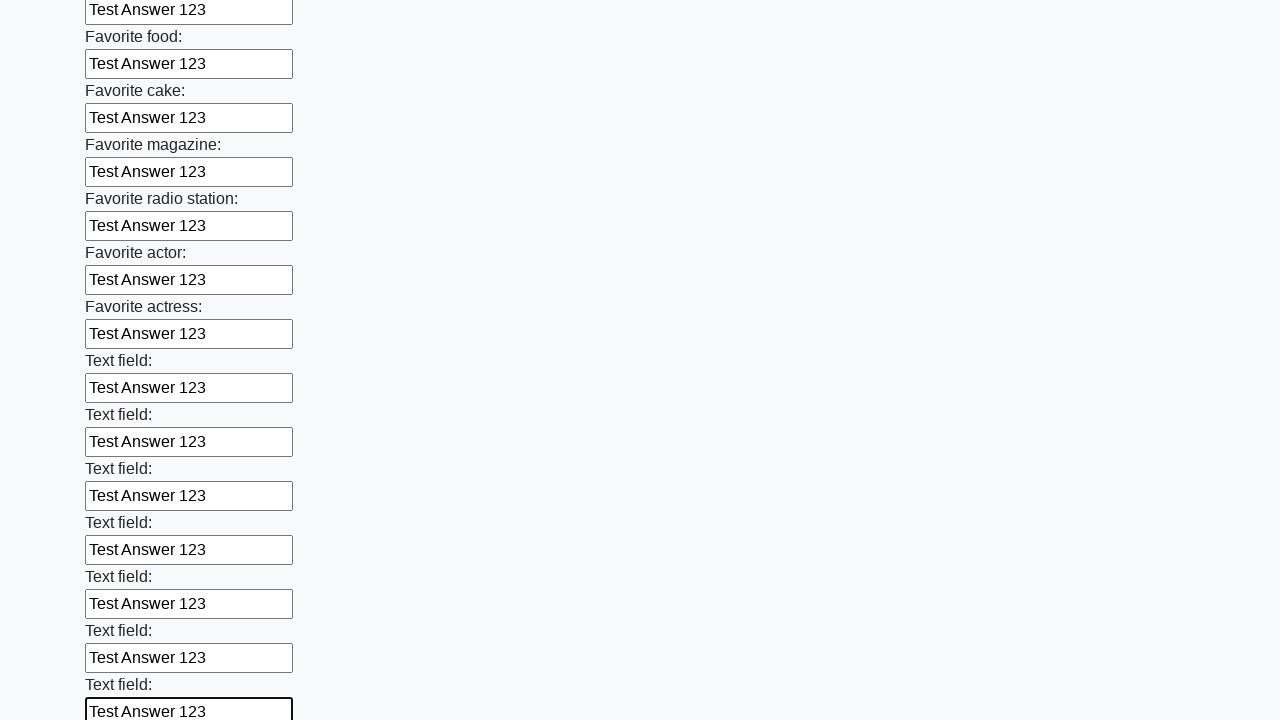

Filled text input field with 'Test Answer 123' on input[type='text'] >> nth=33
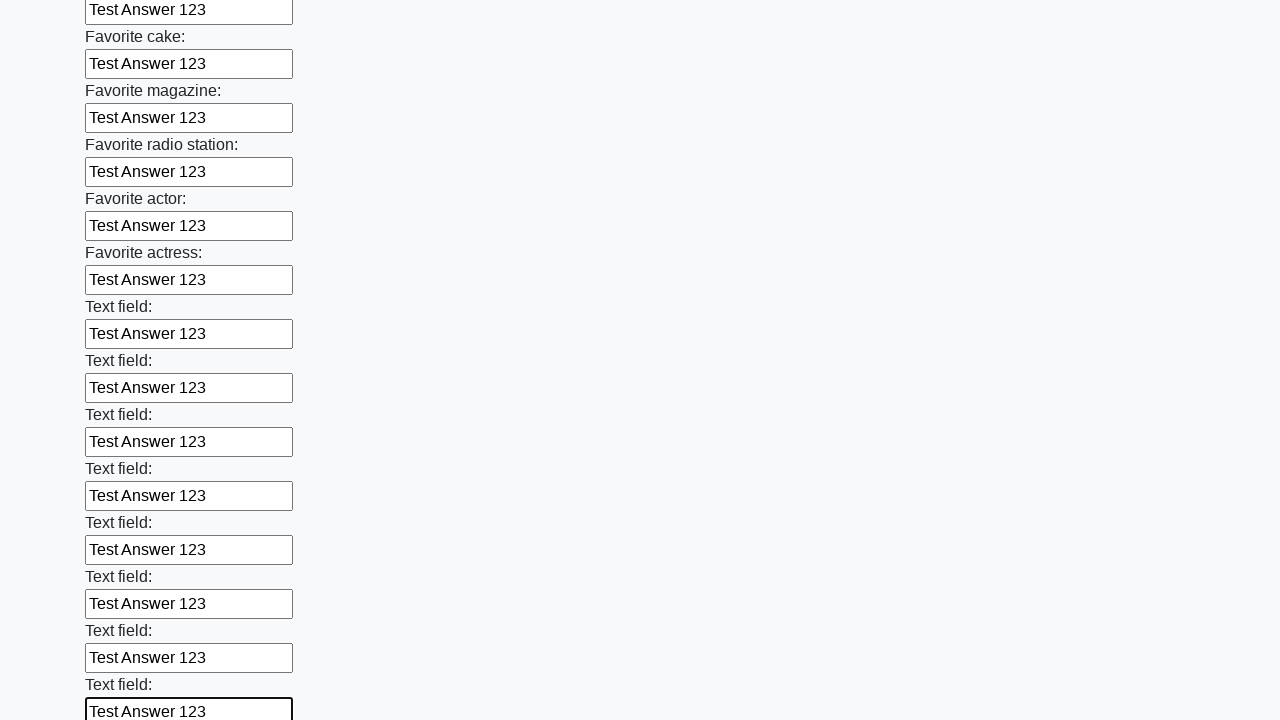

Filled text input field with 'Test Answer 123' on input[type='text'] >> nth=34
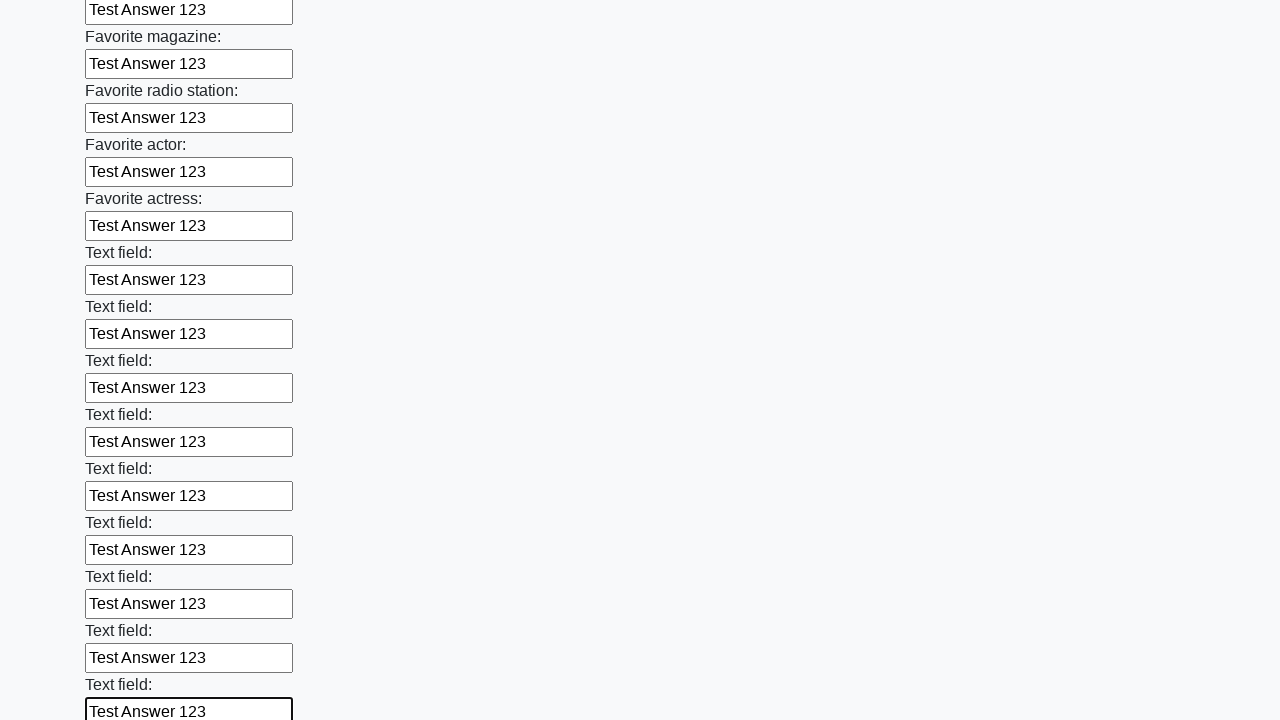

Filled text input field with 'Test Answer 123' on input[type='text'] >> nth=35
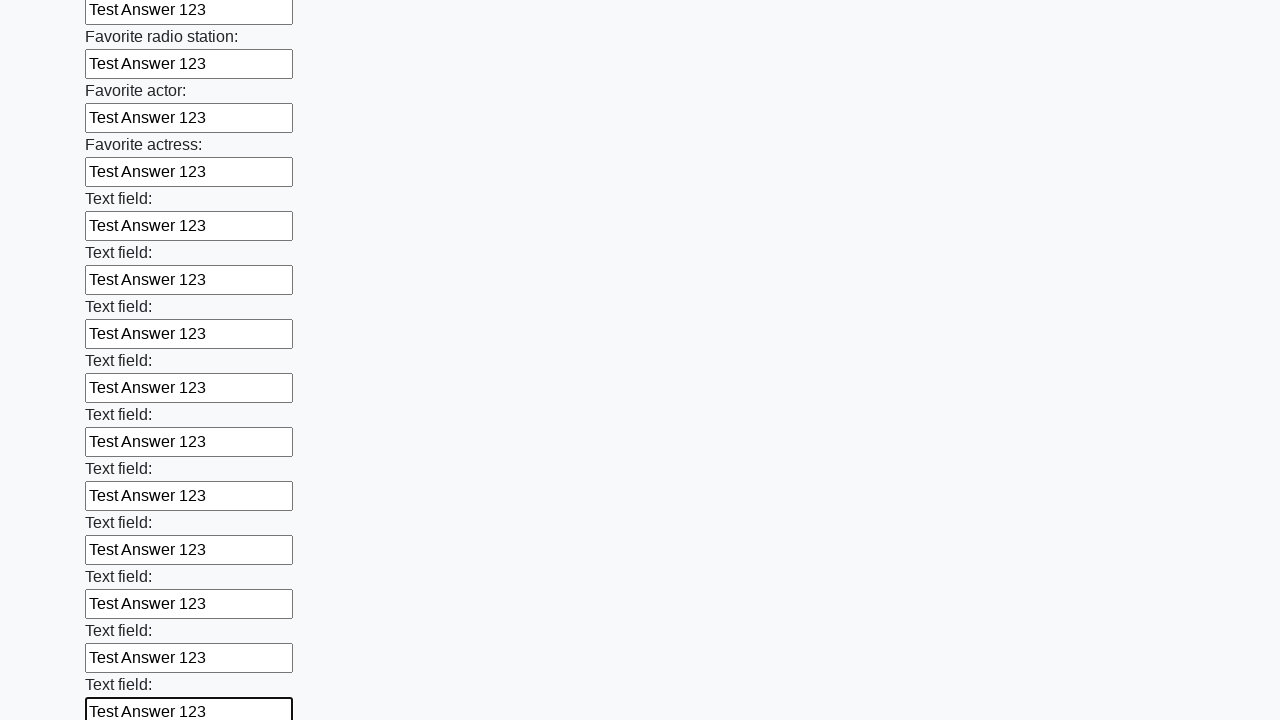

Filled text input field with 'Test Answer 123' on input[type='text'] >> nth=36
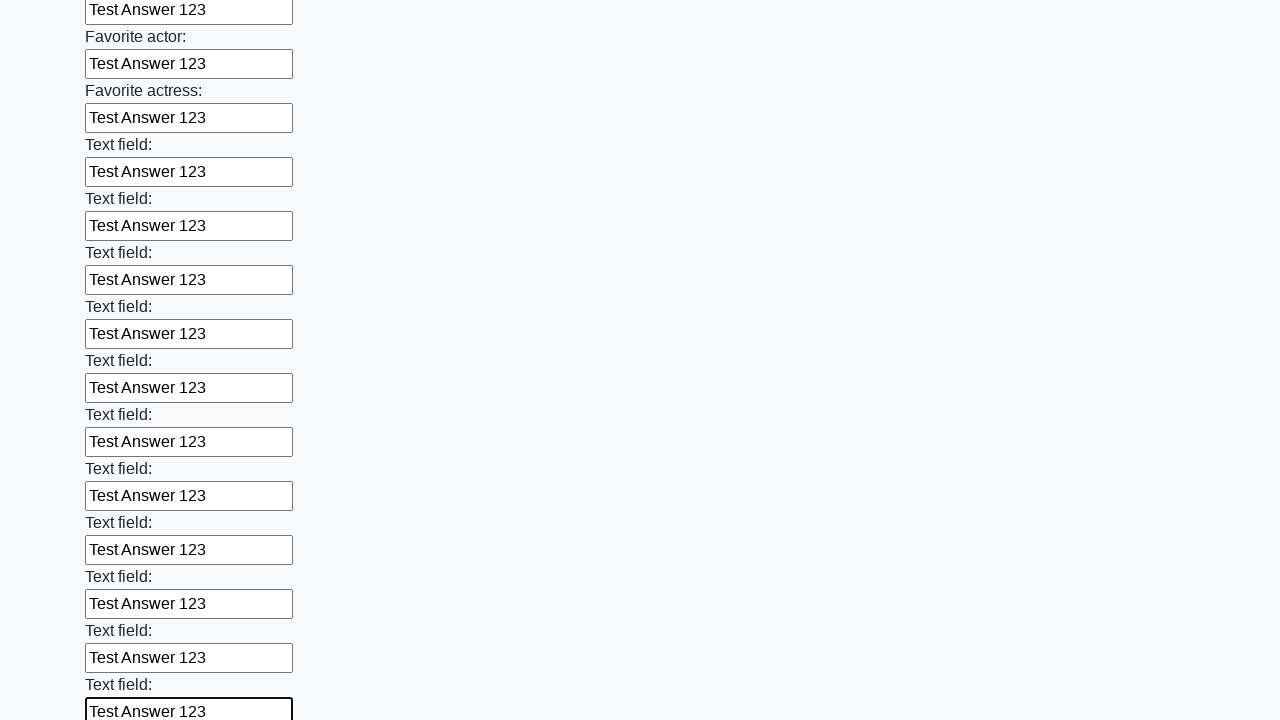

Filled text input field with 'Test Answer 123' on input[type='text'] >> nth=37
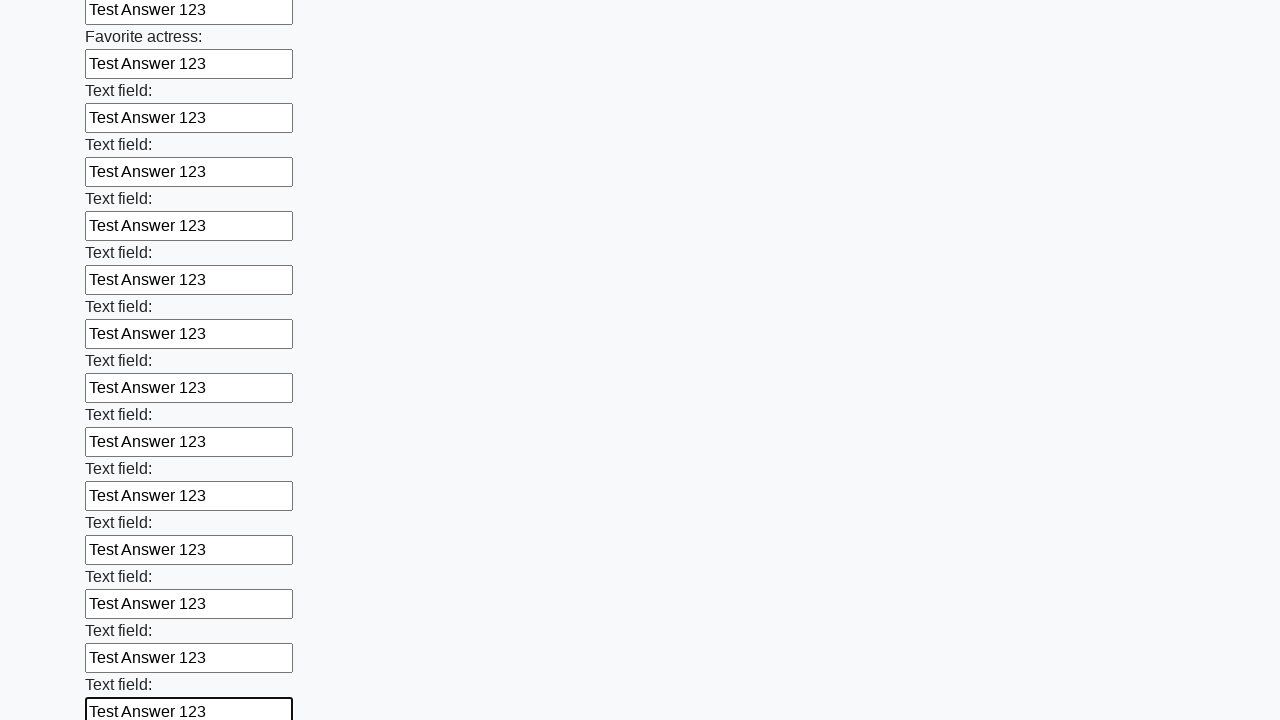

Filled text input field with 'Test Answer 123' on input[type='text'] >> nth=38
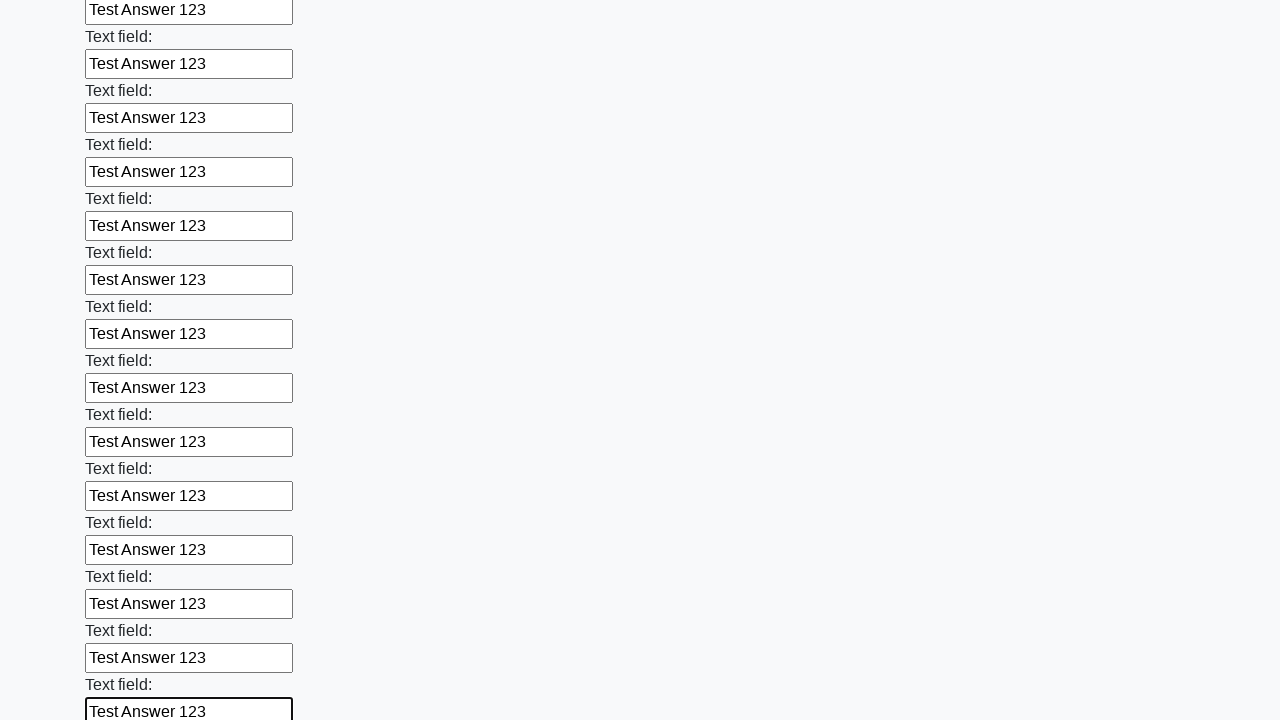

Filled text input field with 'Test Answer 123' on input[type='text'] >> nth=39
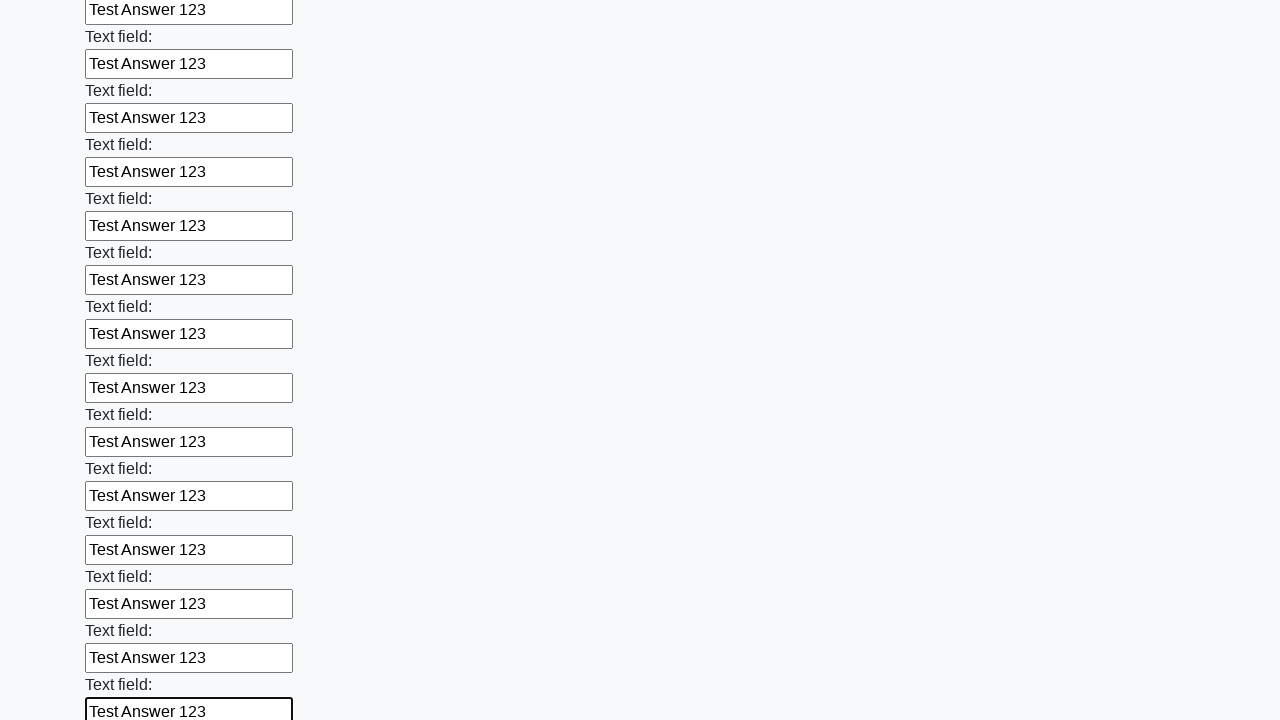

Filled text input field with 'Test Answer 123' on input[type='text'] >> nth=40
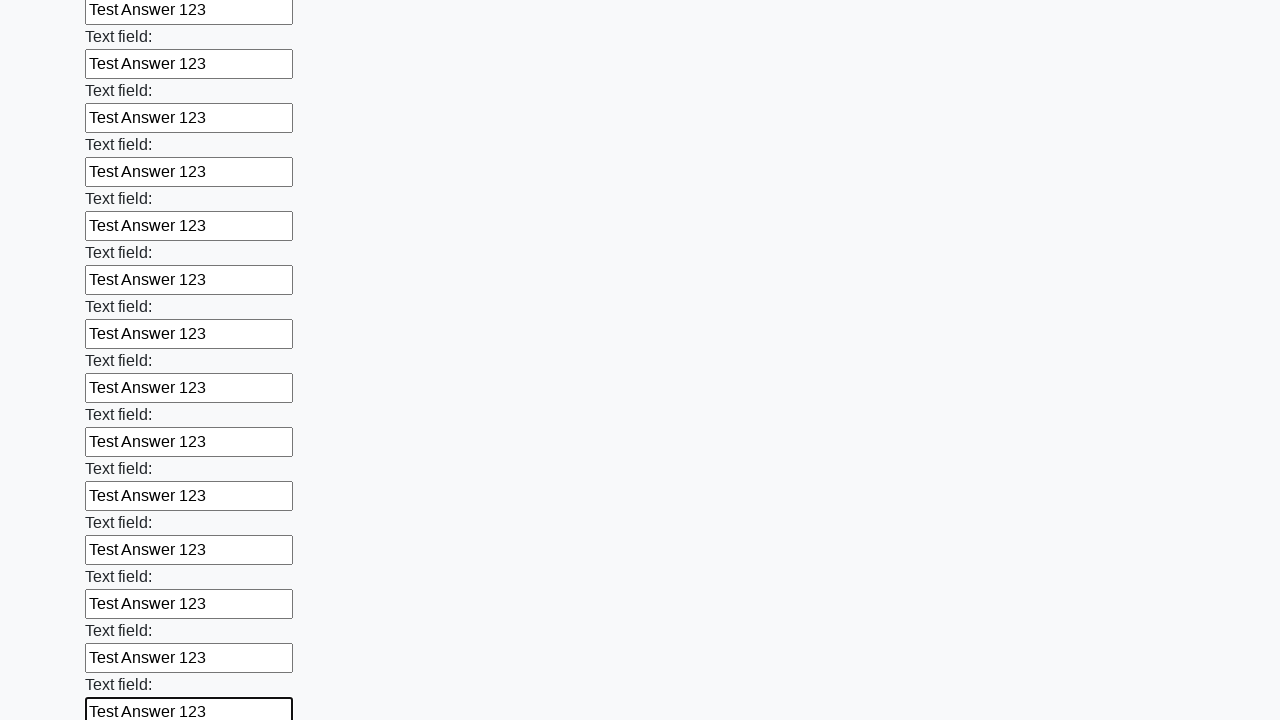

Filled text input field with 'Test Answer 123' on input[type='text'] >> nth=41
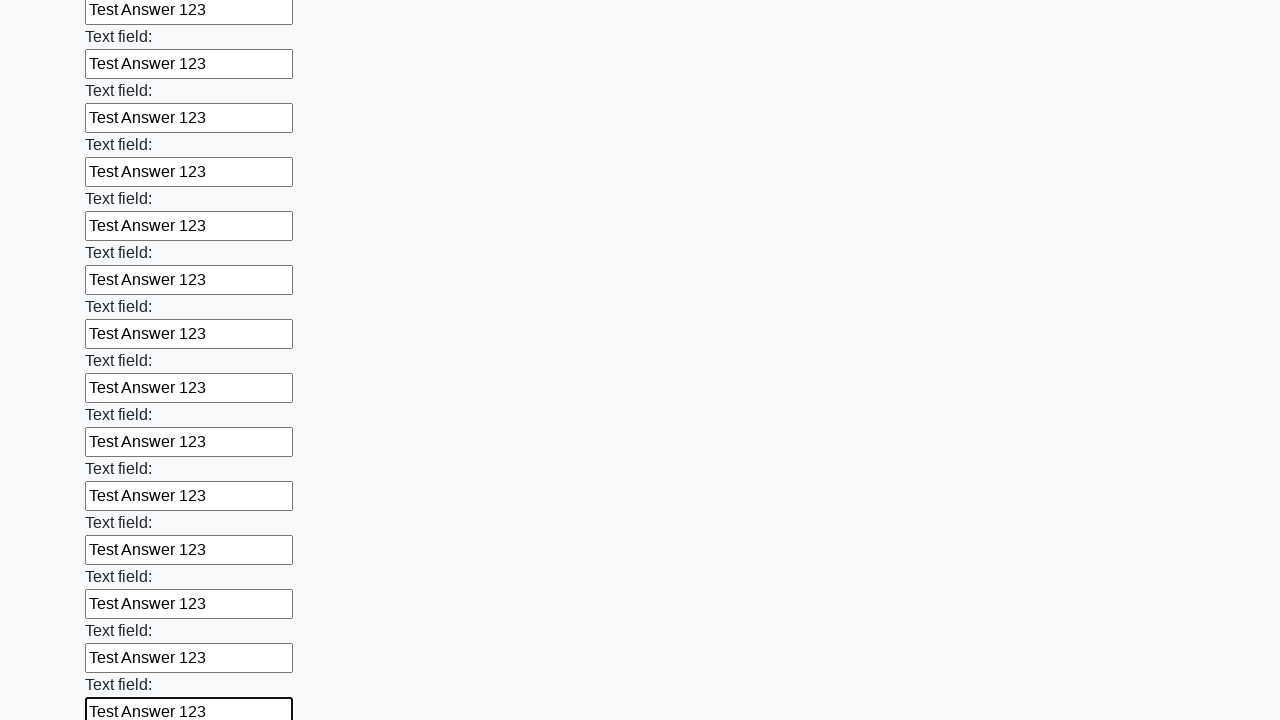

Filled text input field with 'Test Answer 123' on input[type='text'] >> nth=42
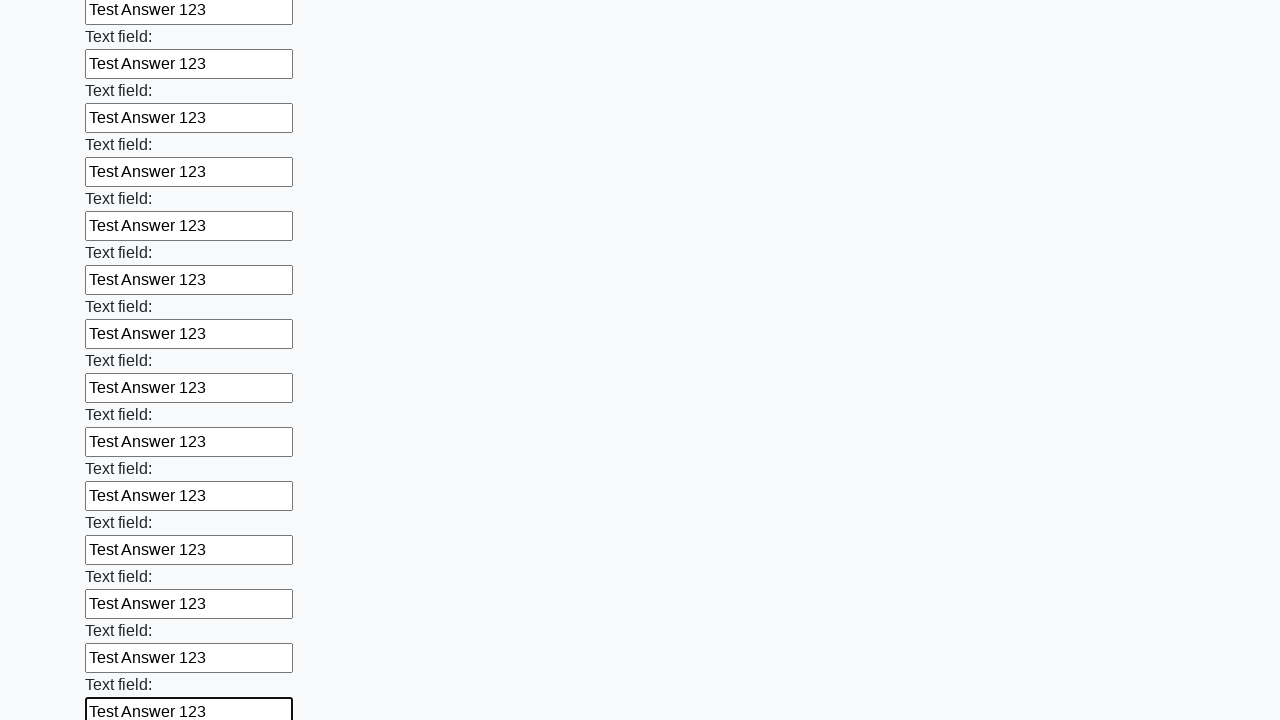

Filled text input field with 'Test Answer 123' on input[type='text'] >> nth=43
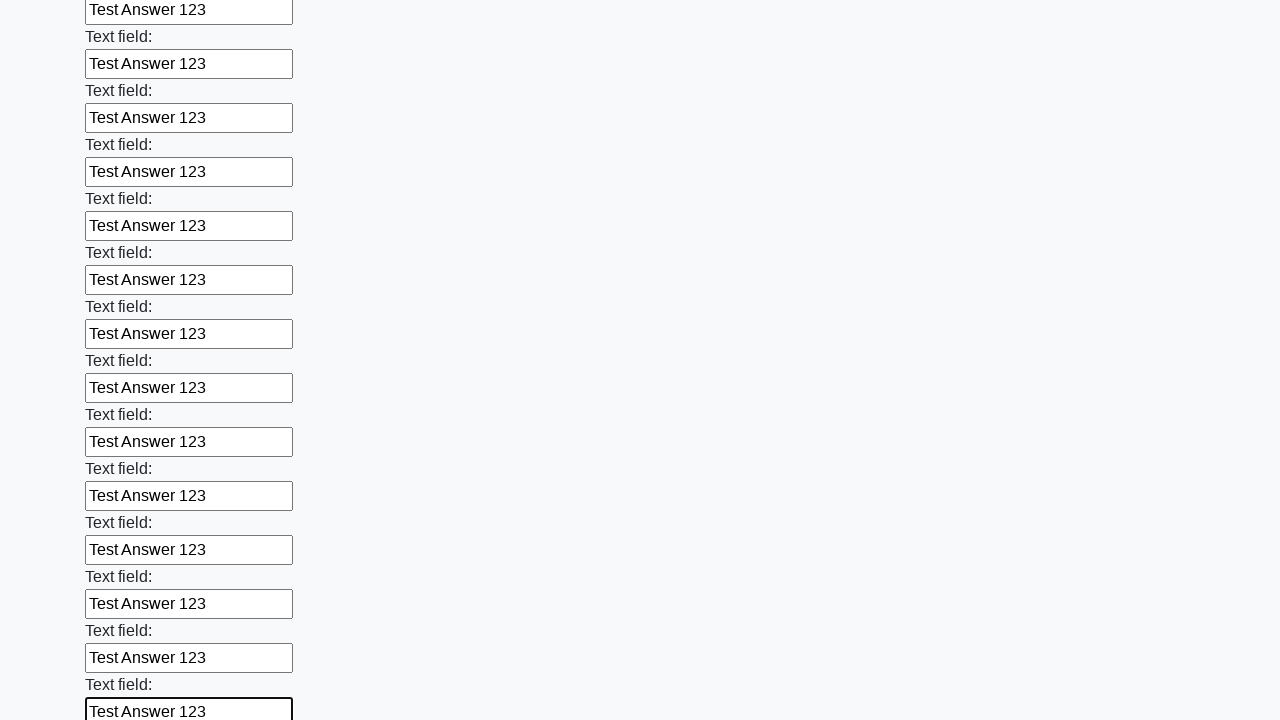

Filled text input field with 'Test Answer 123' on input[type='text'] >> nth=44
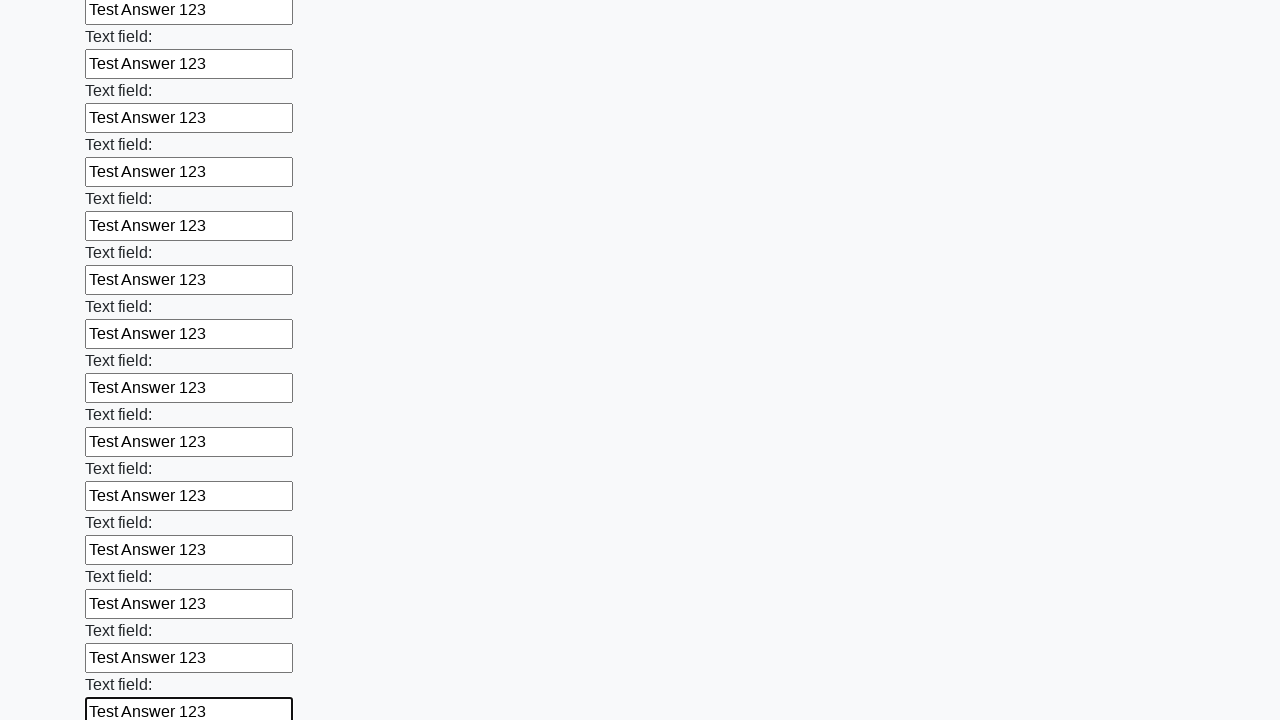

Filled text input field with 'Test Answer 123' on input[type='text'] >> nth=45
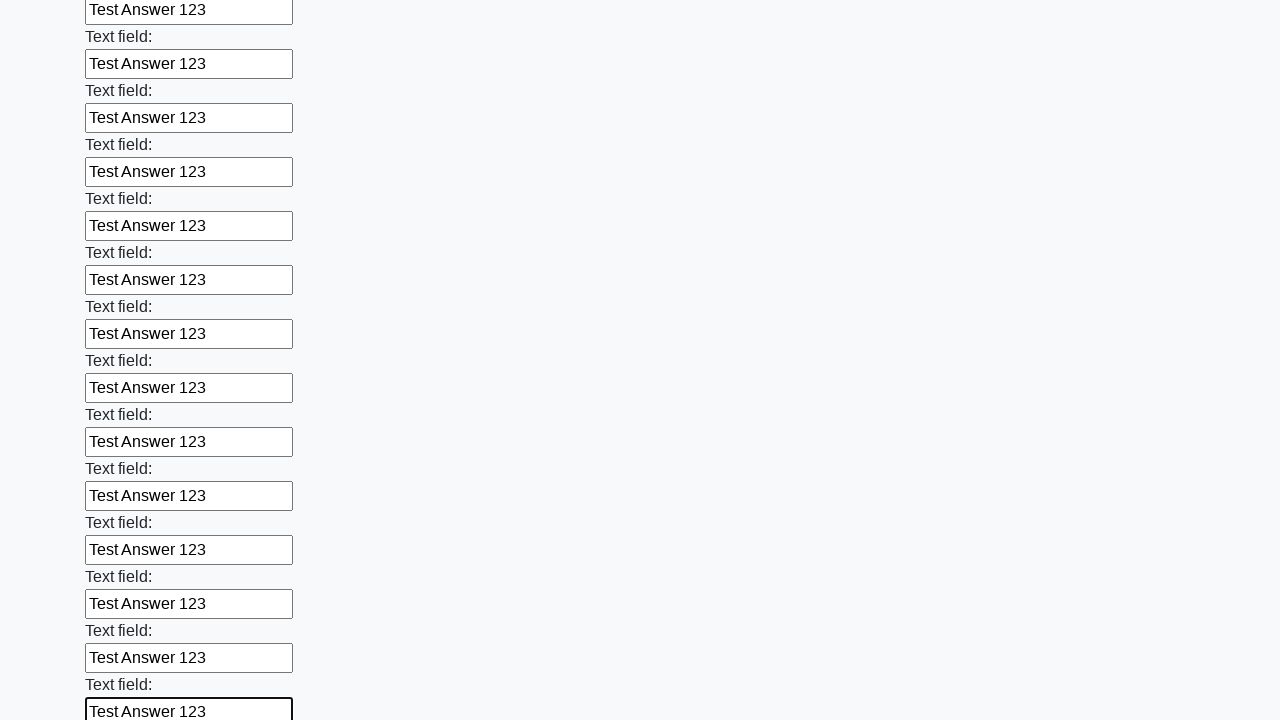

Filled text input field with 'Test Answer 123' on input[type='text'] >> nth=46
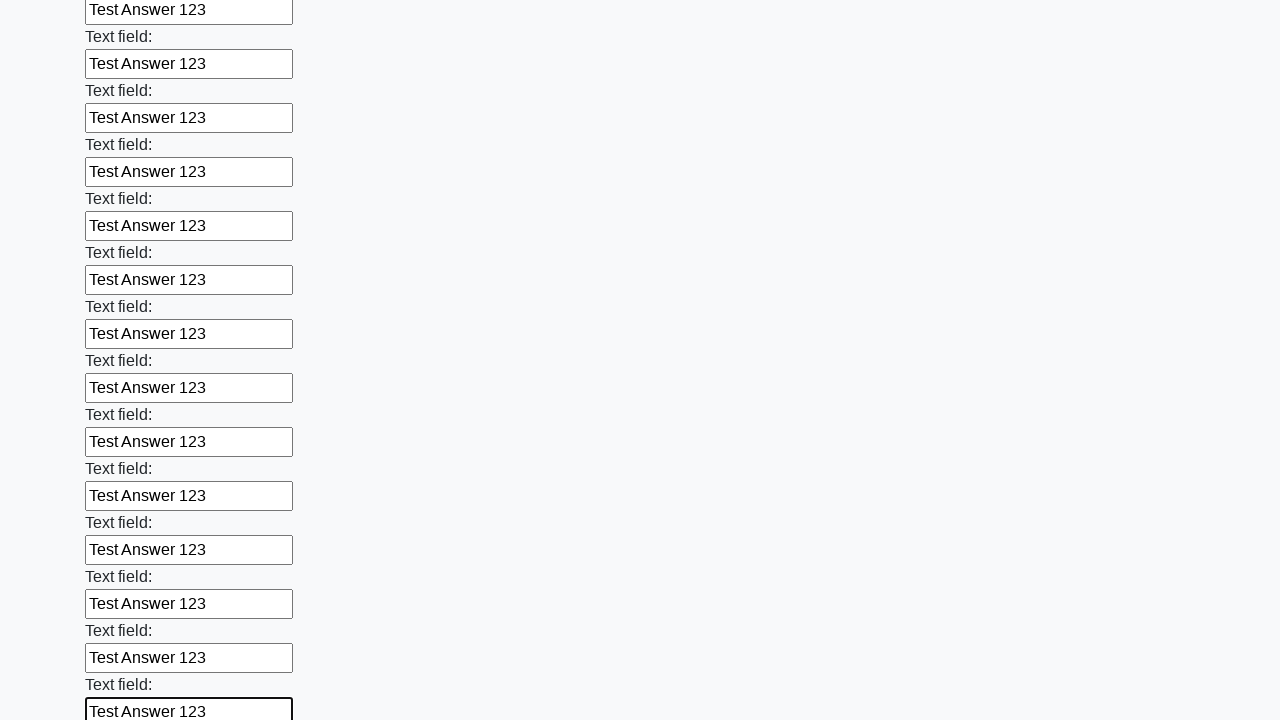

Filled text input field with 'Test Answer 123' on input[type='text'] >> nth=47
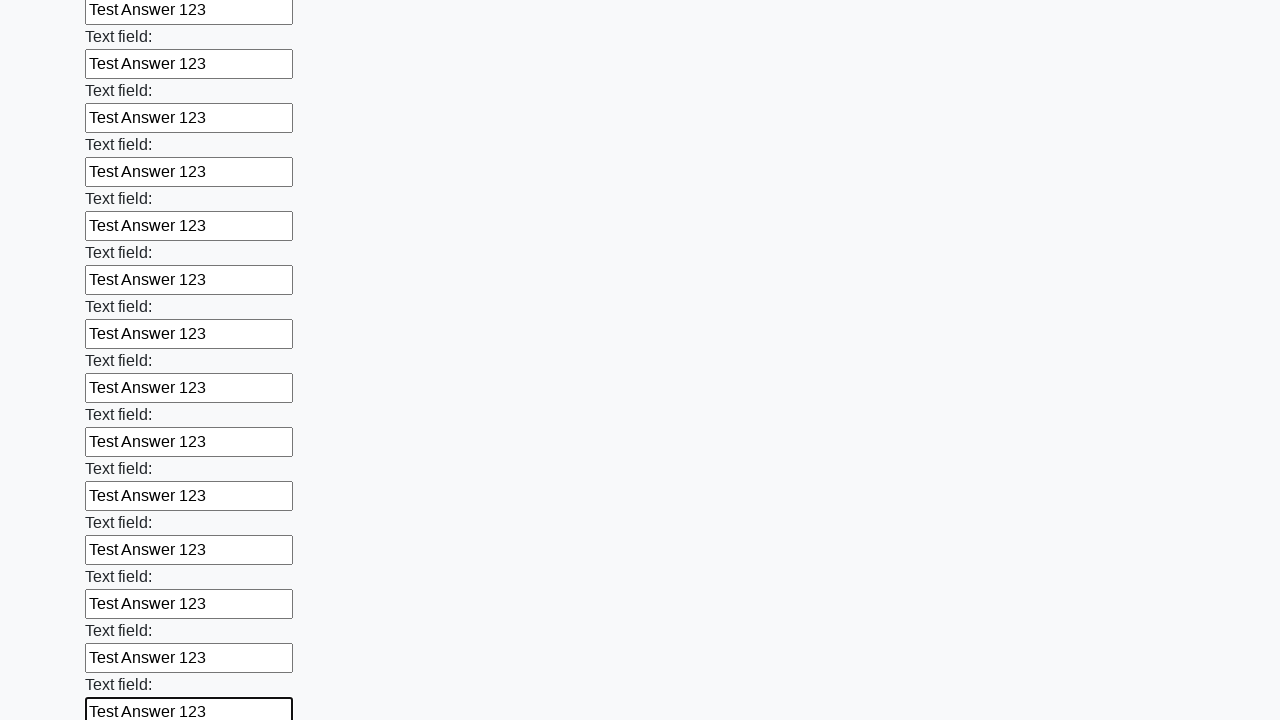

Filled text input field with 'Test Answer 123' on input[type='text'] >> nth=48
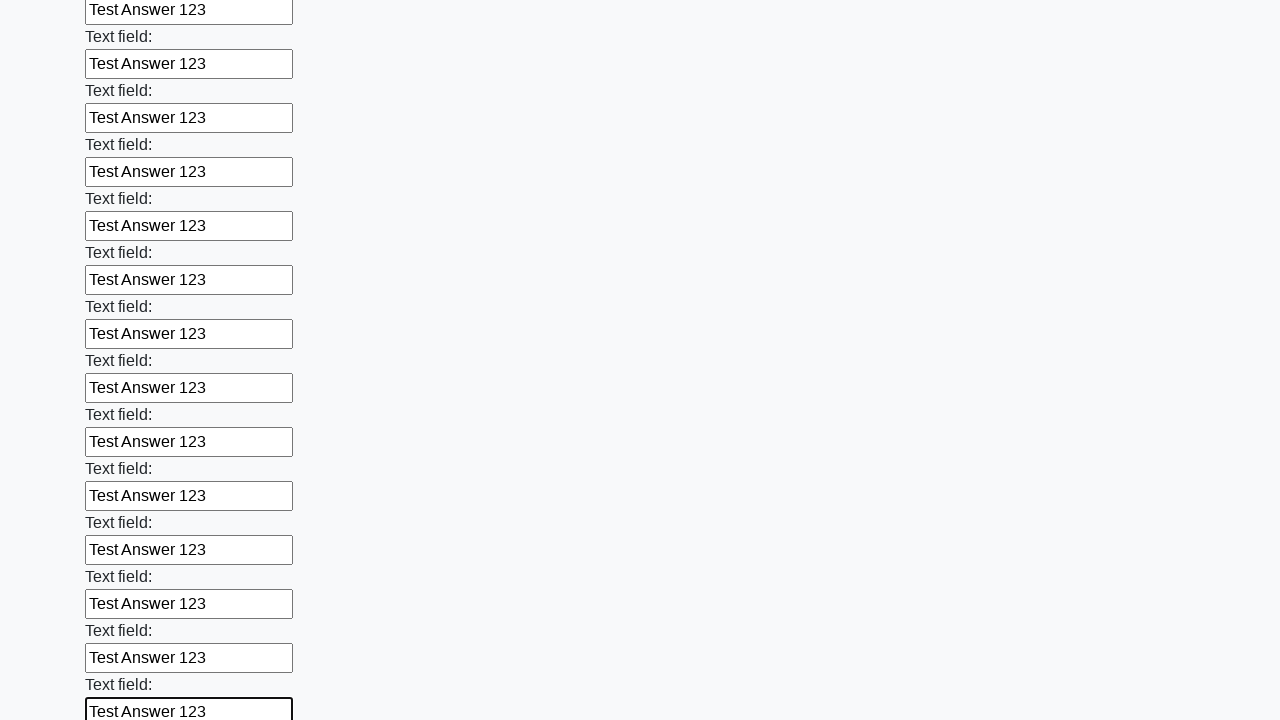

Filled text input field with 'Test Answer 123' on input[type='text'] >> nth=49
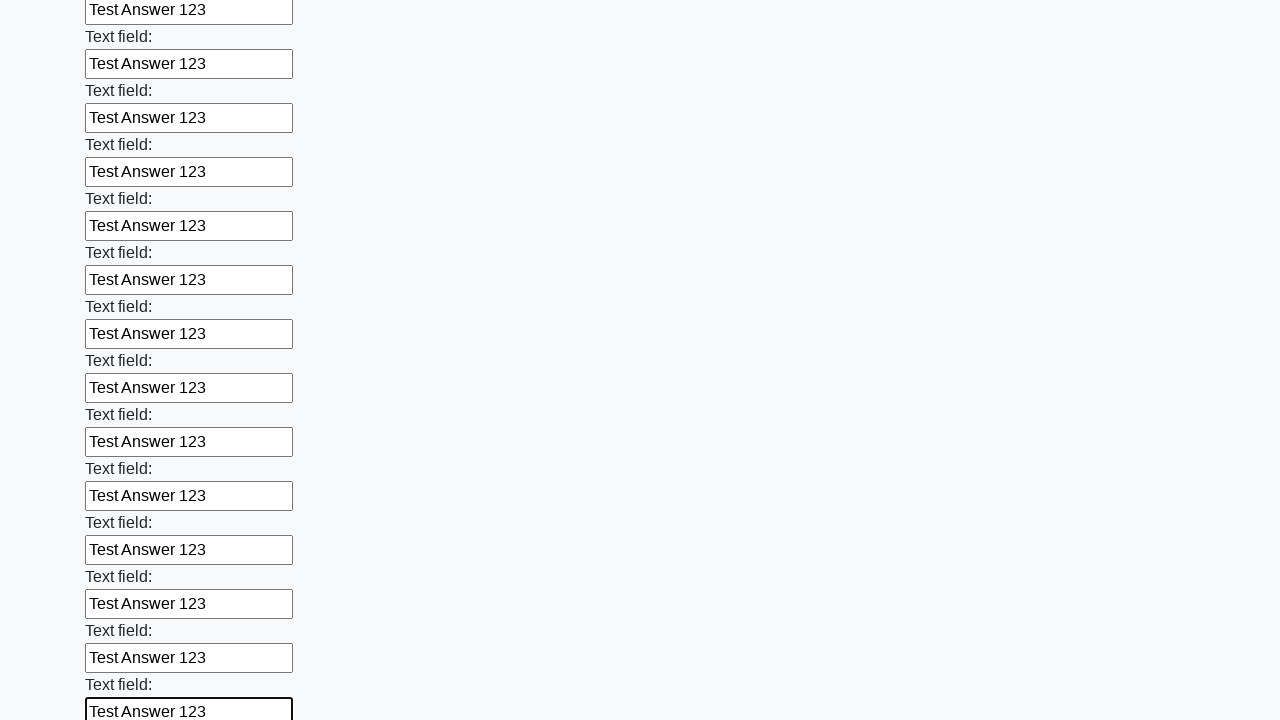

Filled text input field with 'Test Answer 123' on input[type='text'] >> nth=50
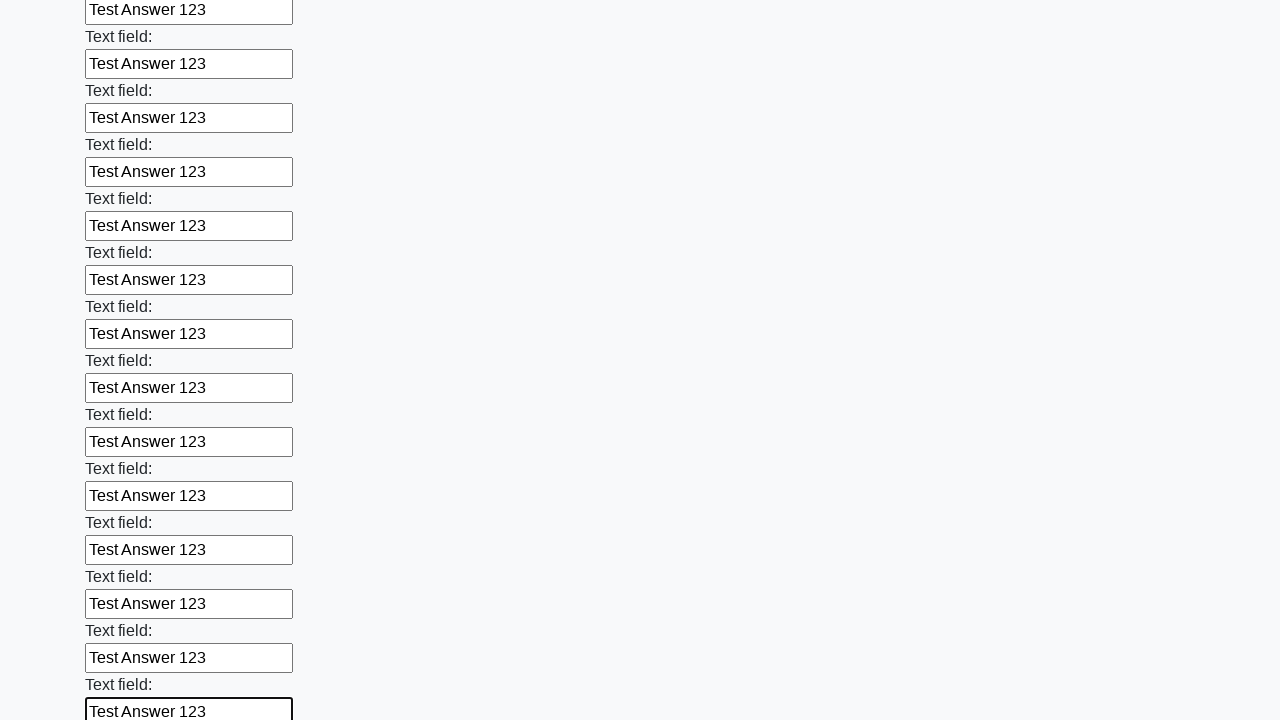

Filled text input field with 'Test Answer 123' on input[type='text'] >> nth=51
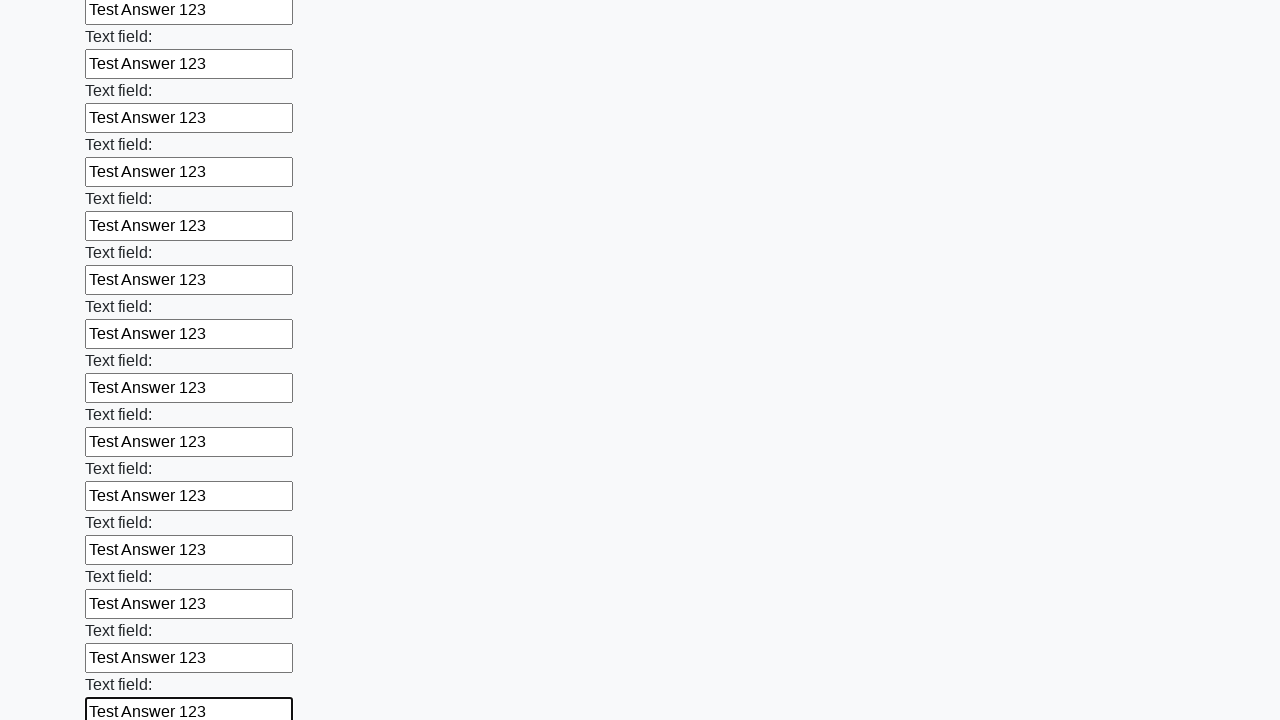

Filled text input field with 'Test Answer 123' on input[type='text'] >> nth=52
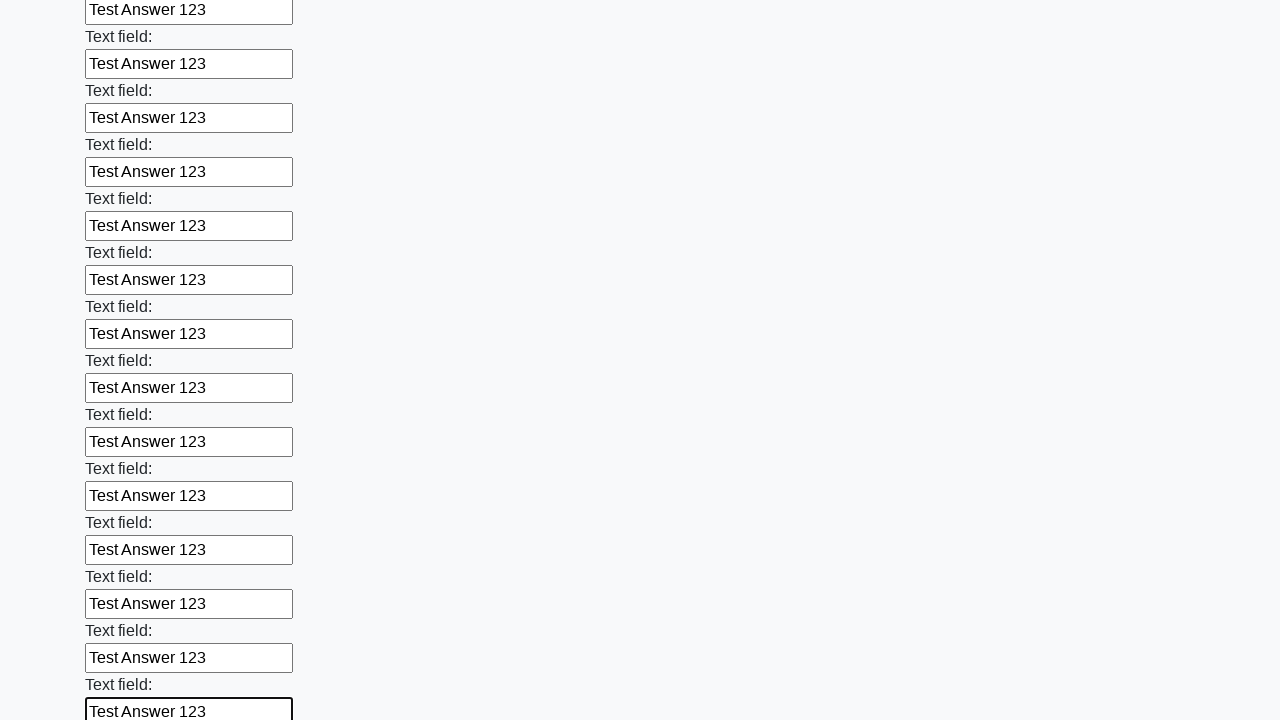

Filled text input field with 'Test Answer 123' on input[type='text'] >> nth=53
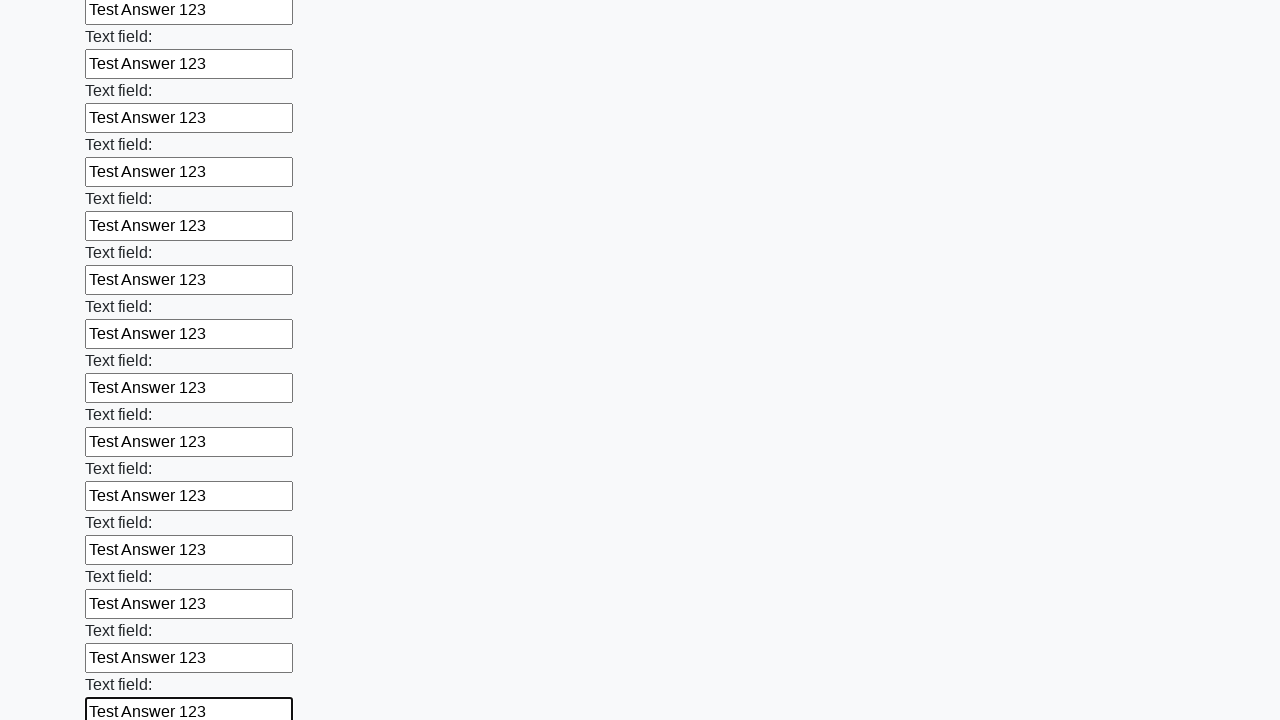

Filled text input field with 'Test Answer 123' on input[type='text'] >> nth=54
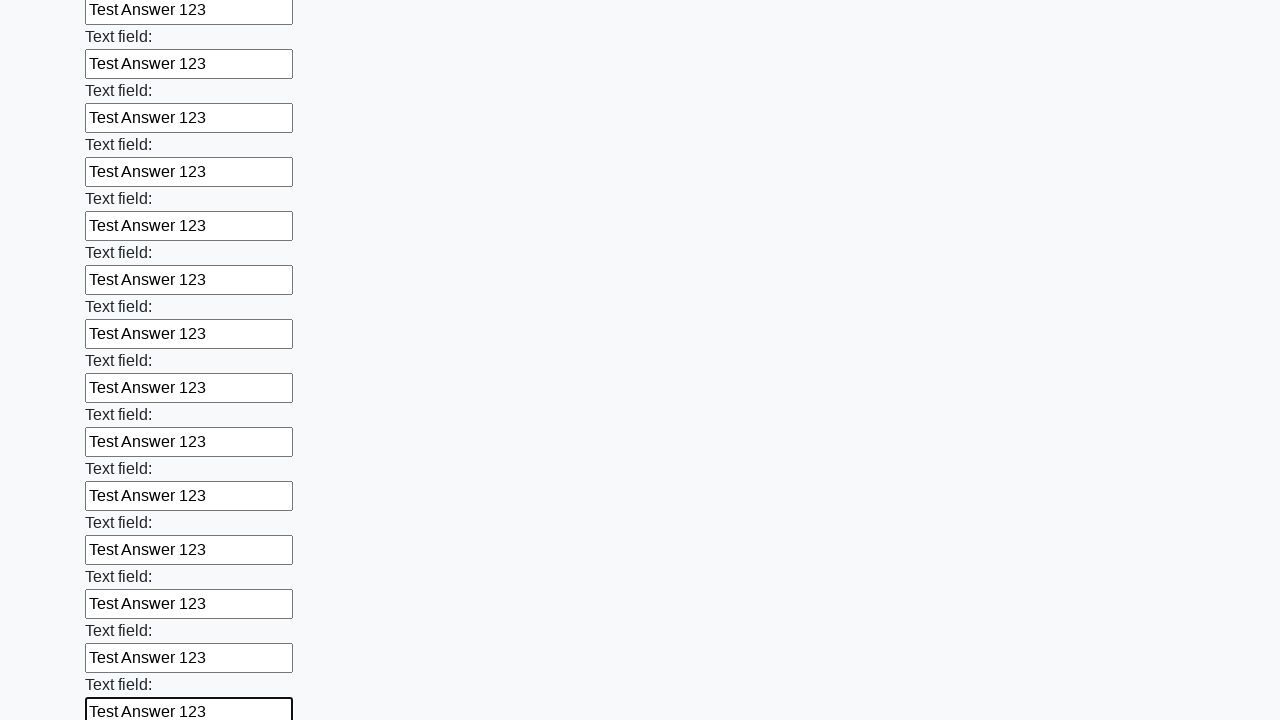

Filled text input field with 'Test Answer 123' on input[type='text'] >> nth=55
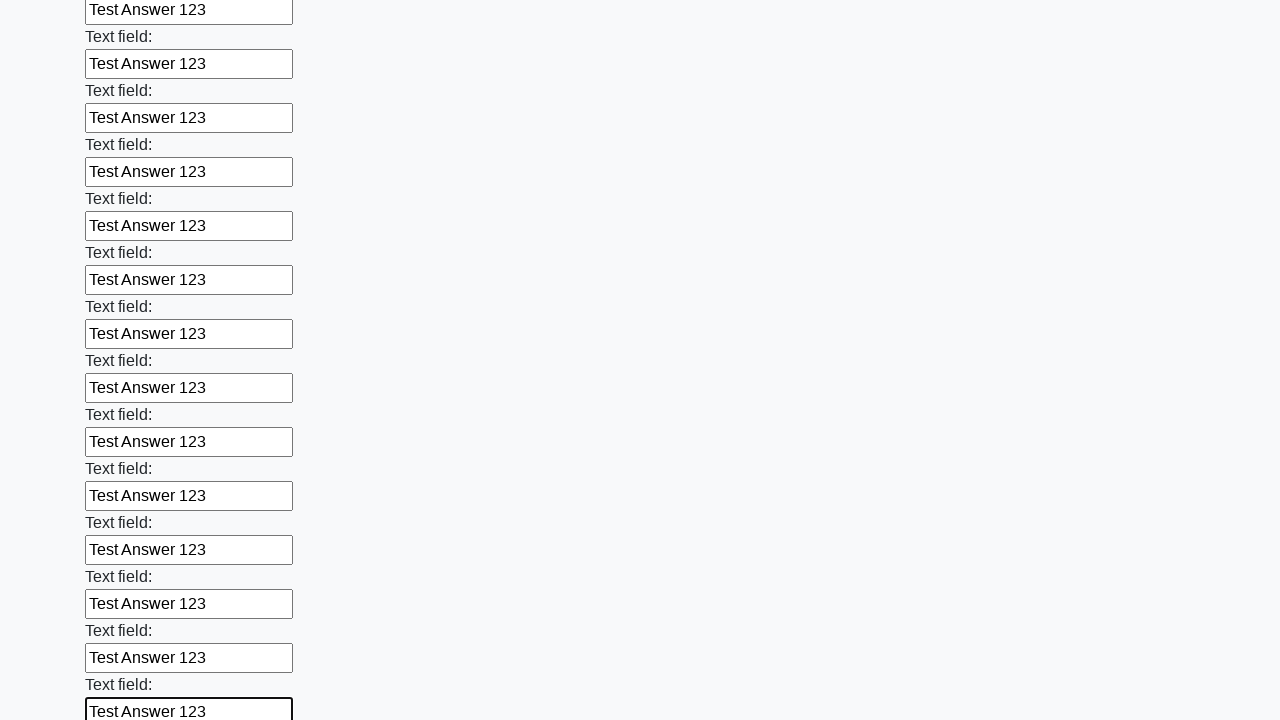

Filled text input field with 'Test Answer 123' on input[type='text'] >> nth=56
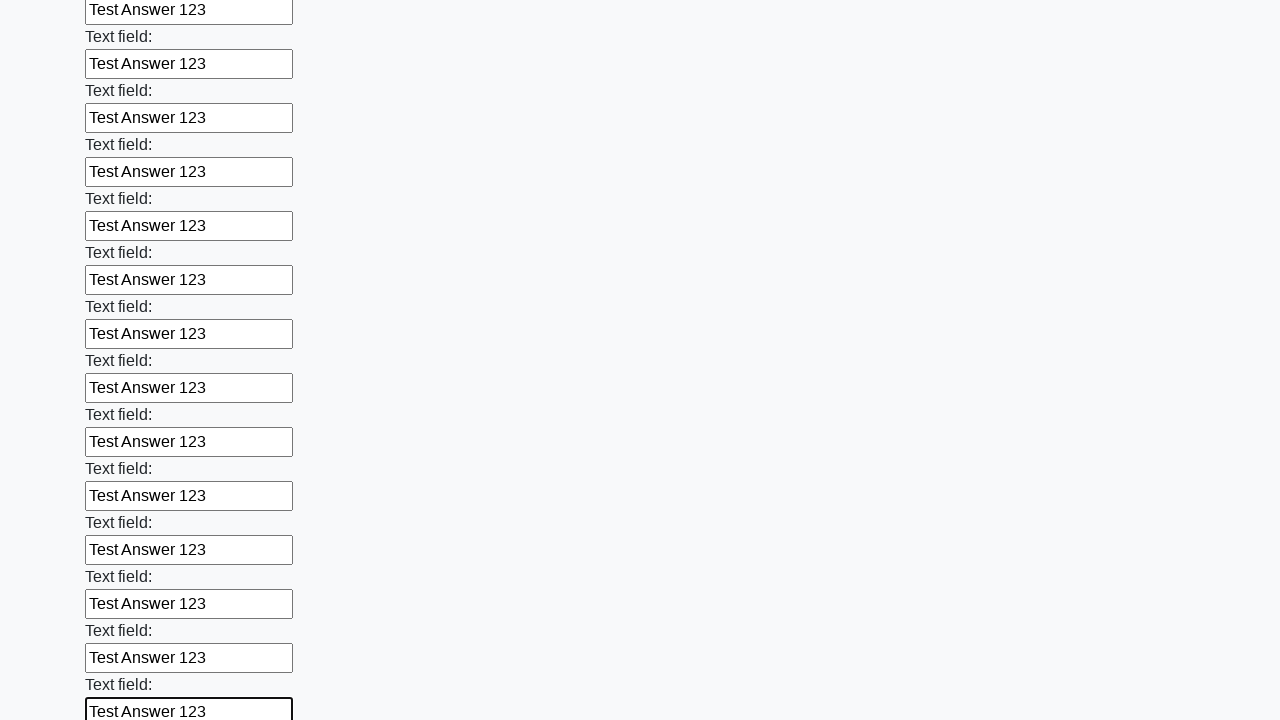

Filled text input field with 'Test Answer 123' on input[type='text'] >> nth=57
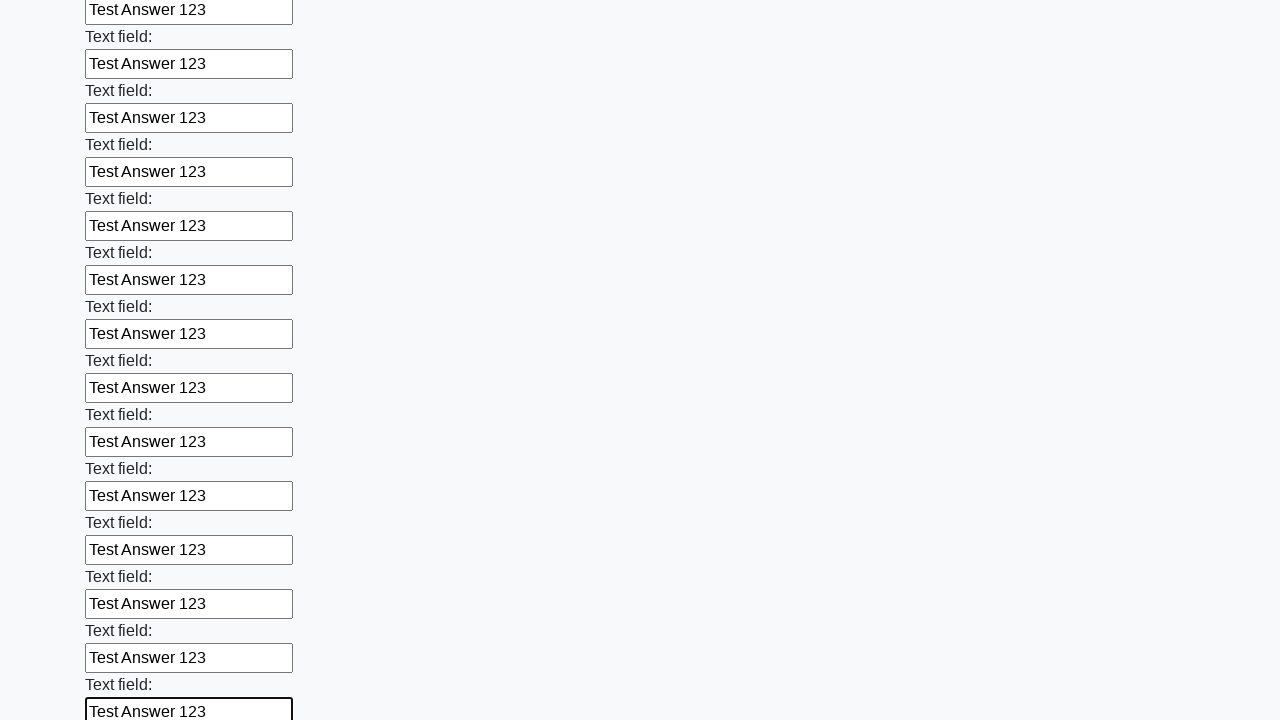

Filled text input field with 'Test Answer 123' on input[type='text'] >> nth=58
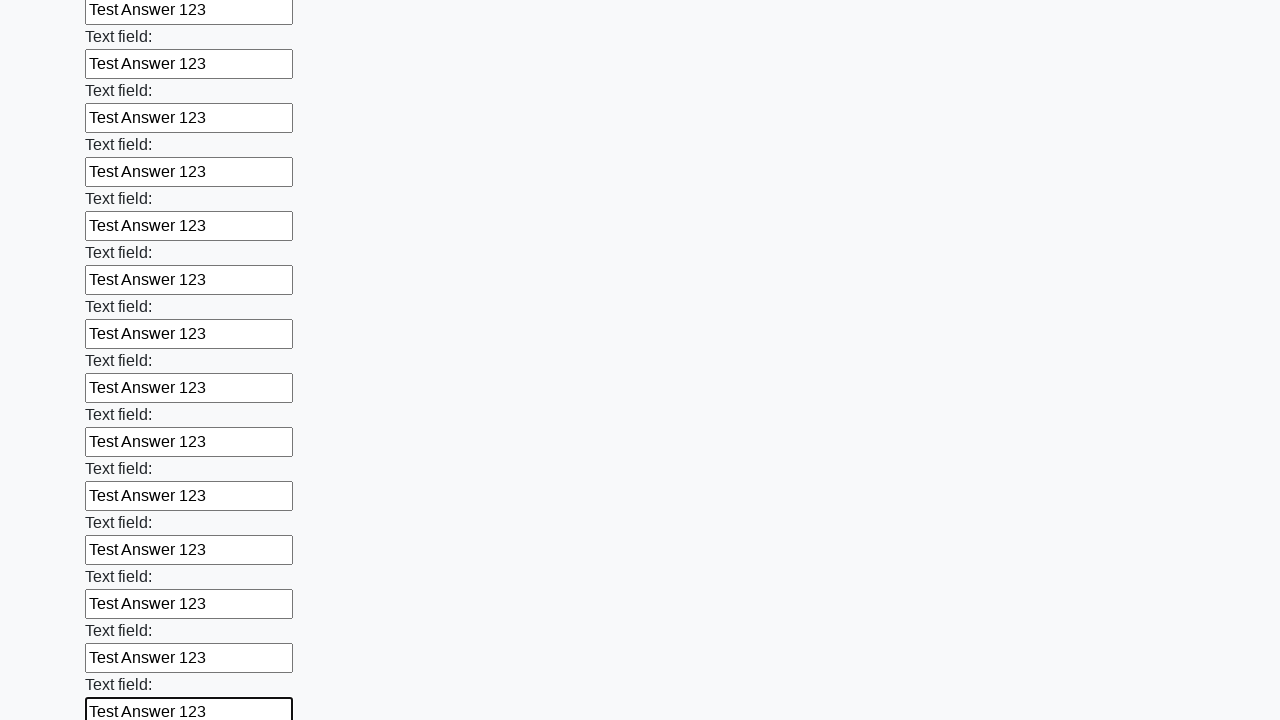

Filled text input field with 'Test Answer 123' on input[type='text'] >> nth=59
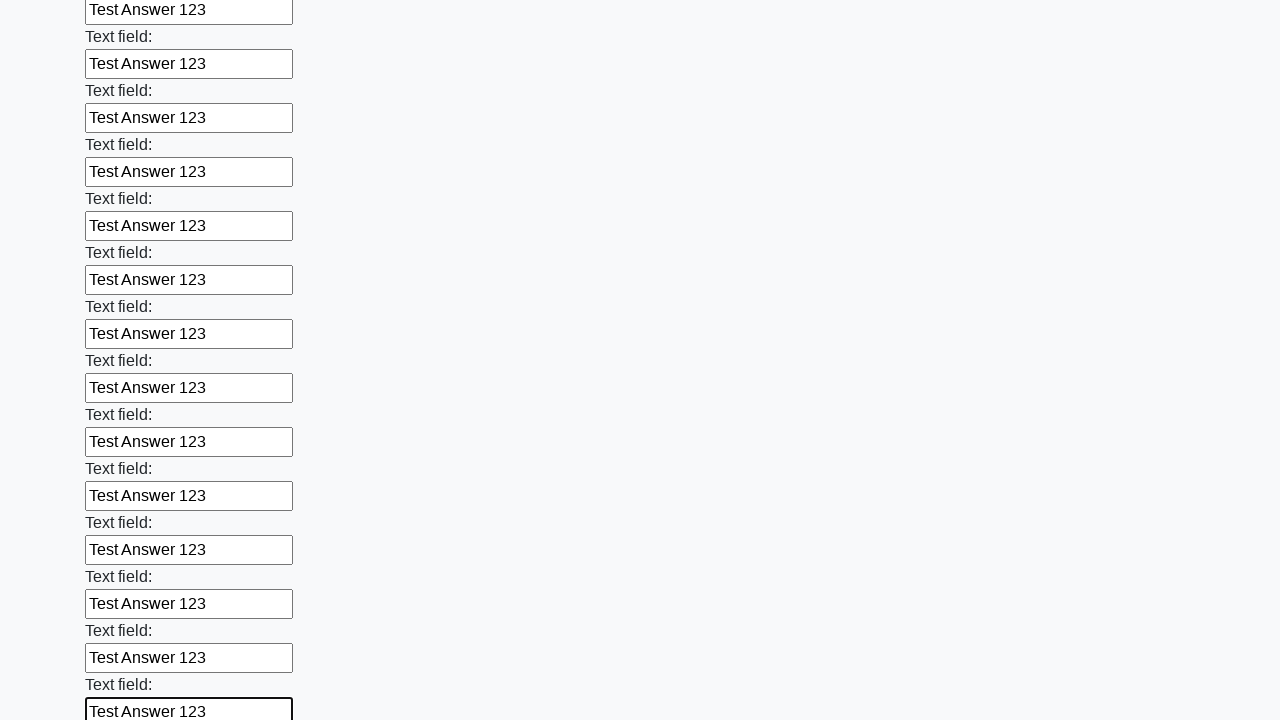

Filled text input field with 'Test Answer 123' on input[type='text'] >> nth=60
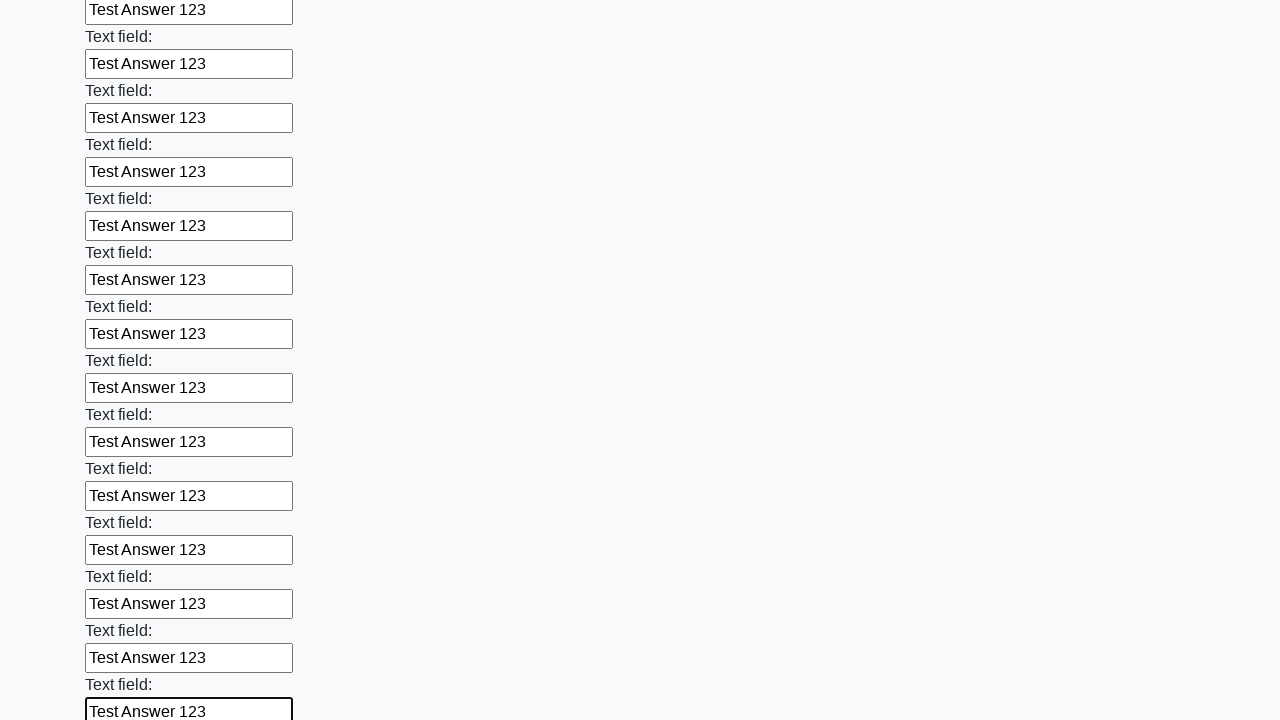

Filled text input field with 'Test Answer 123' on input[type='text'] >> nth=61
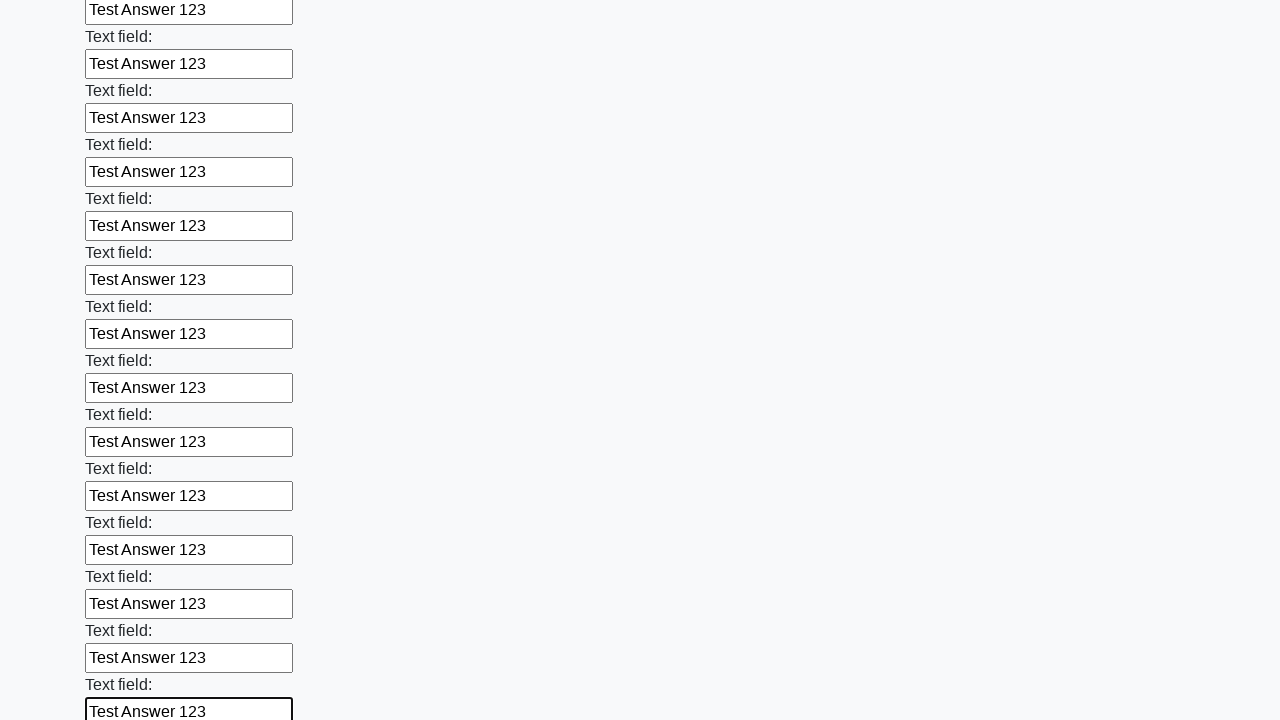

Filled text input field with 'Test Answer 123' on input[type='text'] >> nth=62
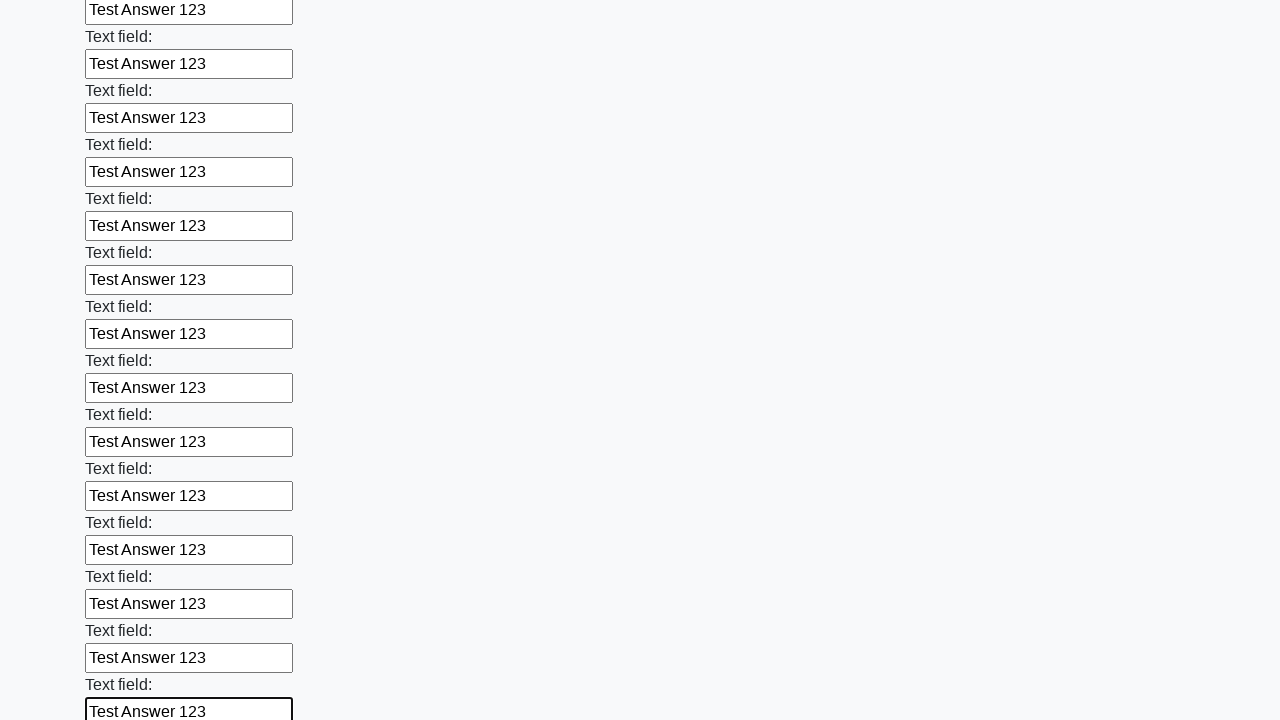

Filled text input field with 'Test Answer 123' on input[type='text'] >> nth=63
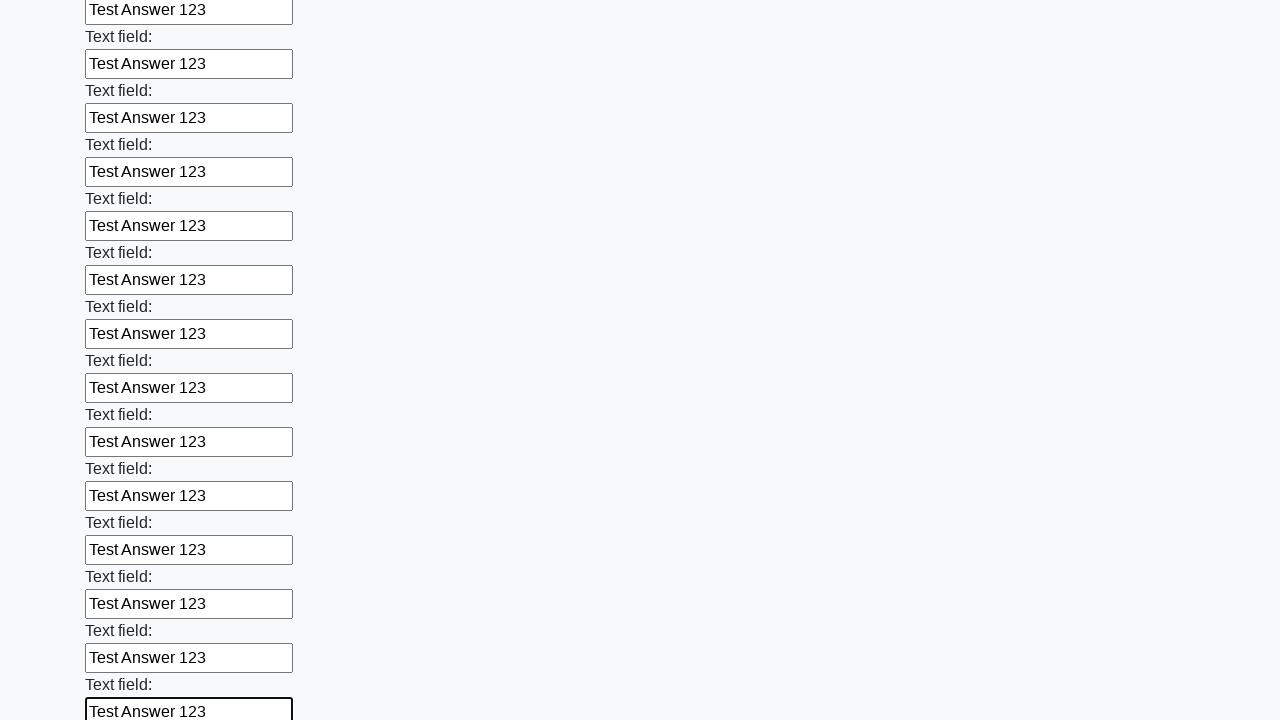

Filled text input field with 'Test Answer 123' on input[type='text'] >> nth=64
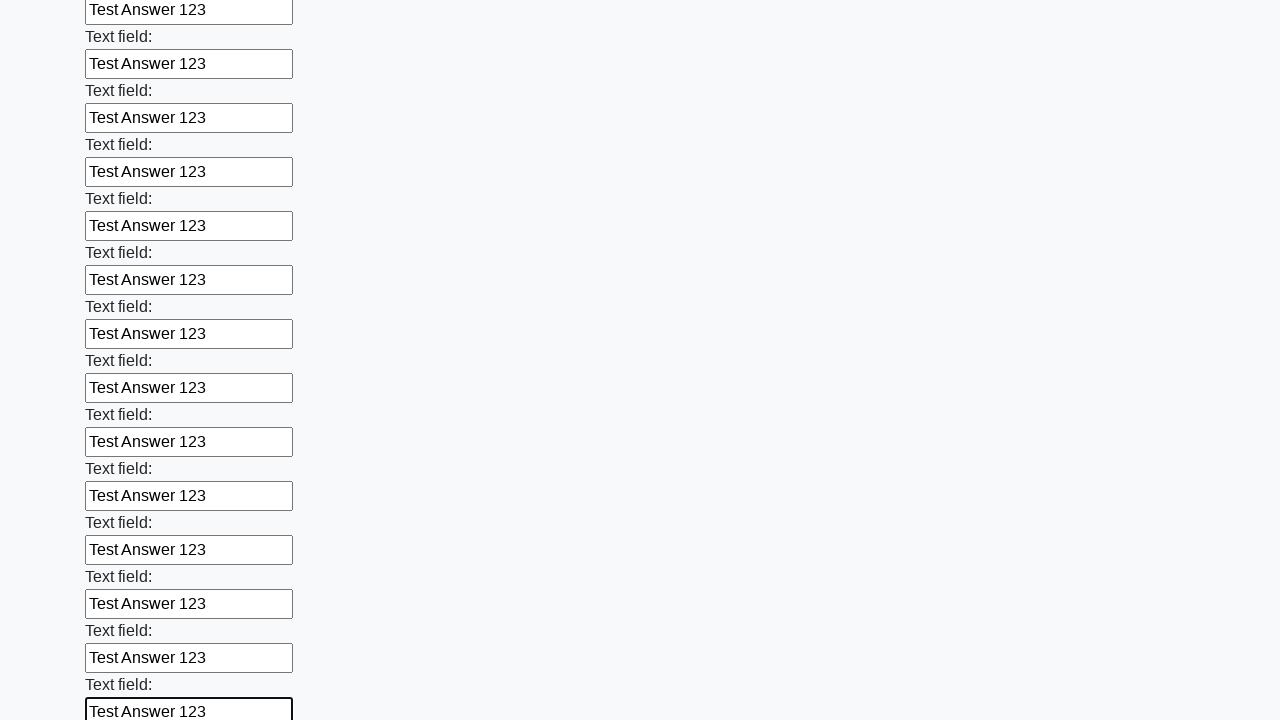

Filled text input field with 'Test Answer 123' on input[type='text'] >> nth=65
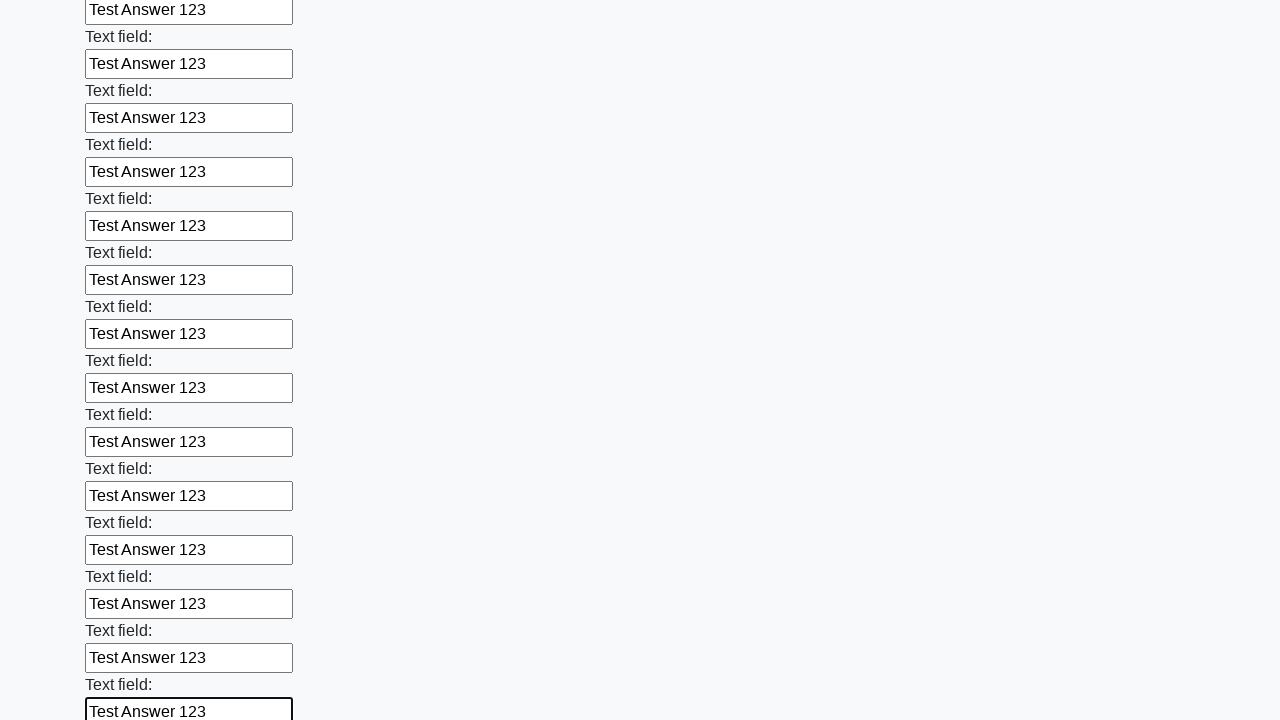

Filled text input field with 'Test Answer 123' on input[type='text'] >> nth=66
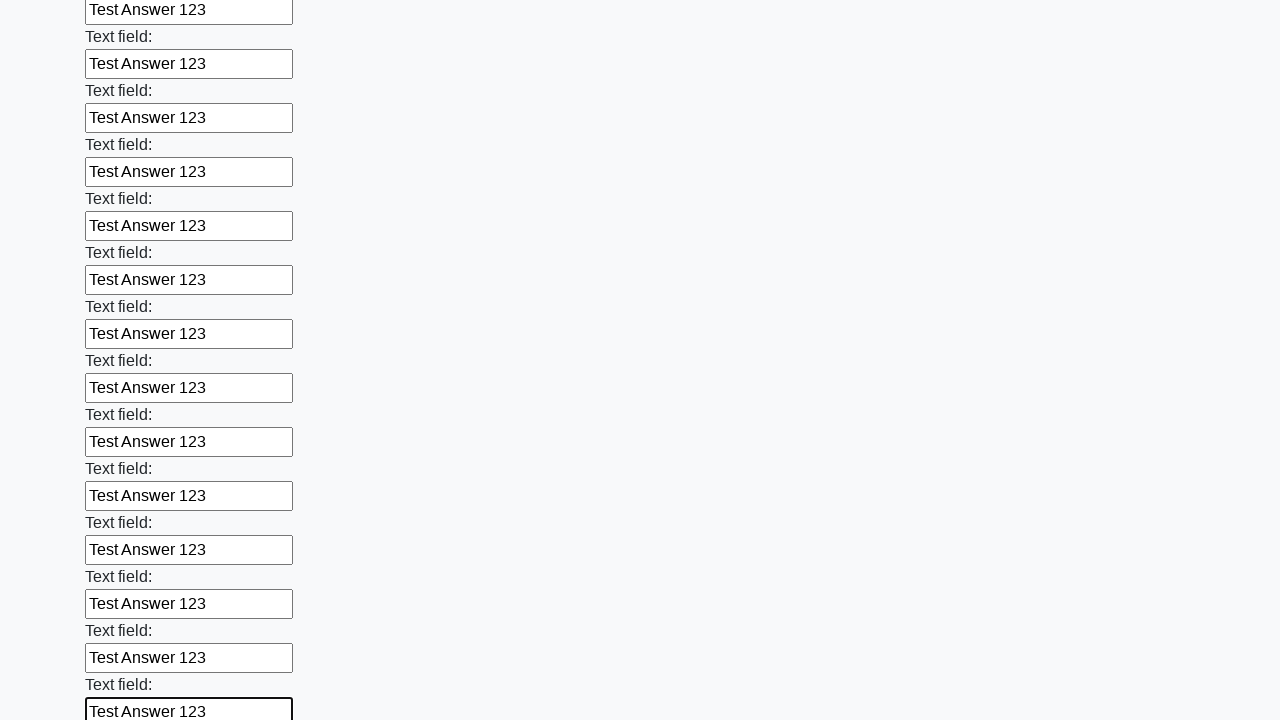

Filled text input field with 'Test Answer 123' on input[type='text'] >> nth=67
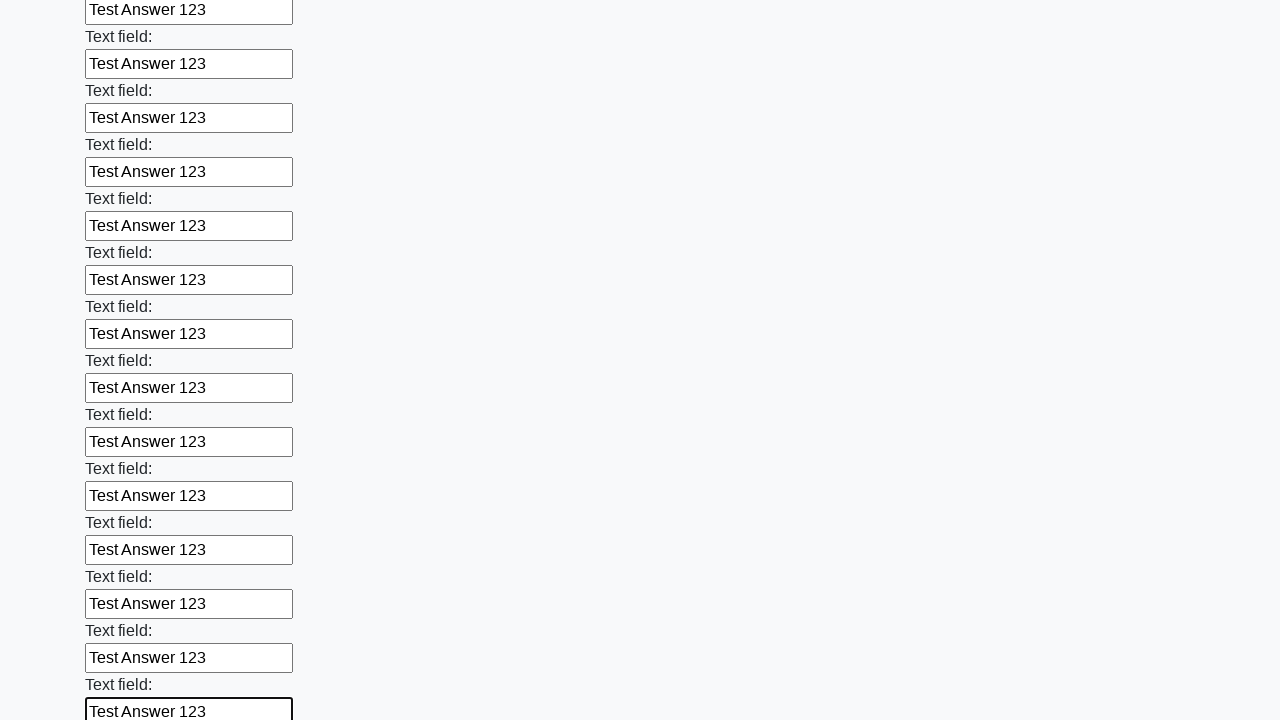

Filled text input field with 'Test Answer 123' on input[type='text'] >> nth=68
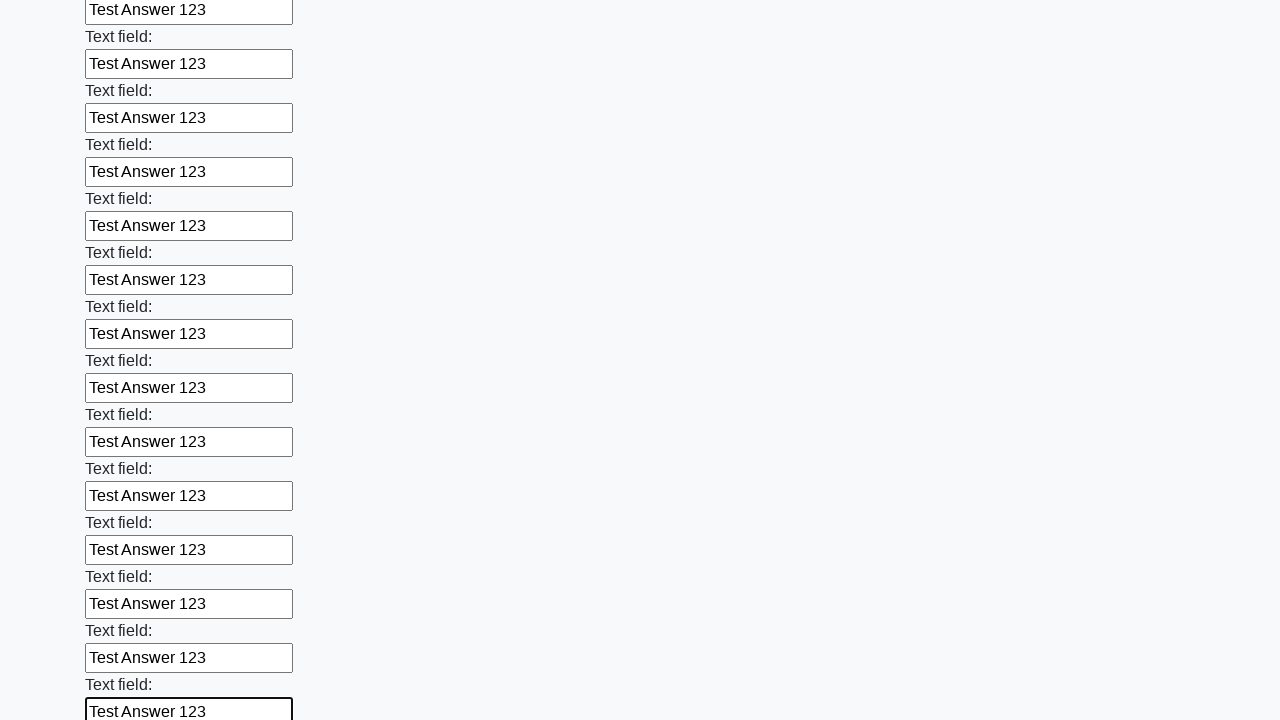

Filled text input field with 'Test Answer 123' on input[type='text'] >> nth=69
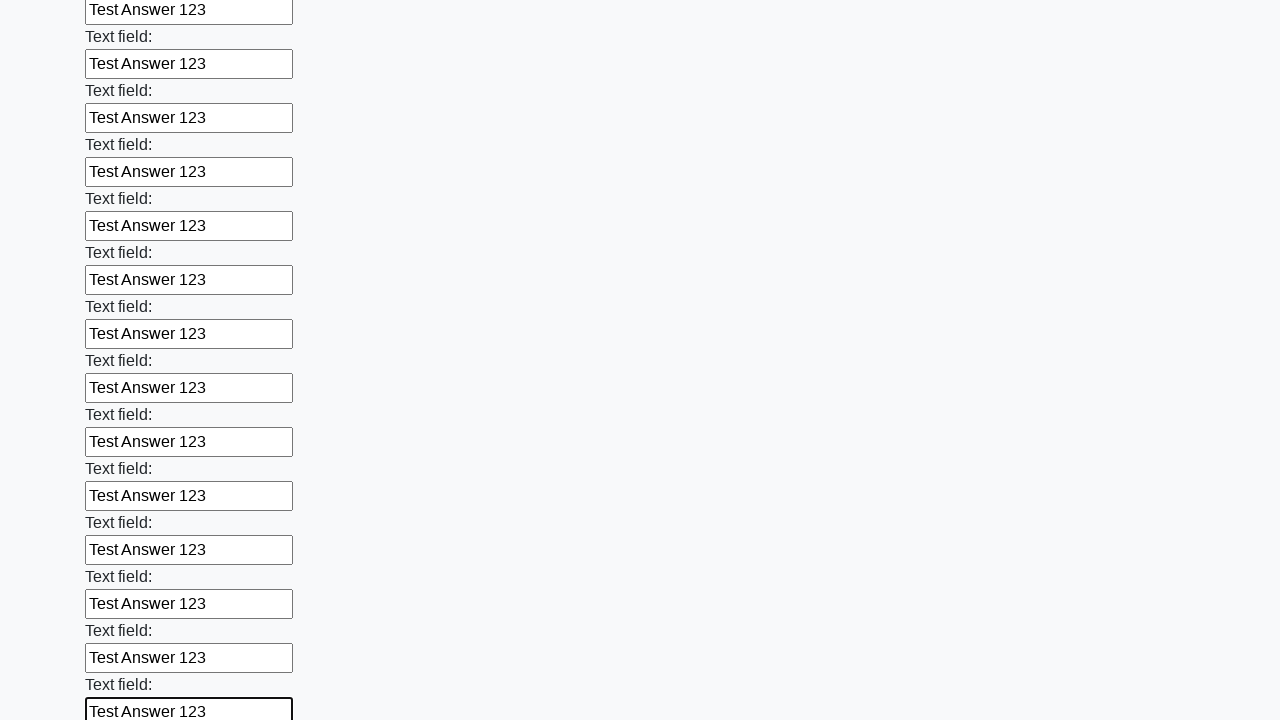

Filled text input field with 'Test Answer 123' on input[type='text'] >> nth=70
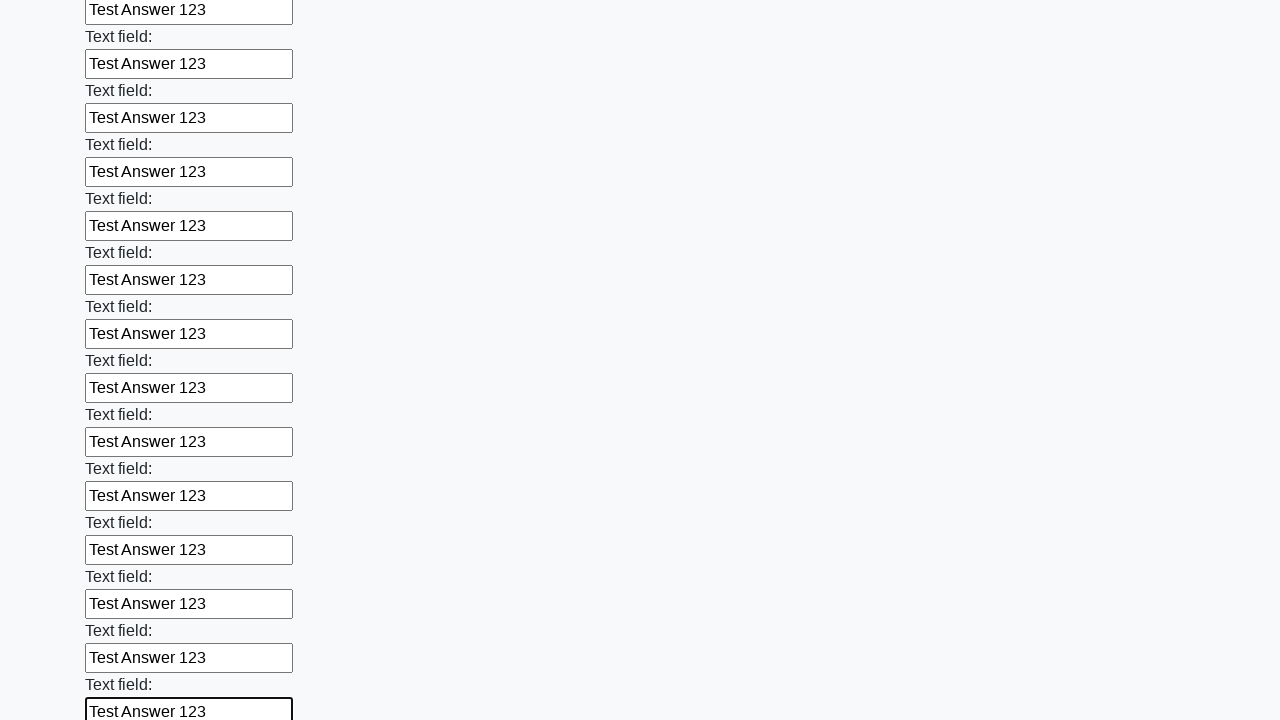

Filled text input field with 'Test Answer 123' on input[type='text'] >> nth=71
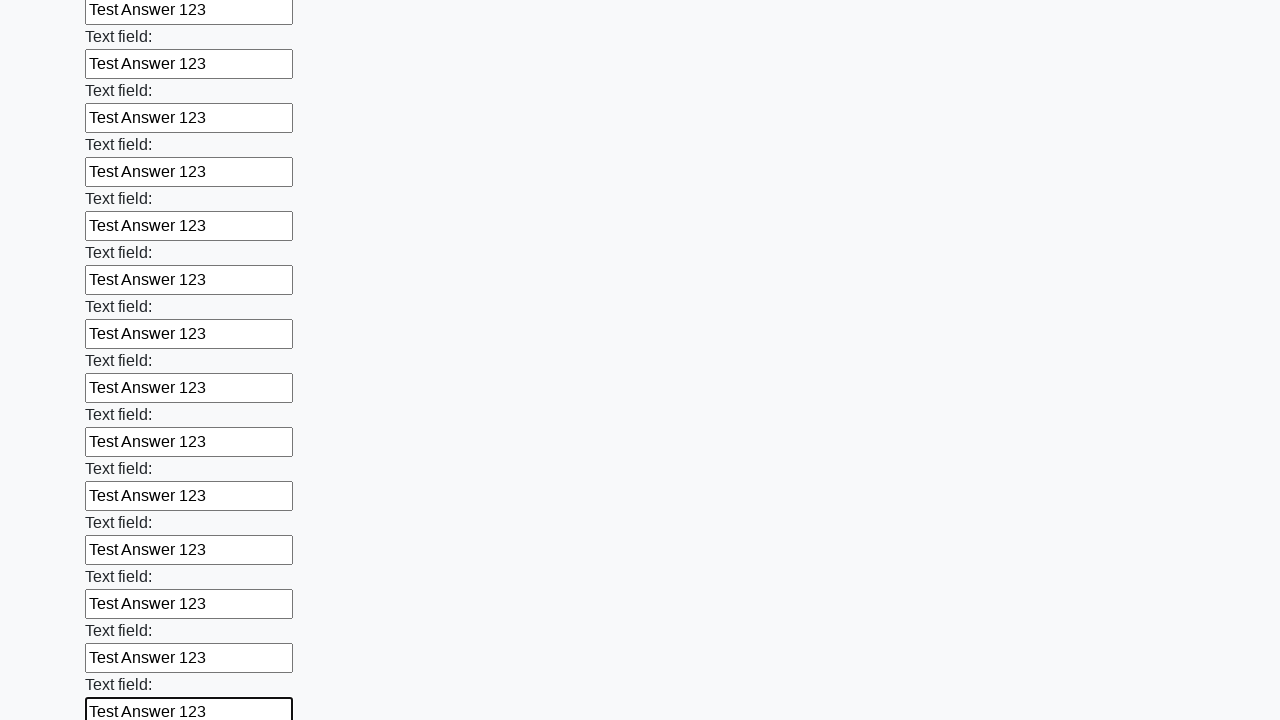

Filled text input field with 'Test Answer 123' on input[type='text'] >> nth=72
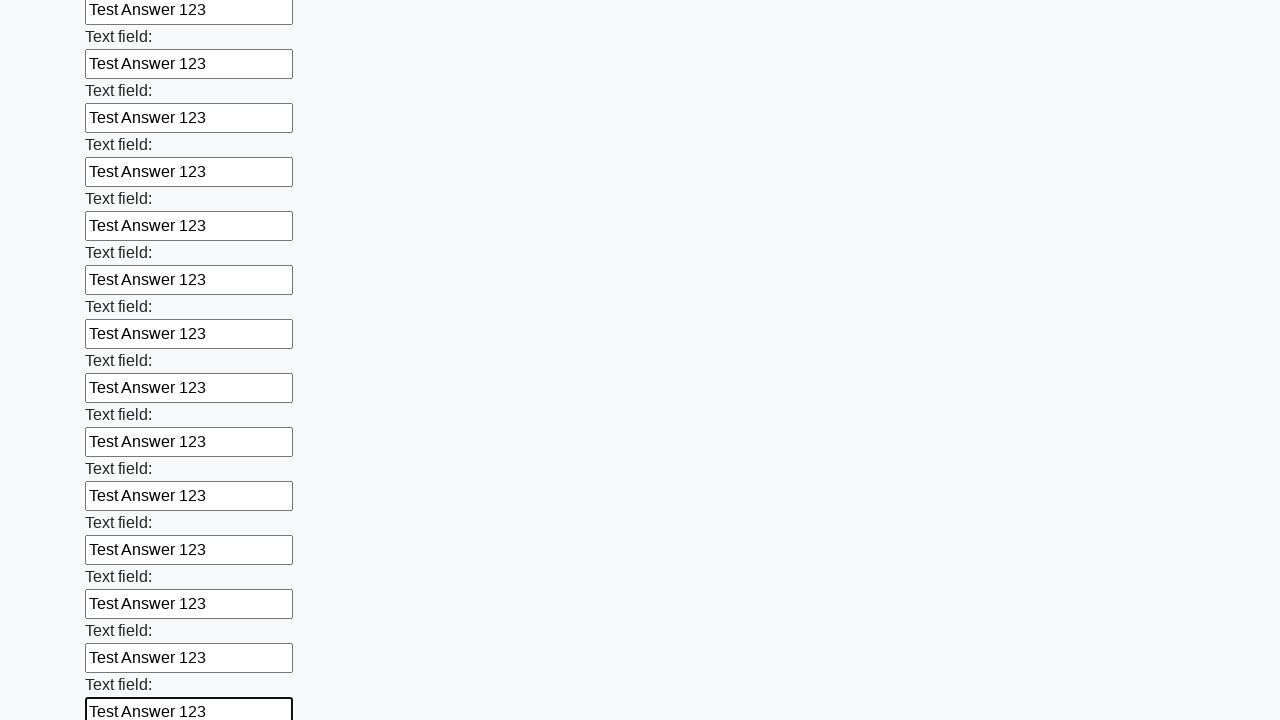

Filled text input field with 'Test Answer 123' on input[type='text'] >> nth=73
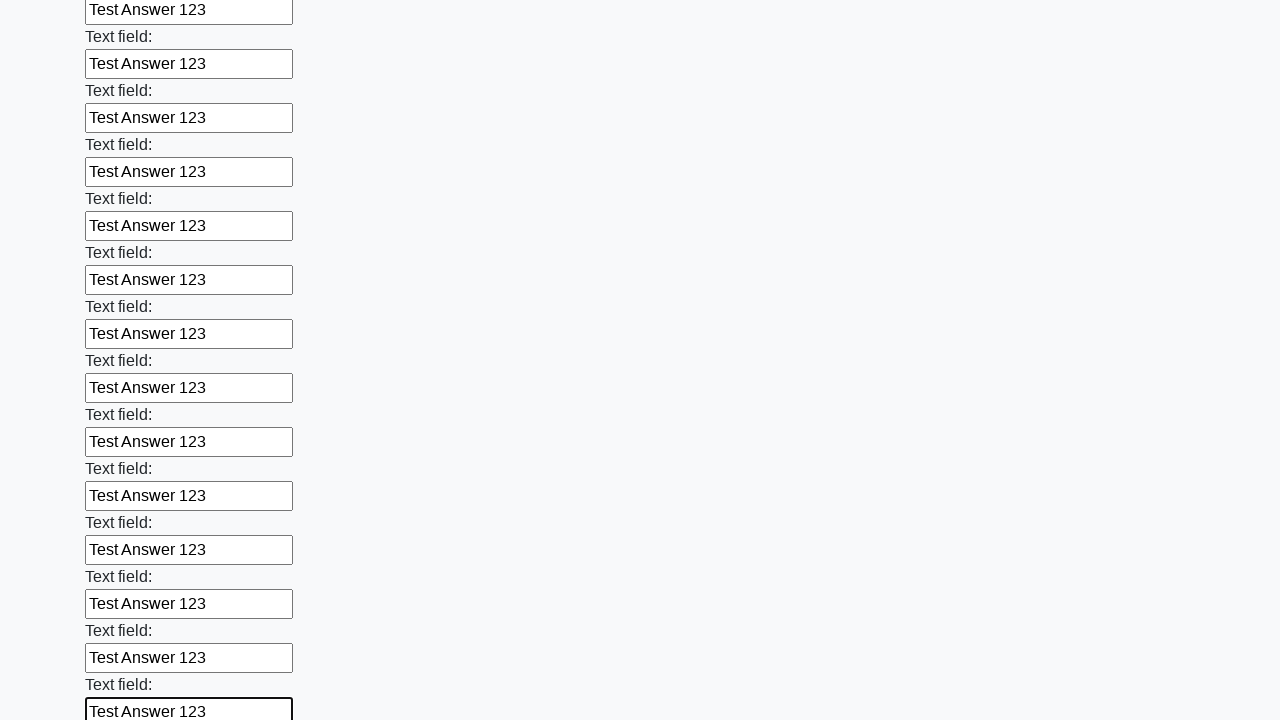

Filled text input field with 'Test Answer 123' on input[type='text'] >> nth=74
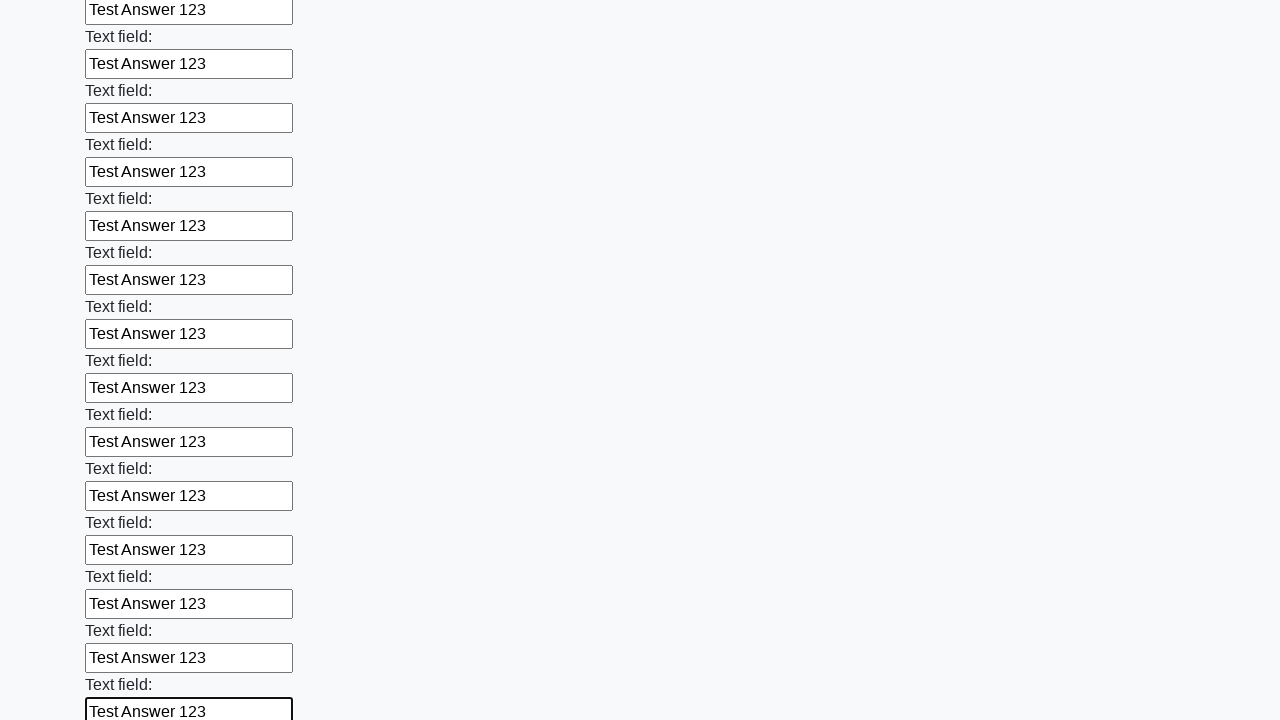

Filled text input field with 'Test Answer 123' on input[type='text'] >> nth=75
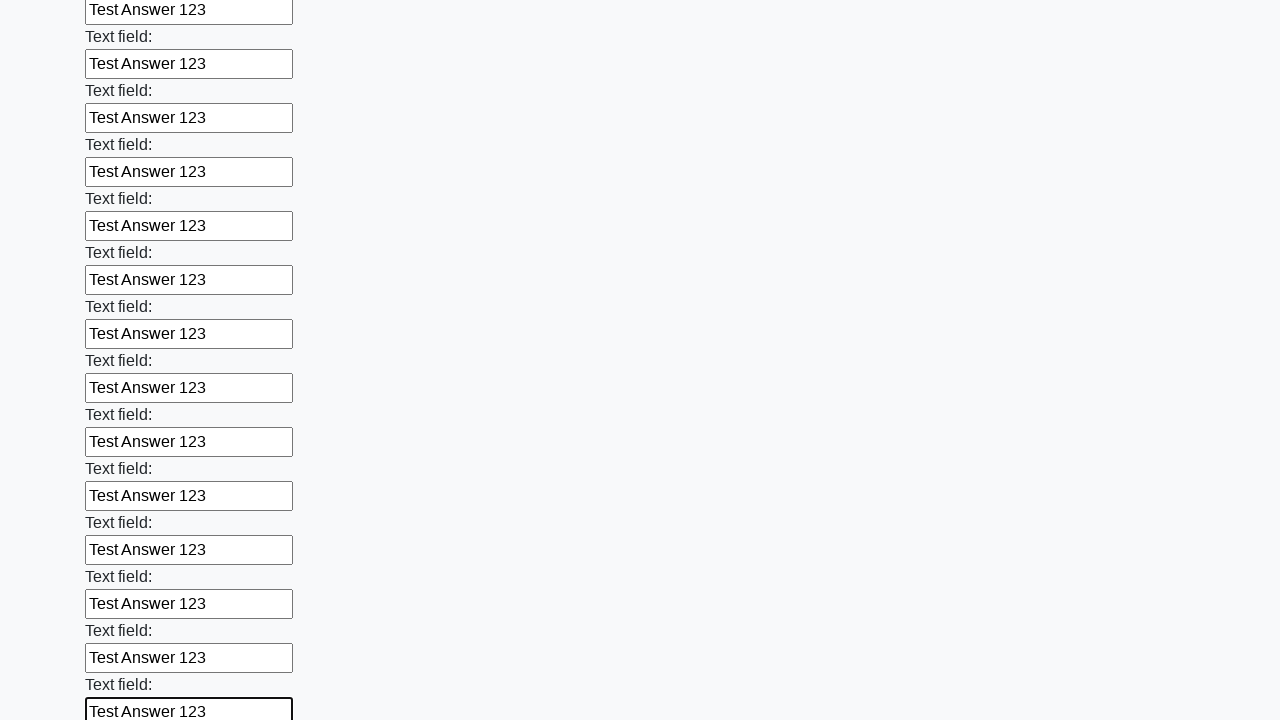

Filled text input field with 'Test Answer 123' on input[type='text'] >> nth=76
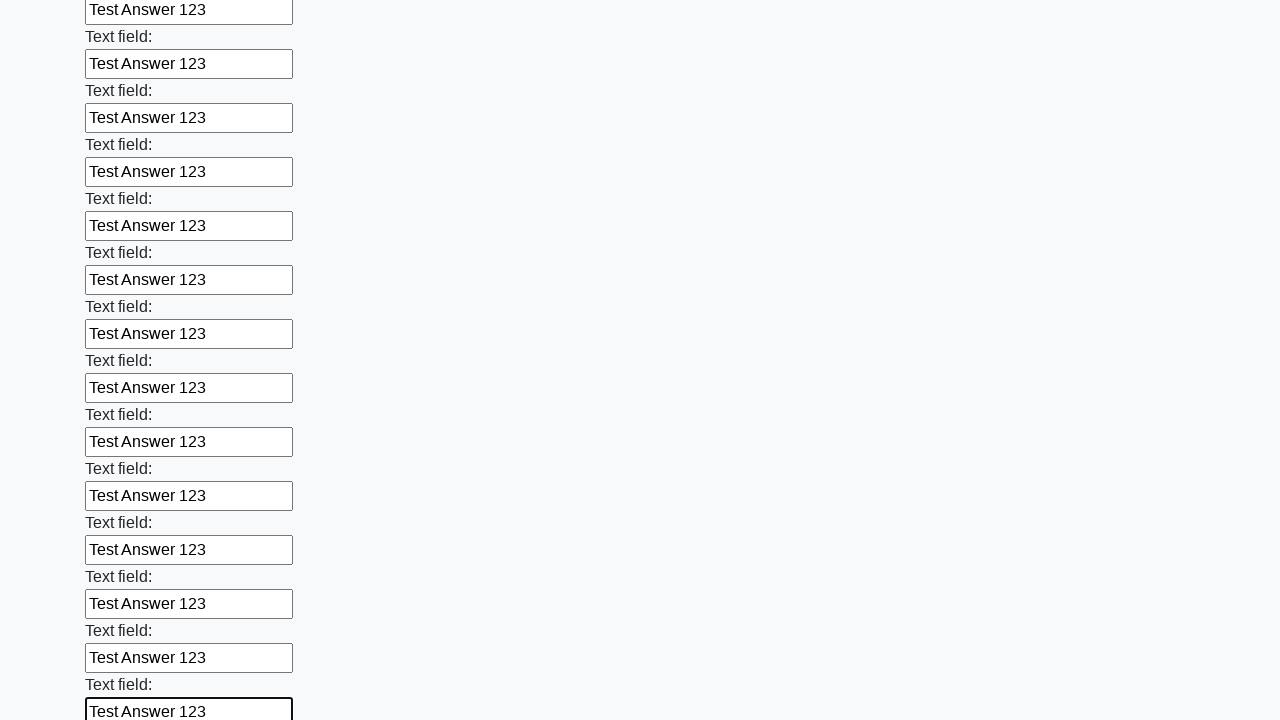

Filled text input field with 'Test Answer 123' on input[type='text'] >> nth=77
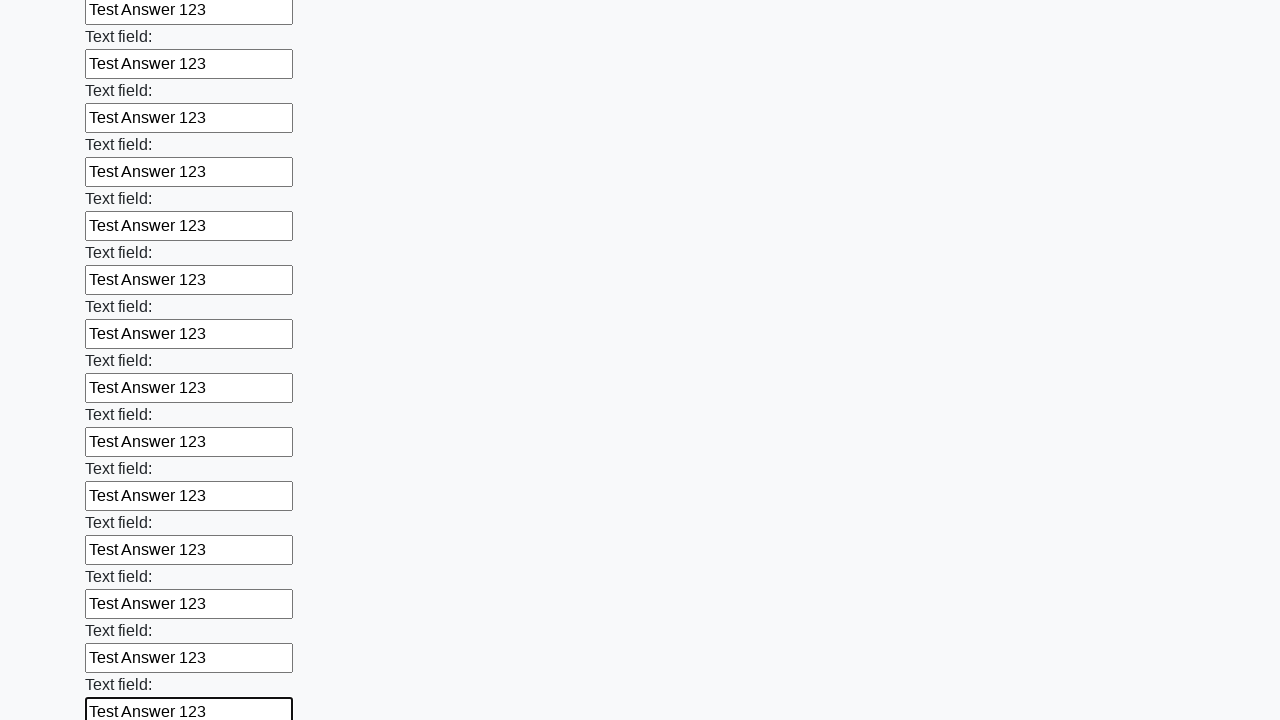

Filled text input field with 'Test Answer 123' on input[type='text'] >> nth=78
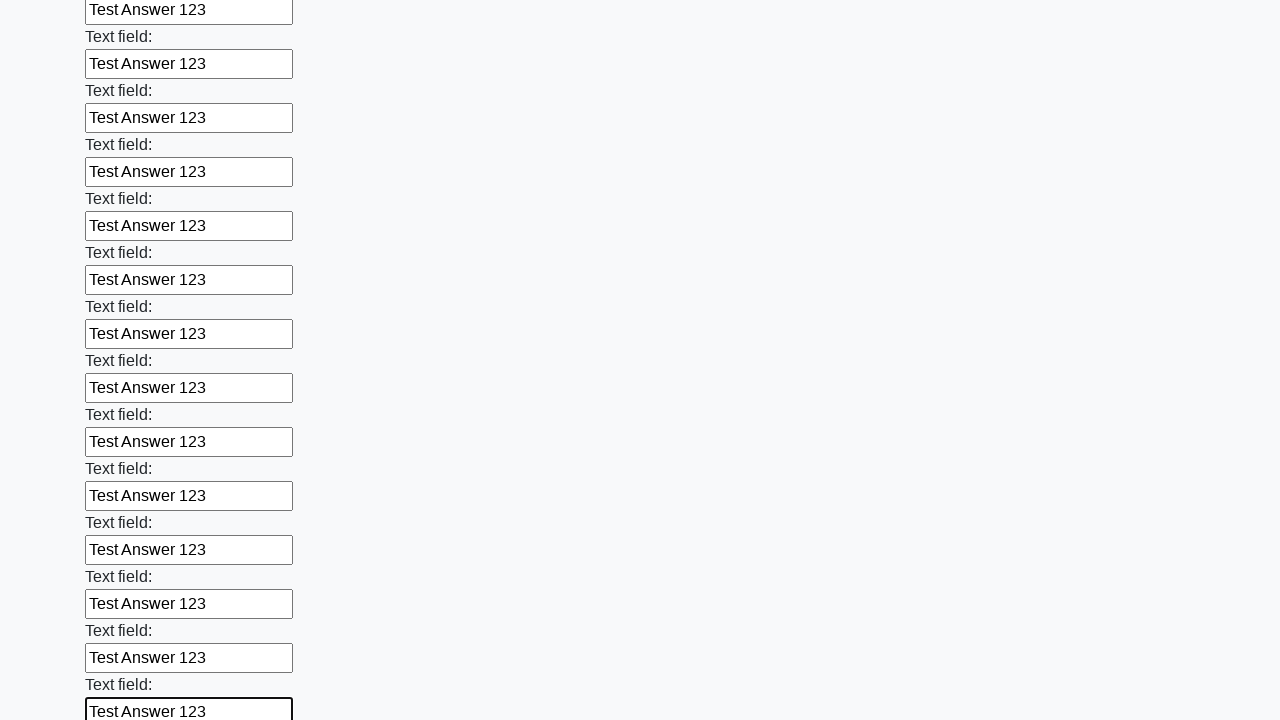

Filled text input field with 'Test Answer 123' on input[type='text'] >> nth=79
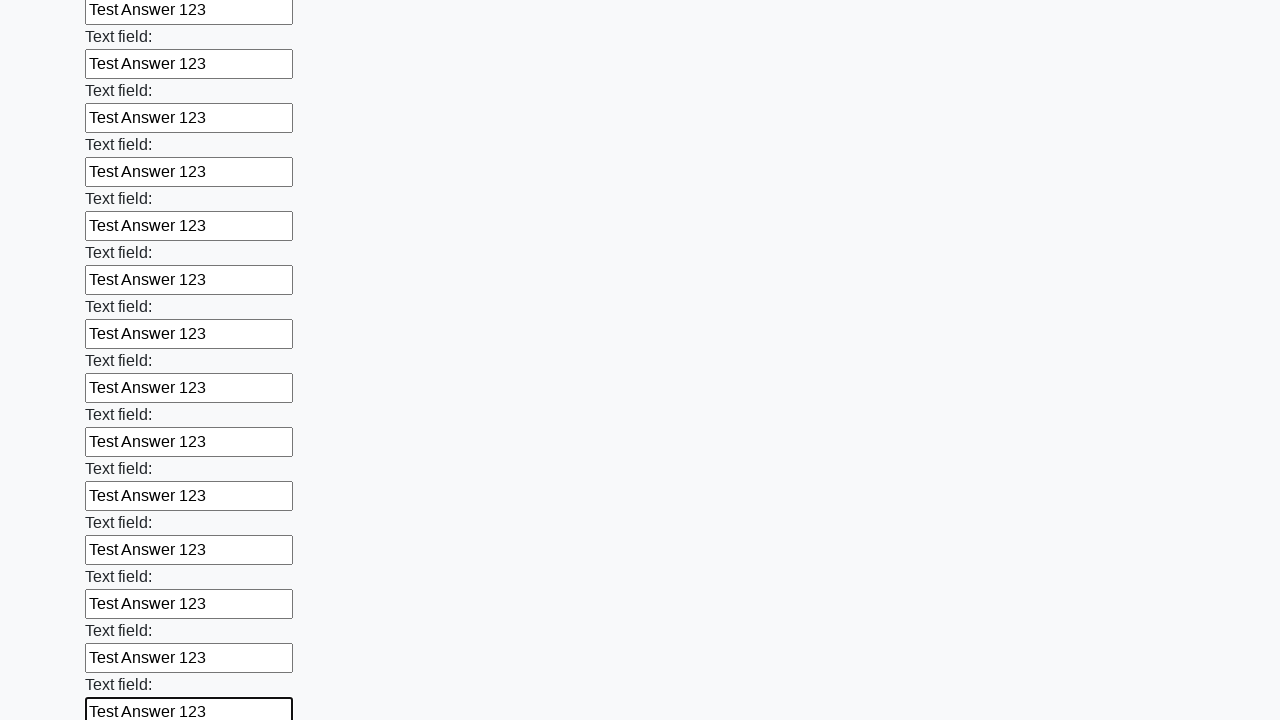

Filled text input field with 'Test Answer 123' on input[type='text'] >> nth=80
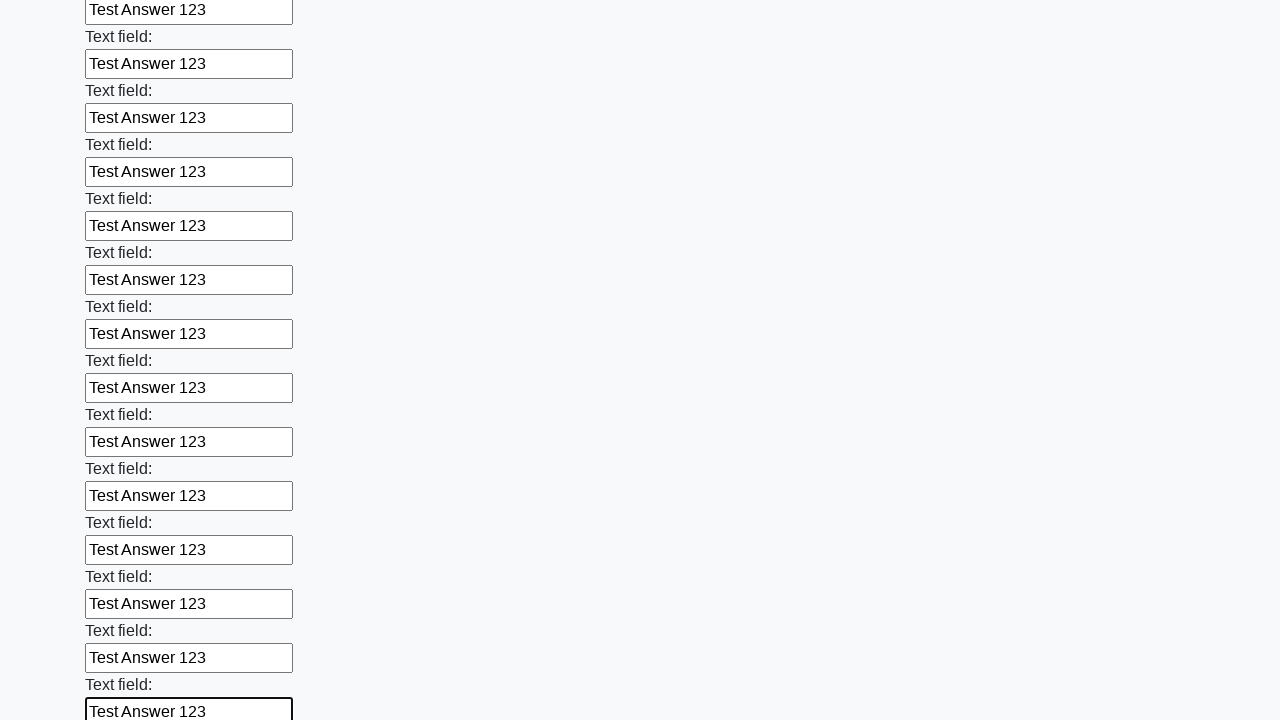

Filled text input field with 'Test Answer 123' on input[type='text'] >> nth=81
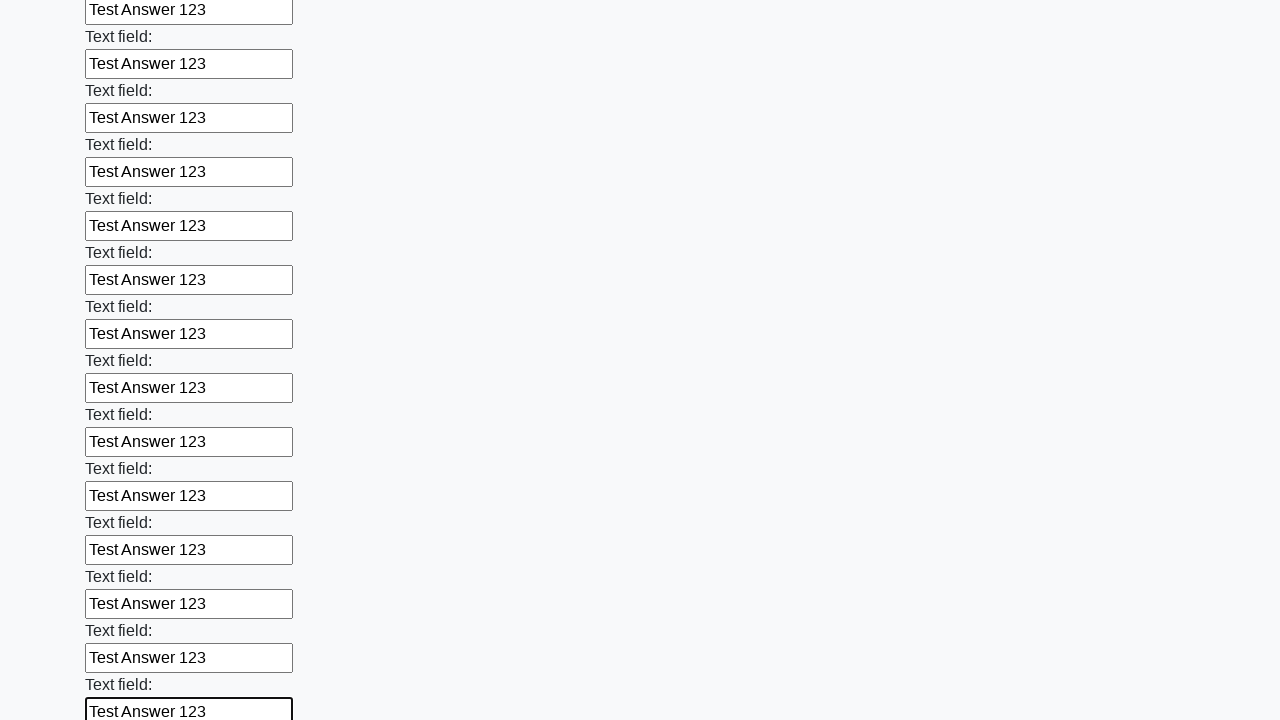

Filled text input field with 'Test Answer 123' on input[type='text'] >> nth=82
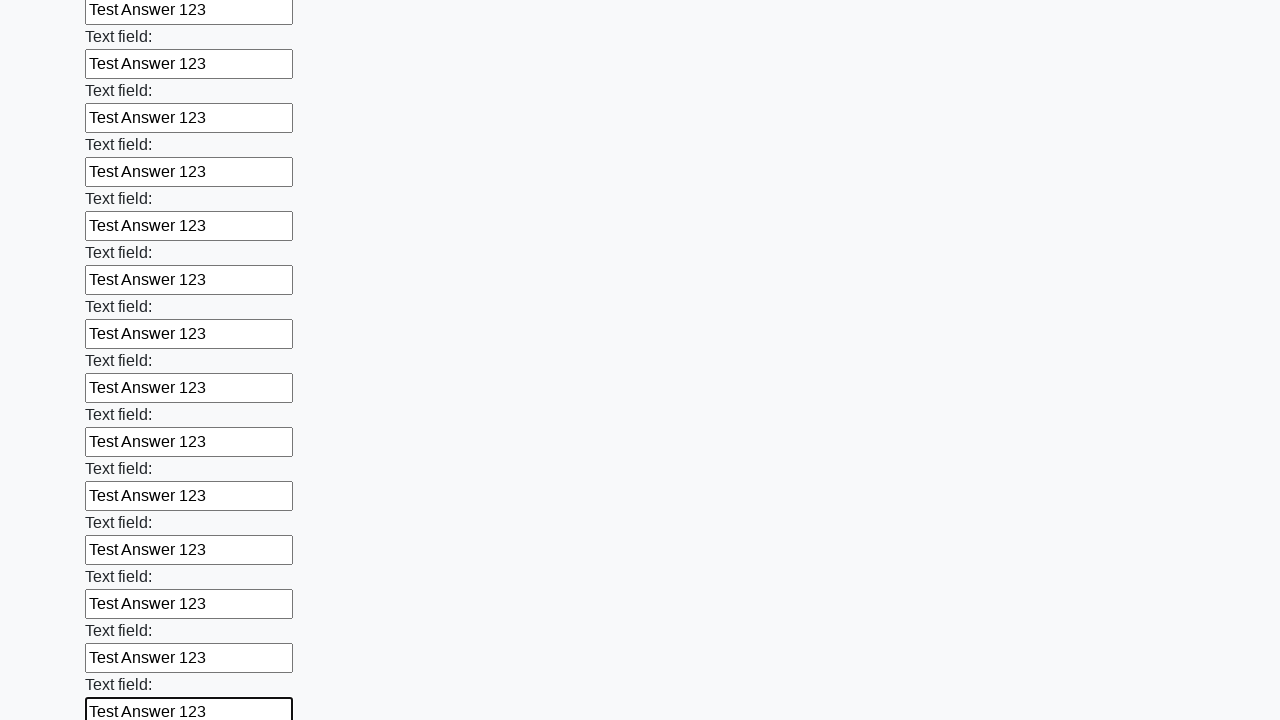

Filled text input field with 'Test Answer 123' on input[type='text'] >> nth=83
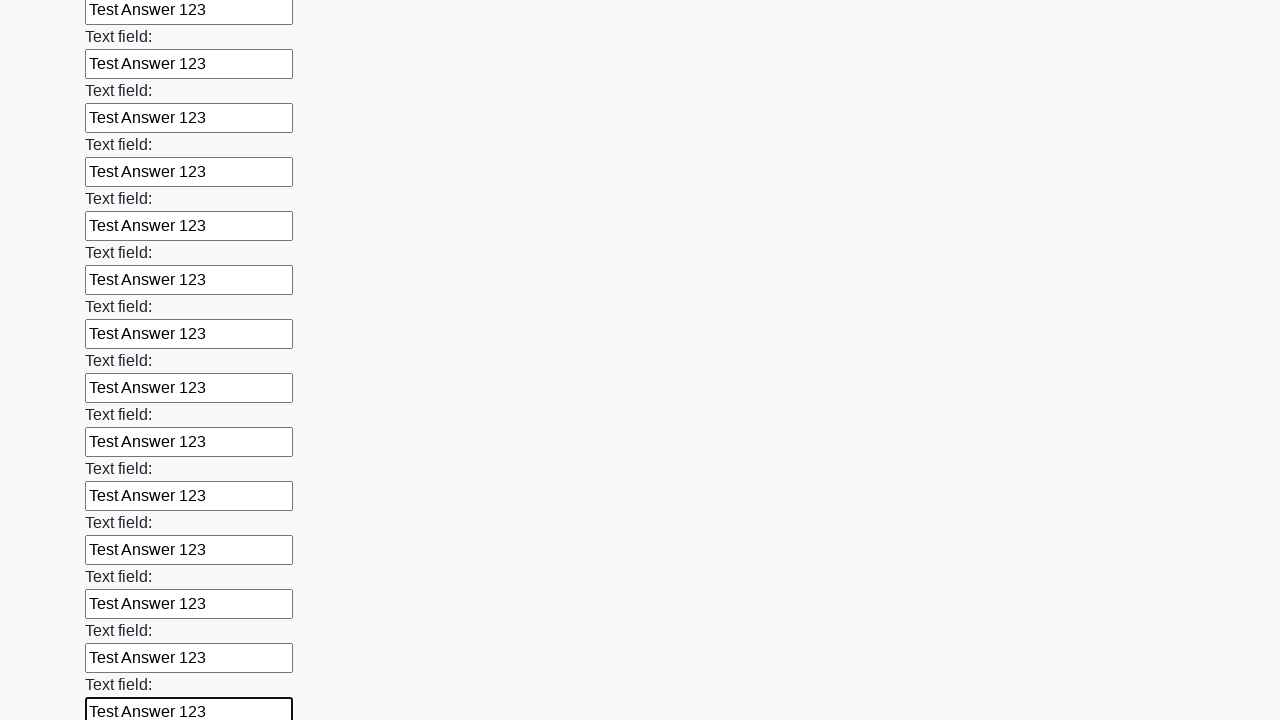

Filled text input field with 'Test Answer 123' on input[type='text'] >> nth=84
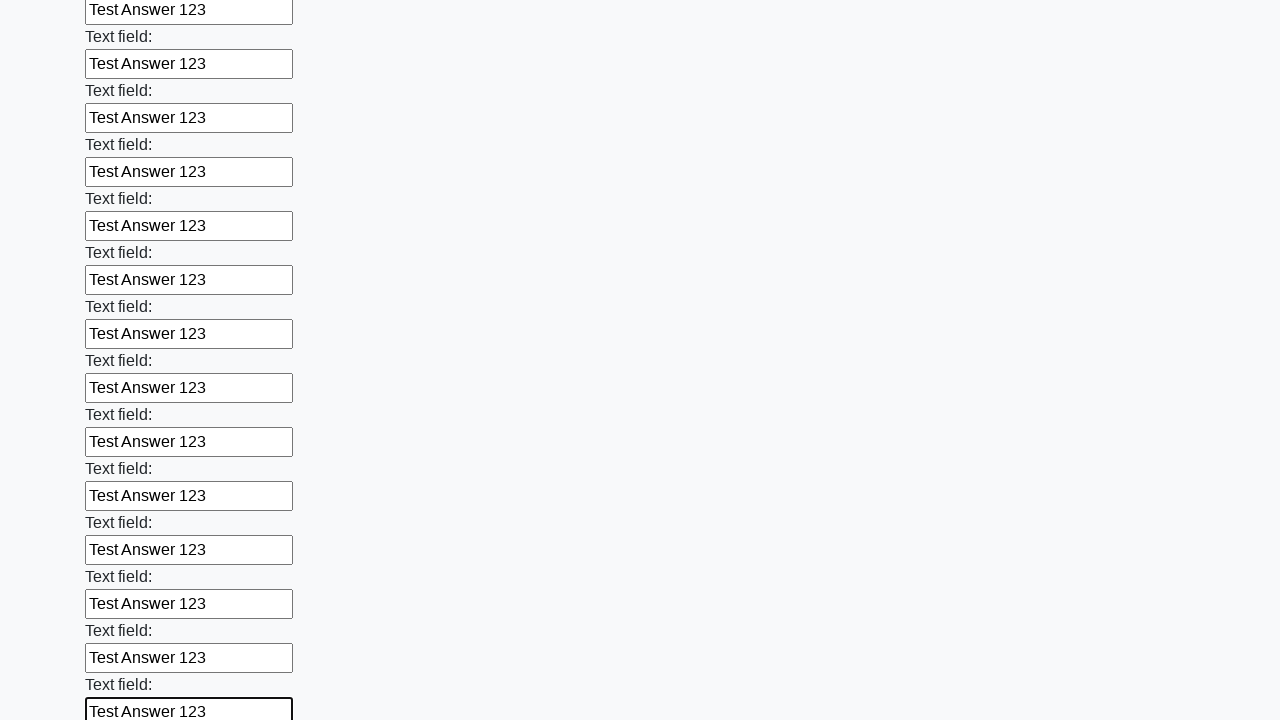

Filled text input field with 'Test Answer 123' on input[type='text'] >> nth=85
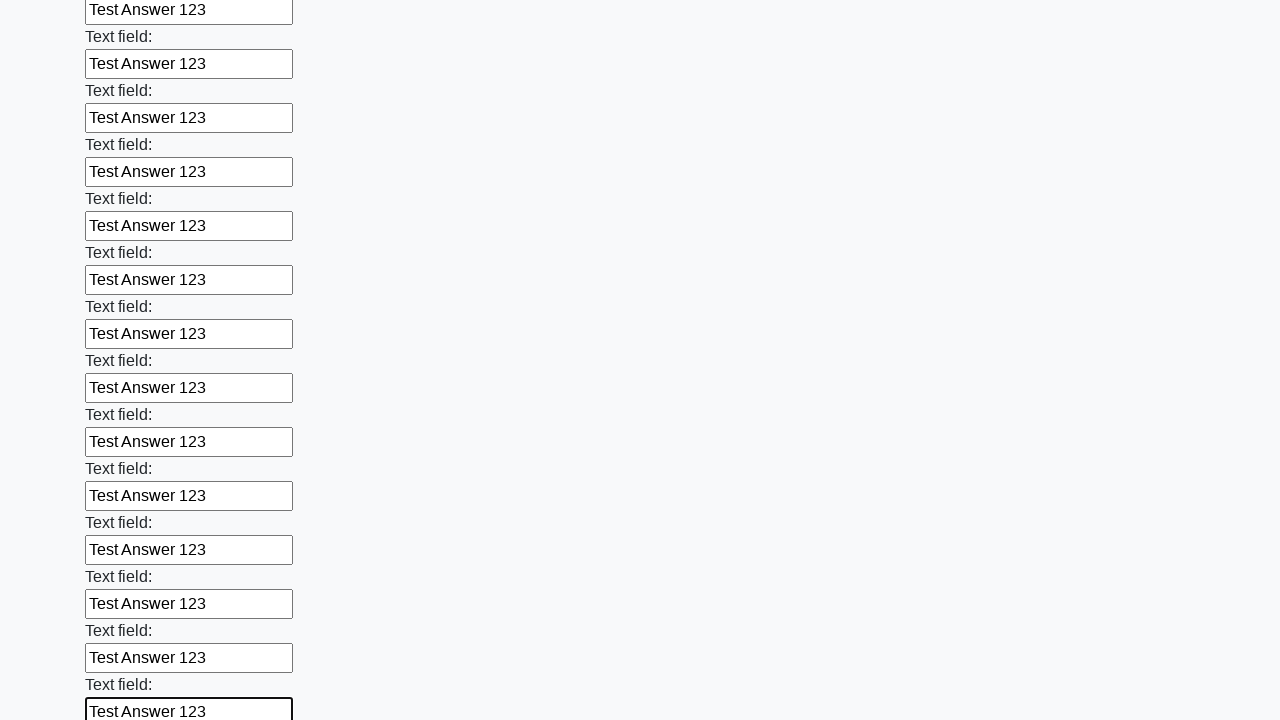

Filled text input field with 'Test Answer 123' on input[type='text'] >> nth=86
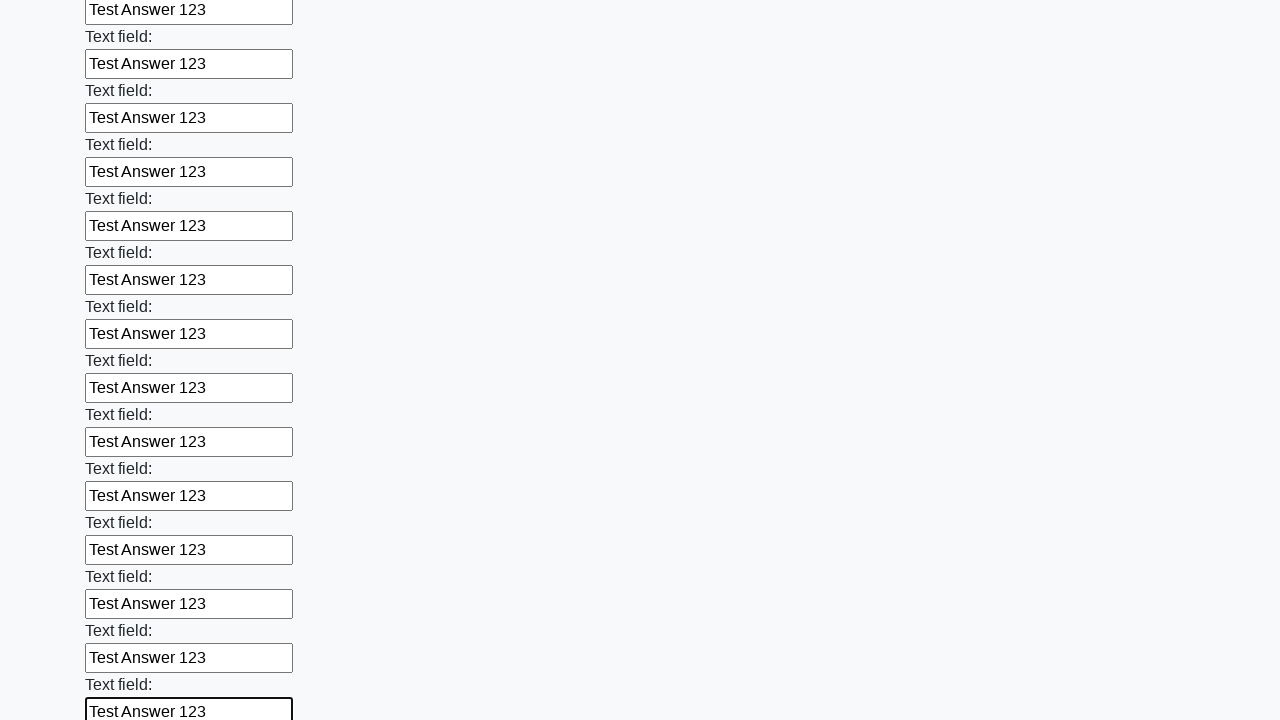

Filled text input field with 'Test Answer 123' on input[type='text'] >> nth=87
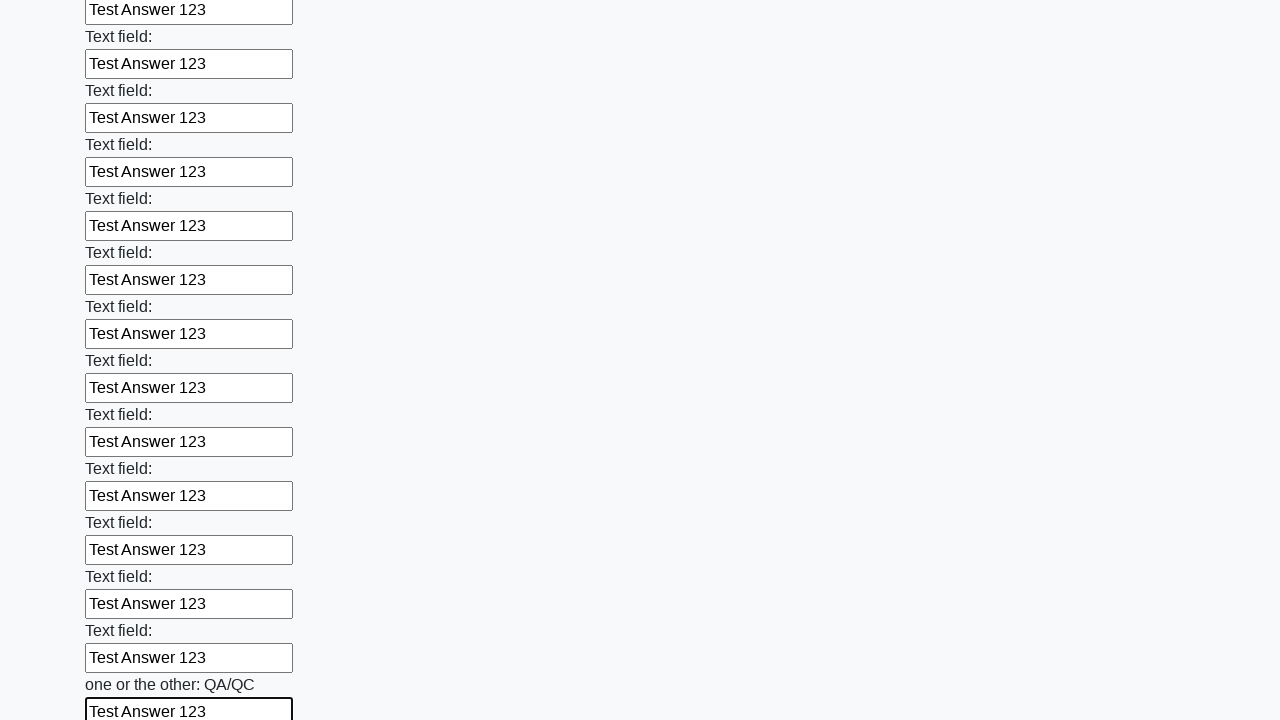

Filled text input field with 'Test Answer 123' on input[type='text'] >> nth=88
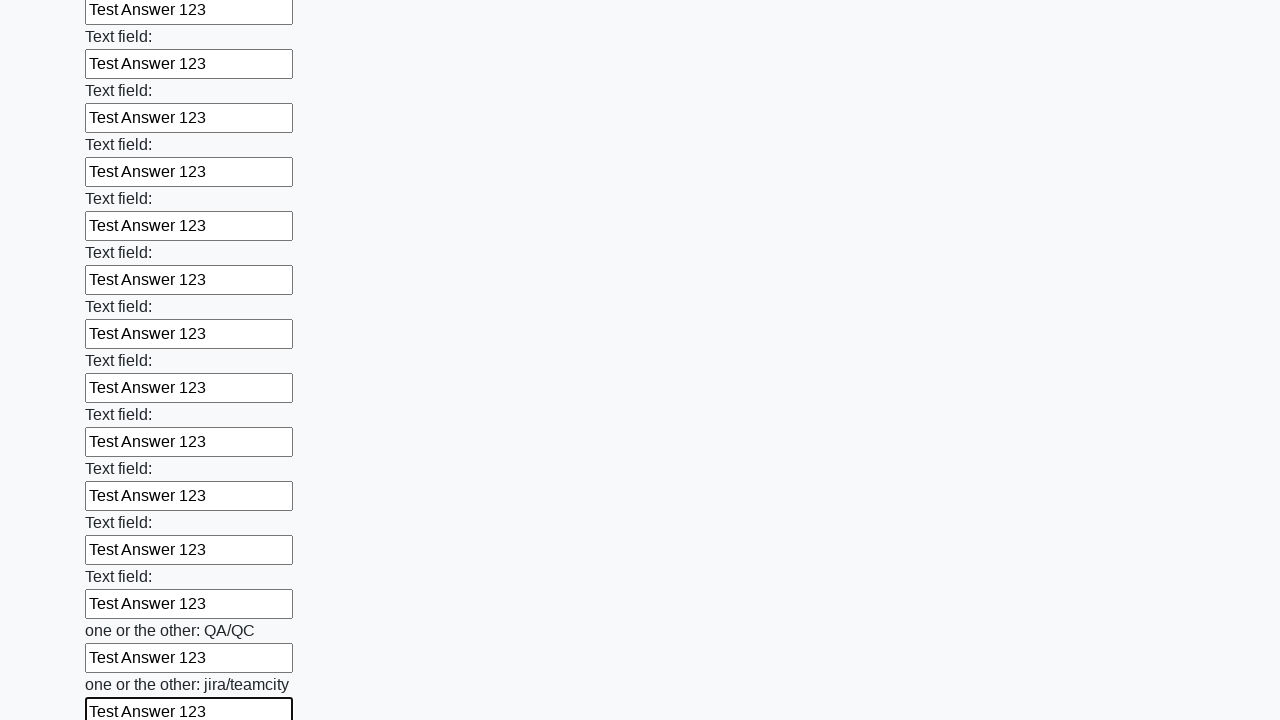

Filled text input field with 'Test Answer 123' on input[type='text'] >> nth=89
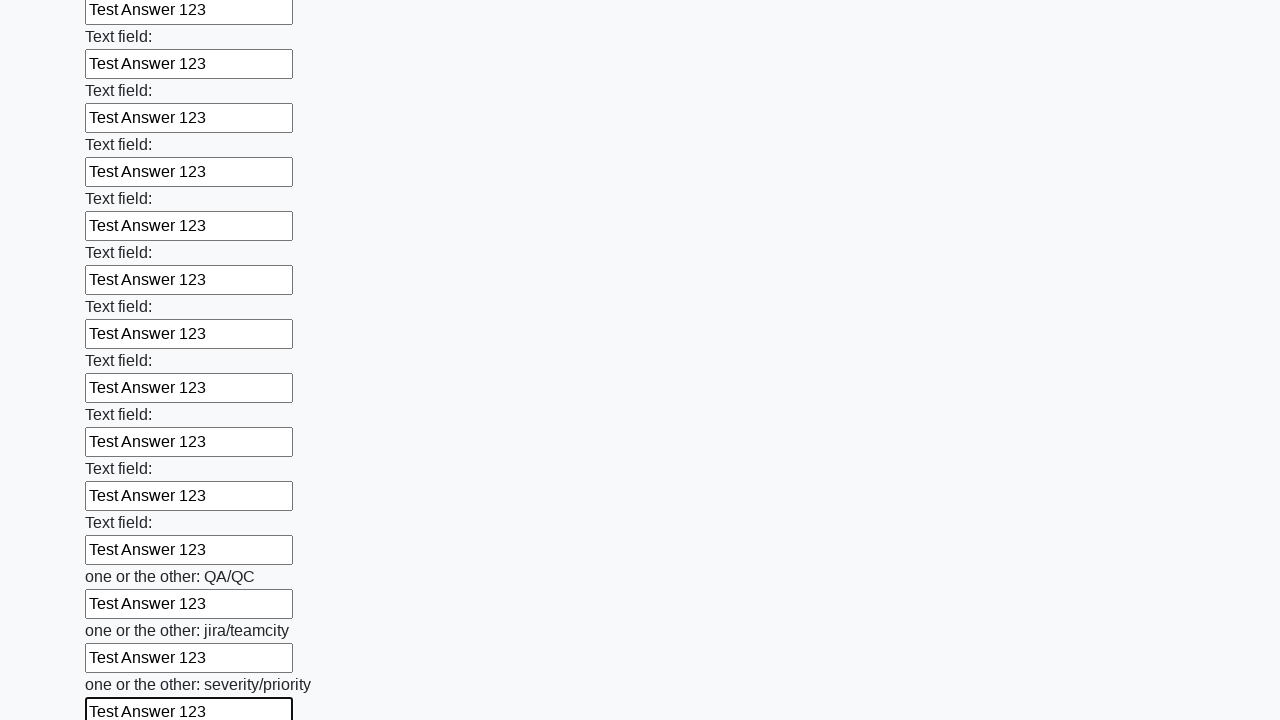

Filled text input field with 'Test Answer 123' on input[type='text'] >> nth=90
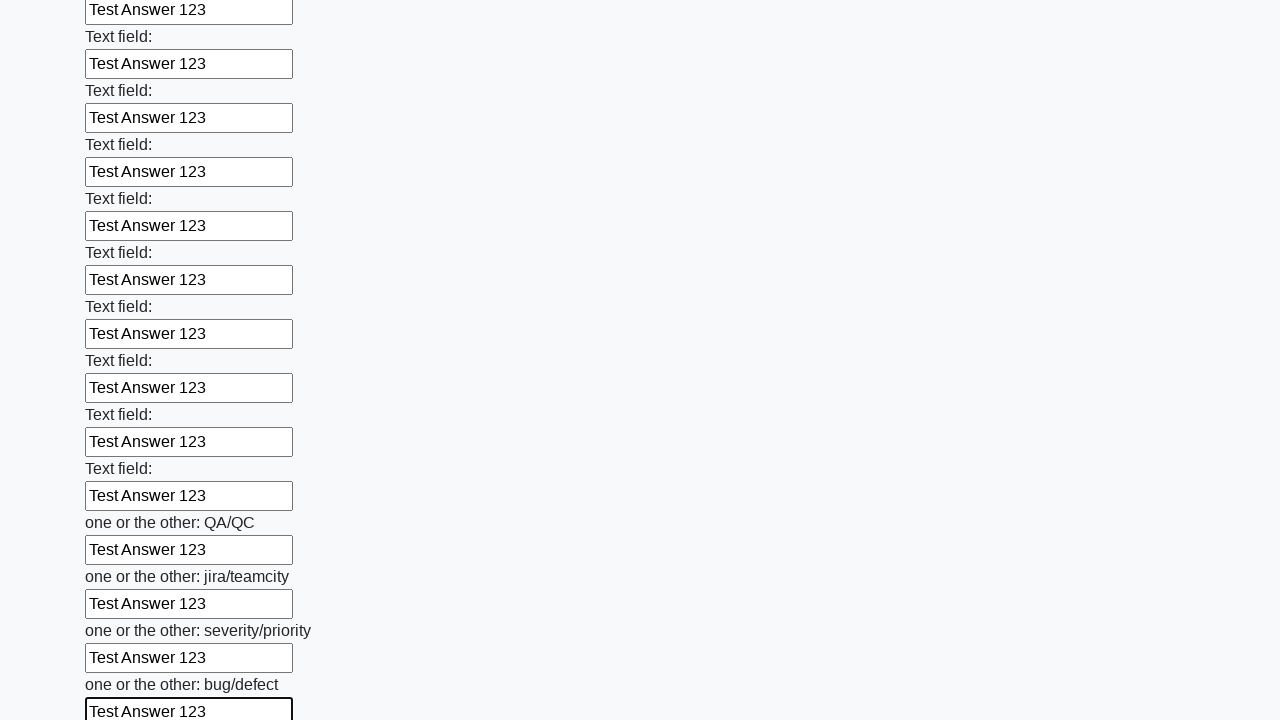

Filled text input field with 'Test Answer 123' on input[type='text'] >> nth=91
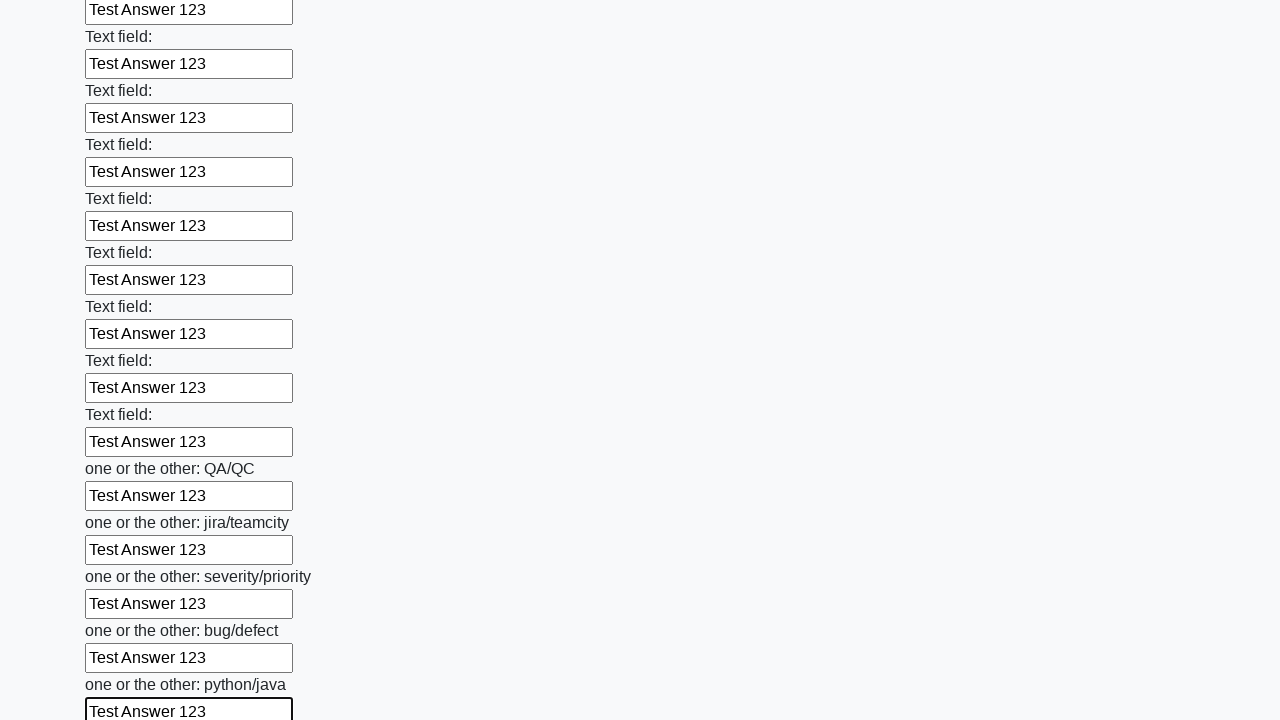

Filled text input field with 'Test Answer 123' on input[type='text'] >> nth=92
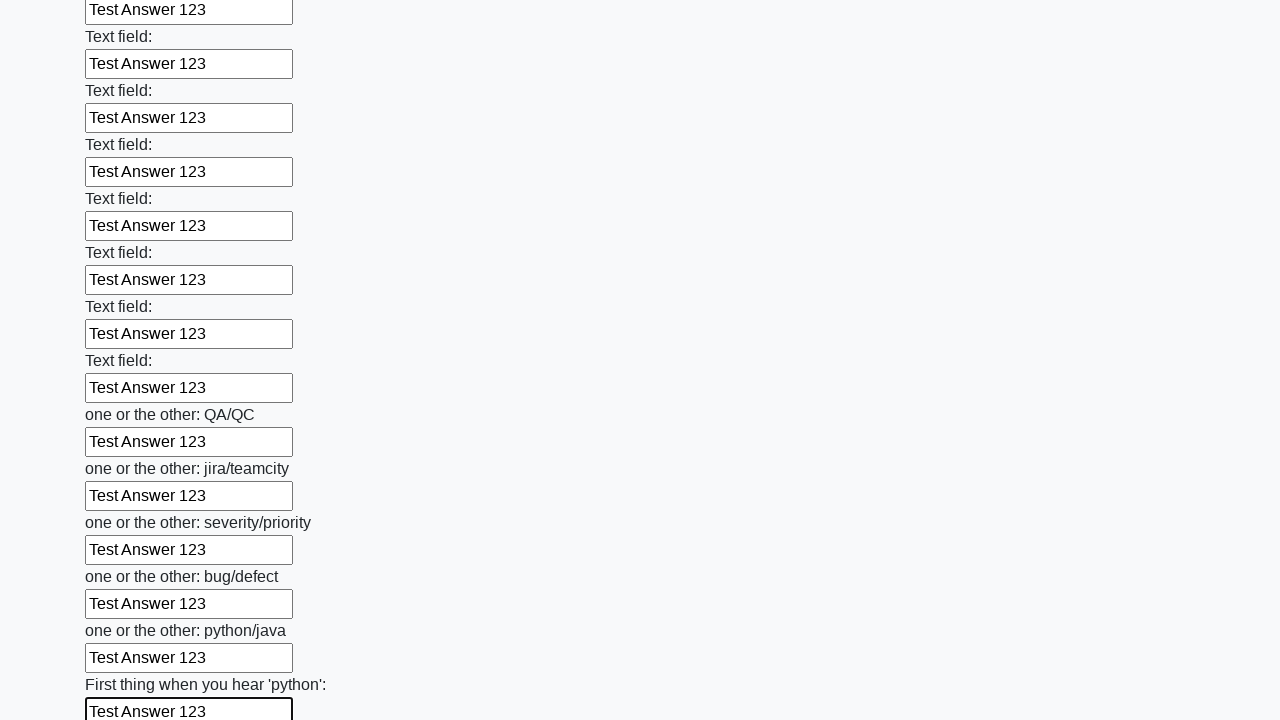

Filled text input field with 'Test Answer 123' on input[type='text'] >> nth=93
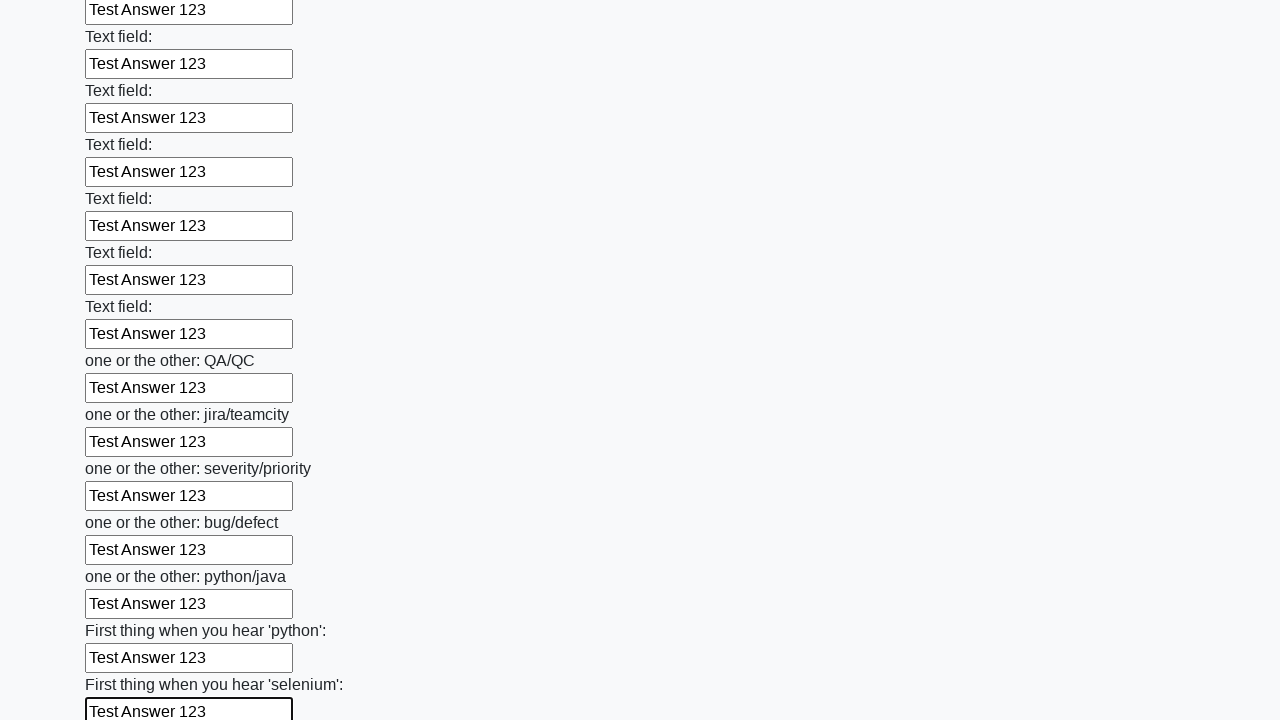

Filled text input field with 'Test Answer 123' on input[type='text'] >> nth=94
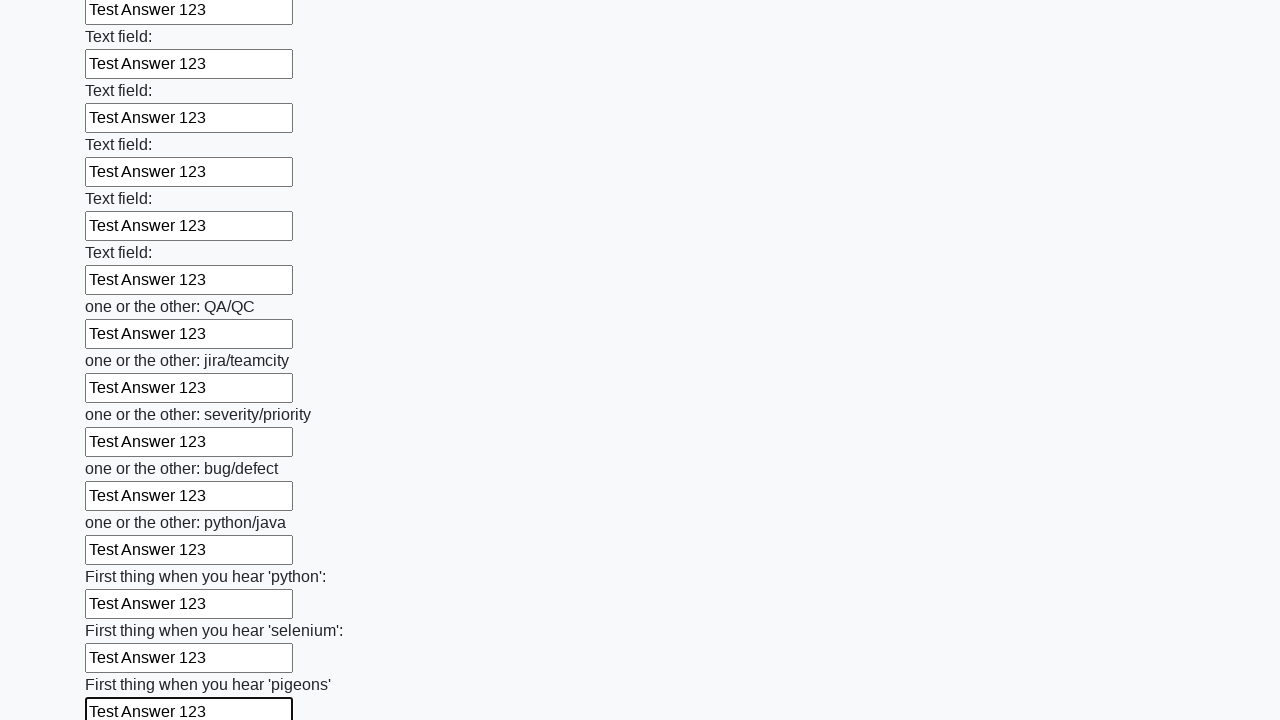

Filled text input field with 'Test Answer 123' on input[type='text'] >> nth=95
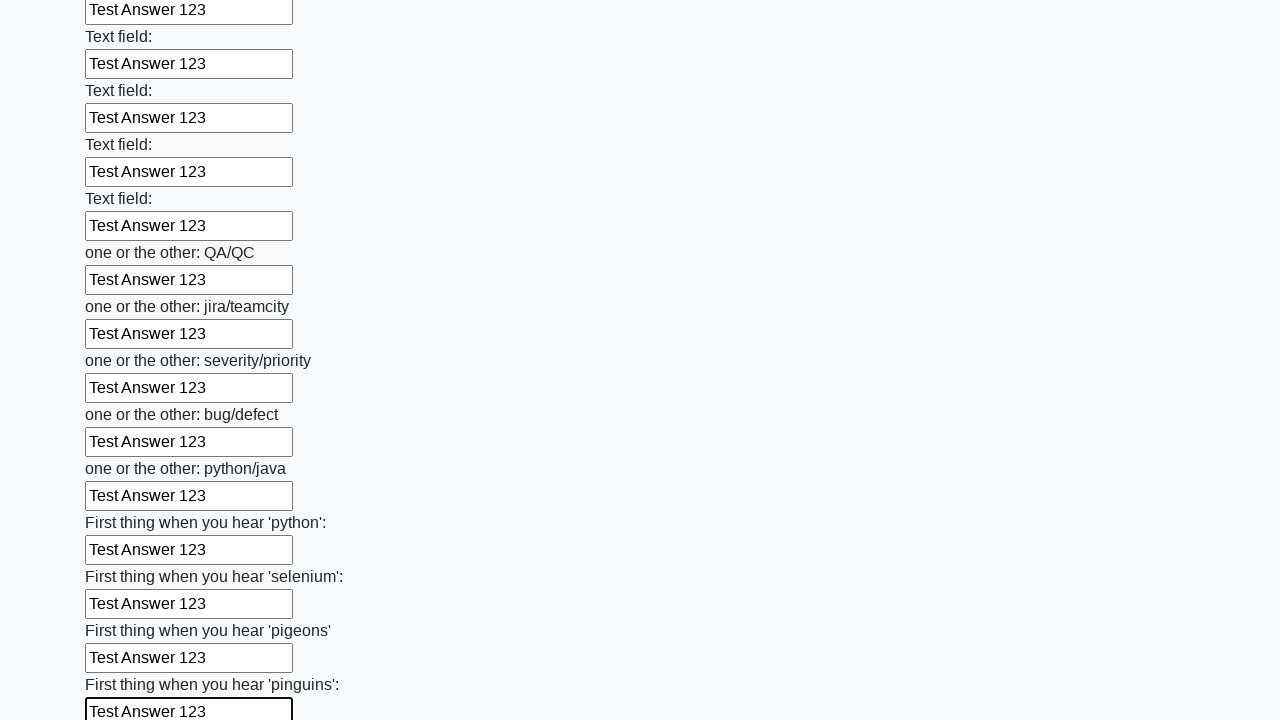

Filled text input field with 'Test Answer 123' on input[type='text'] >> nth=96
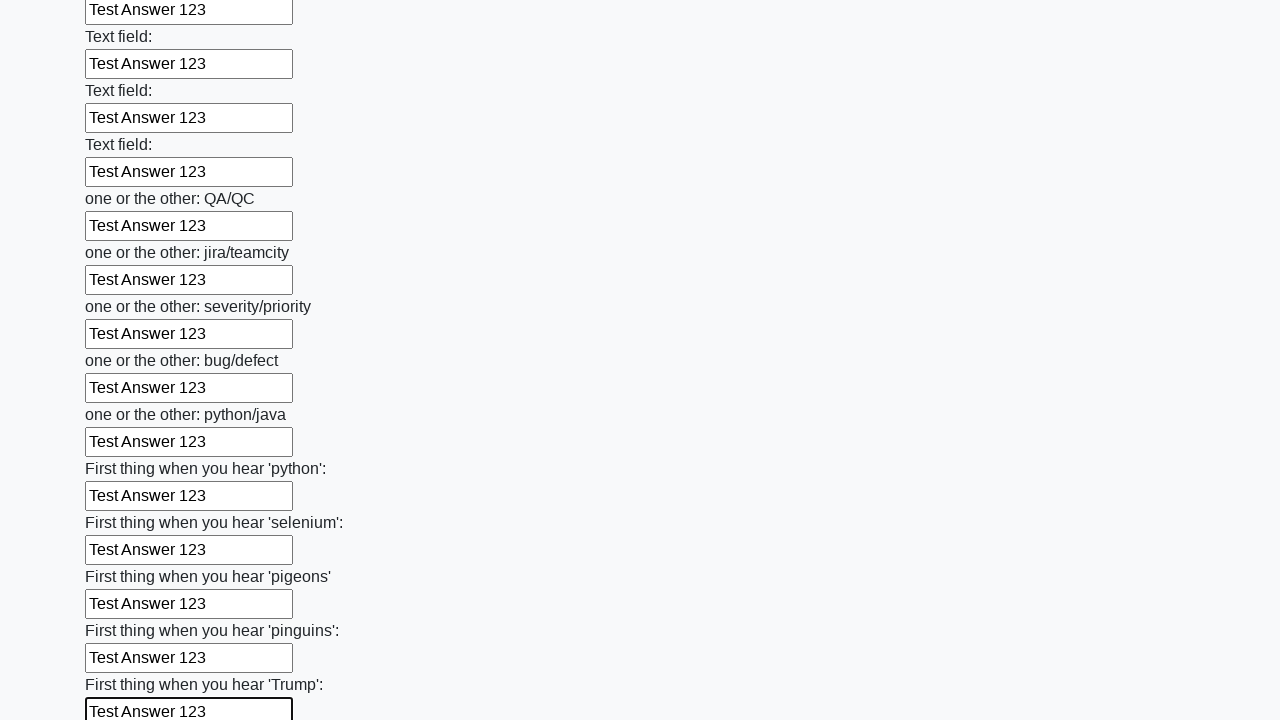

Filled text input field with 'Test Answer 123' on input[type='text'] >> nth=97
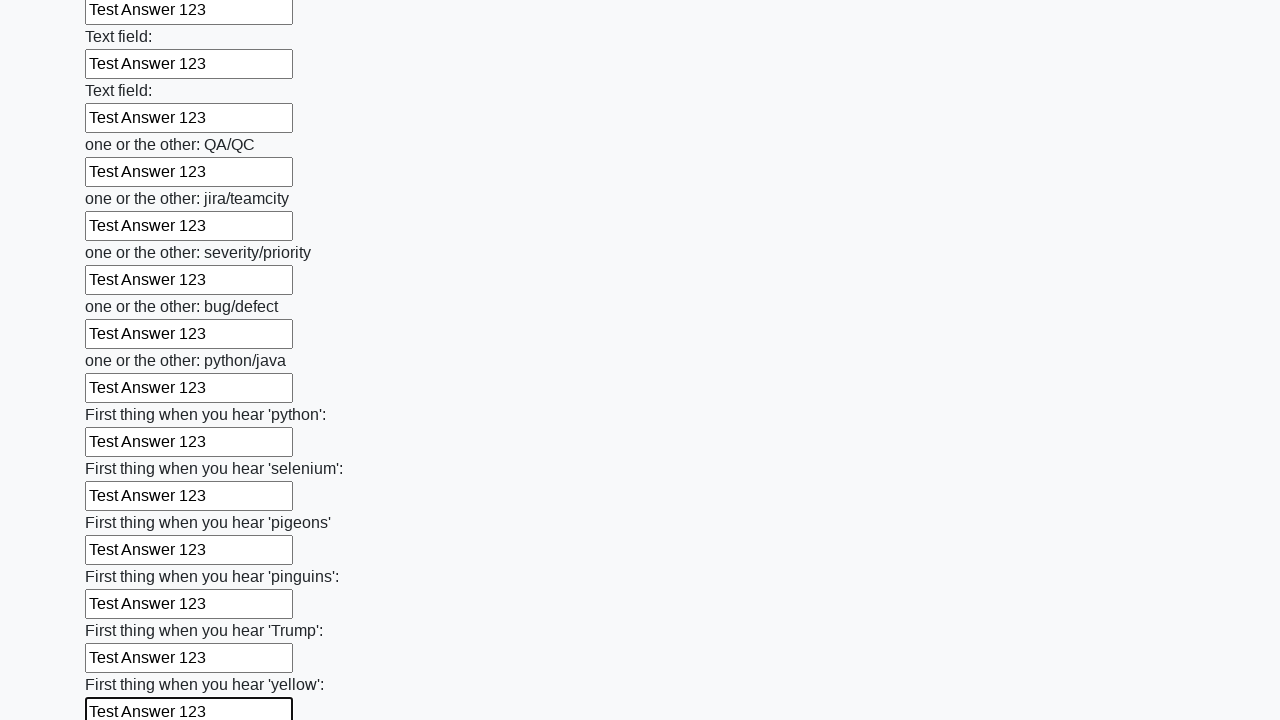

Filled text input field with 'Test Answer 123' on input[type='text'] >> nth=98
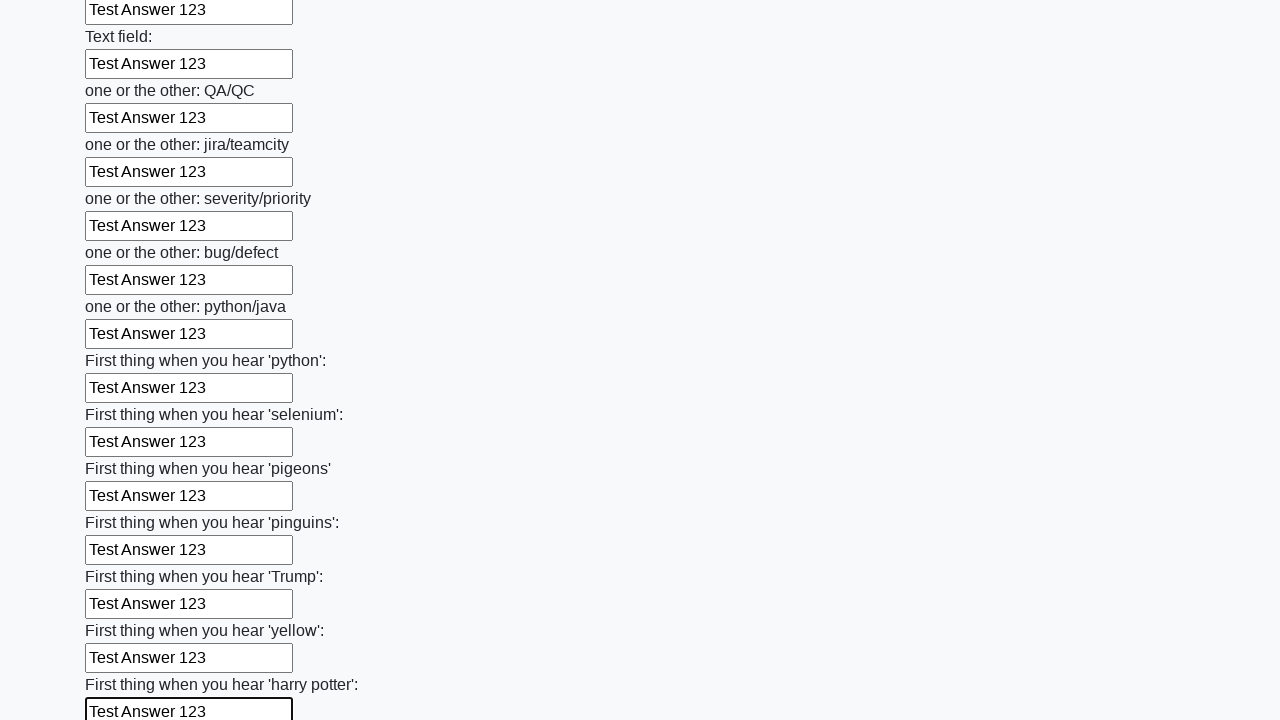

Filled text input field with 'Test Answer 123' on input[type='text'] >> nth=99
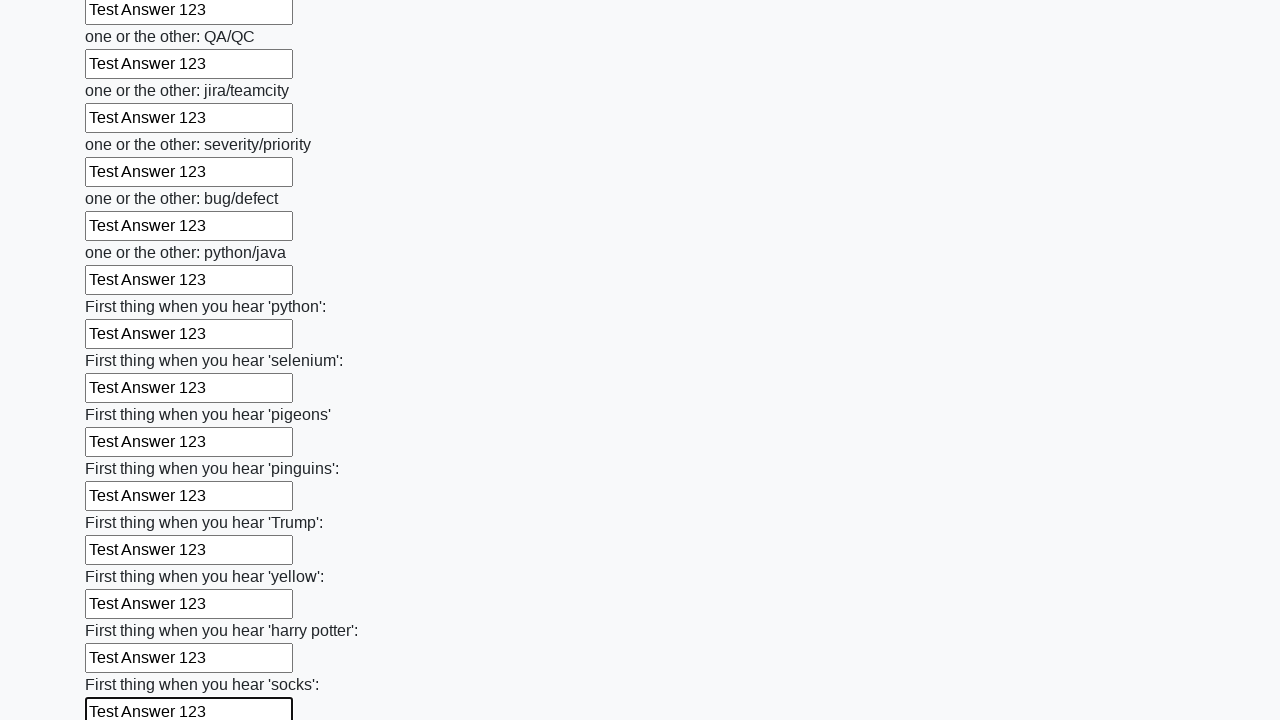

Clicked the form submit button at (123, 611) on button.btn
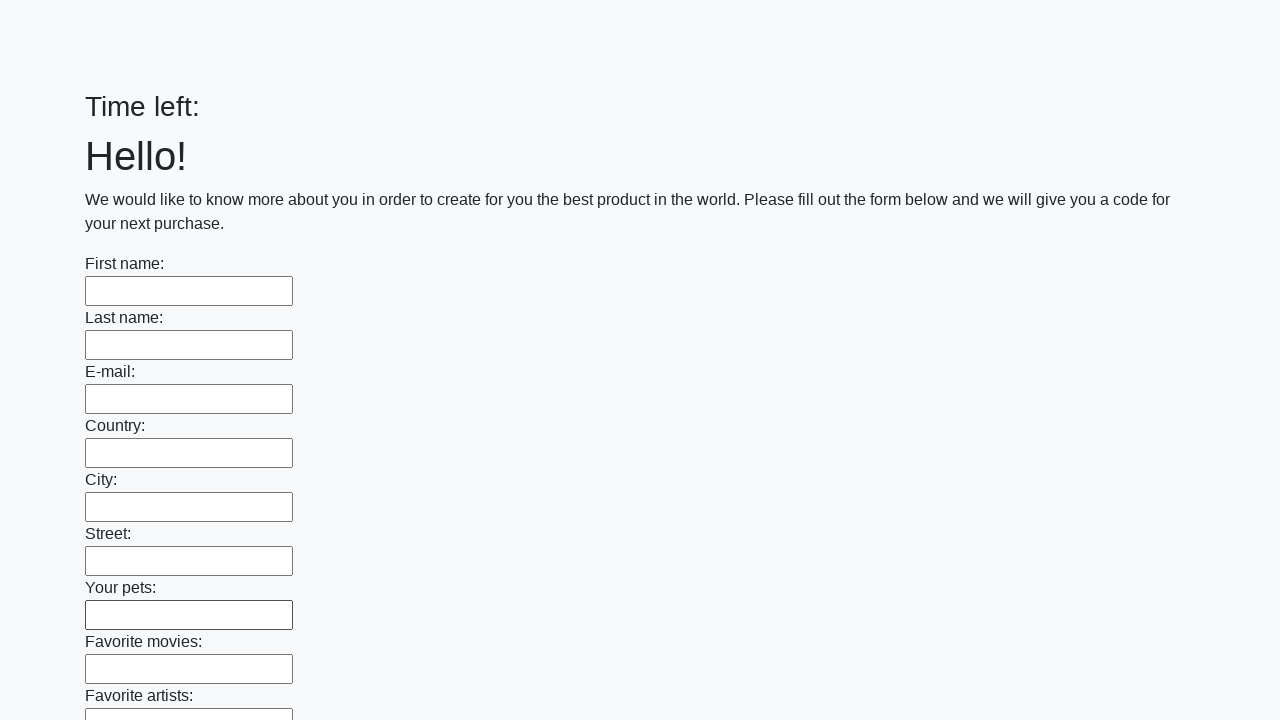

Waited for form submission to process
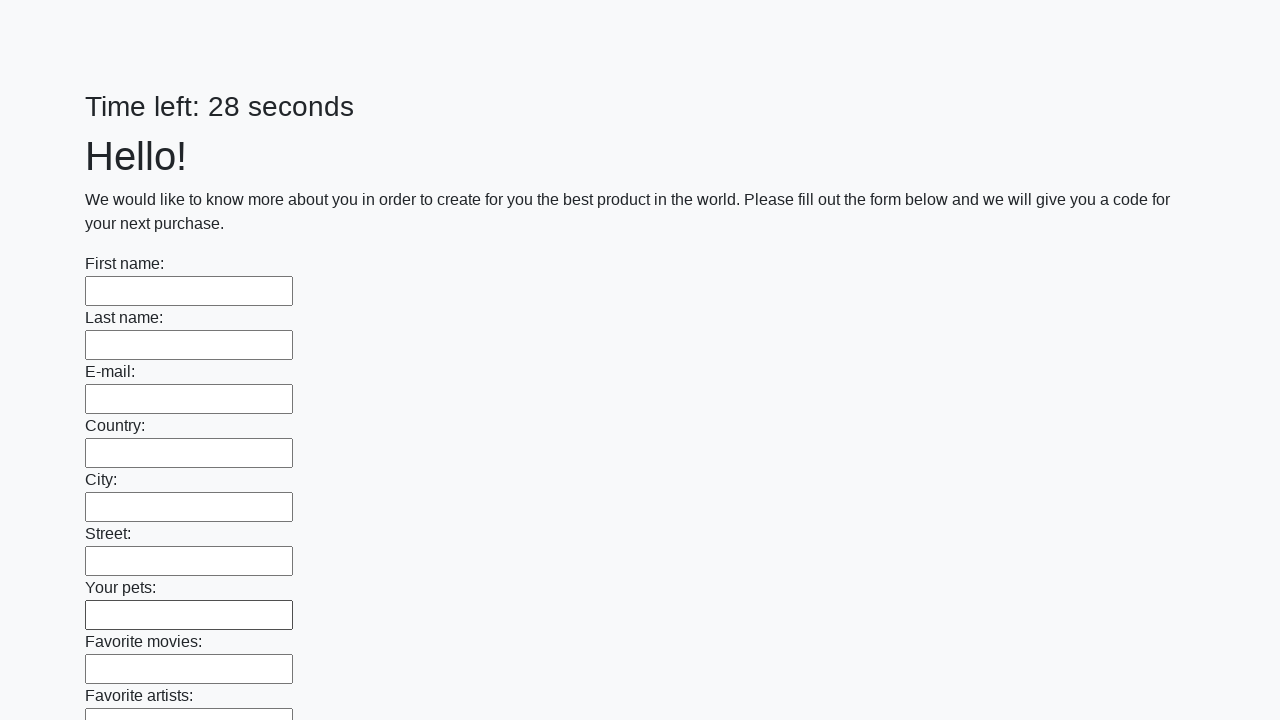

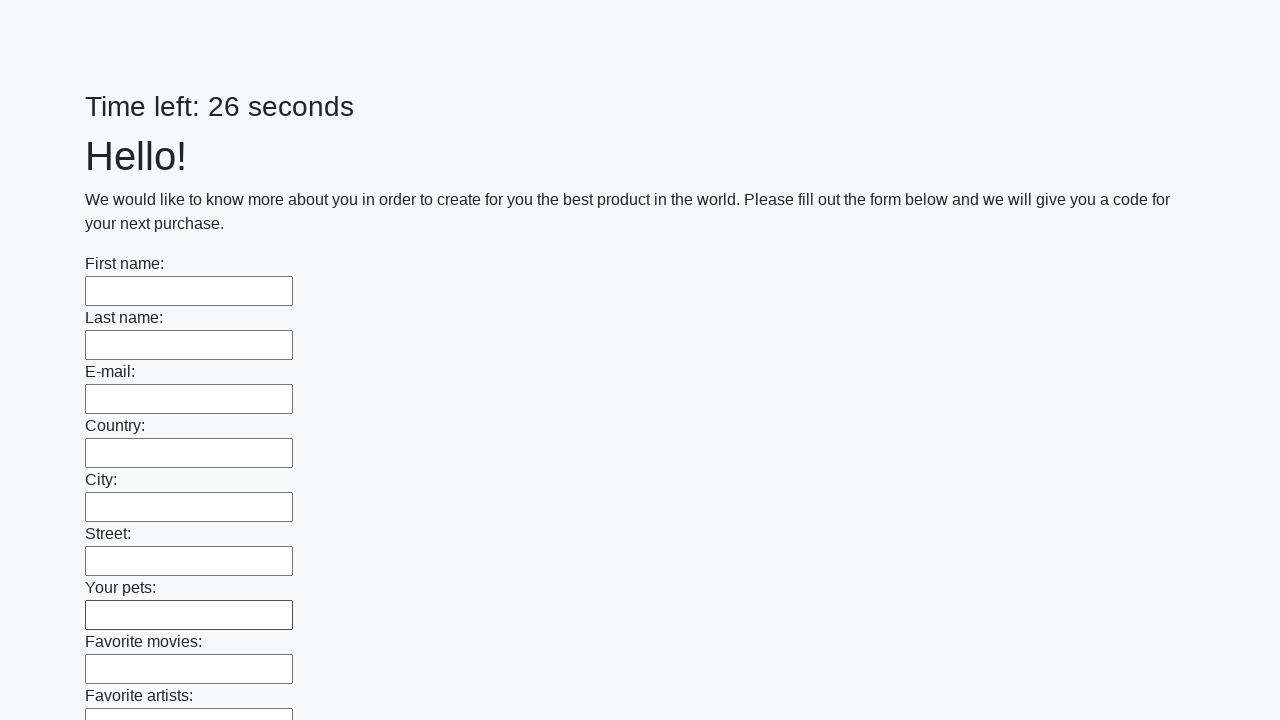